Tests a large form by filling all input fields with text and submitting the form, then handles the resulting alert popup

Starting URL: http://suninjuly.github.io/huge_form.html

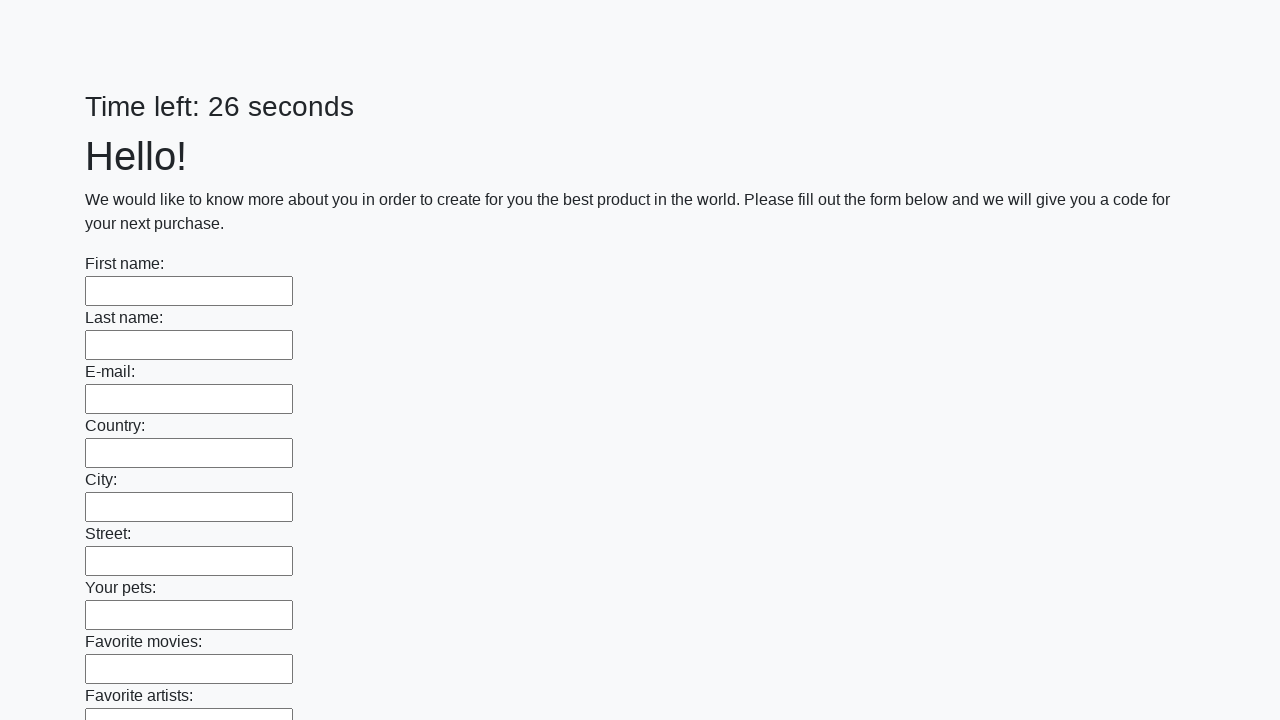

Located all input elements on the page
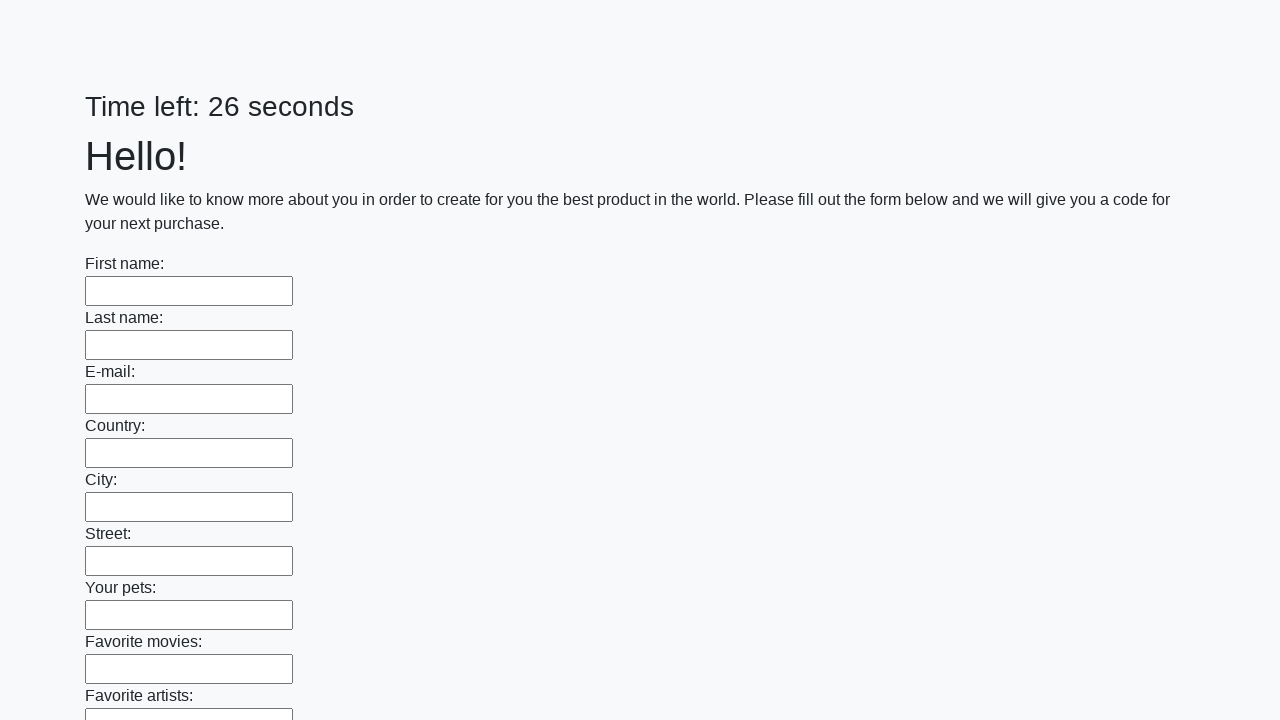

Filled input field with 'Мой ответ' on input >> nth=0
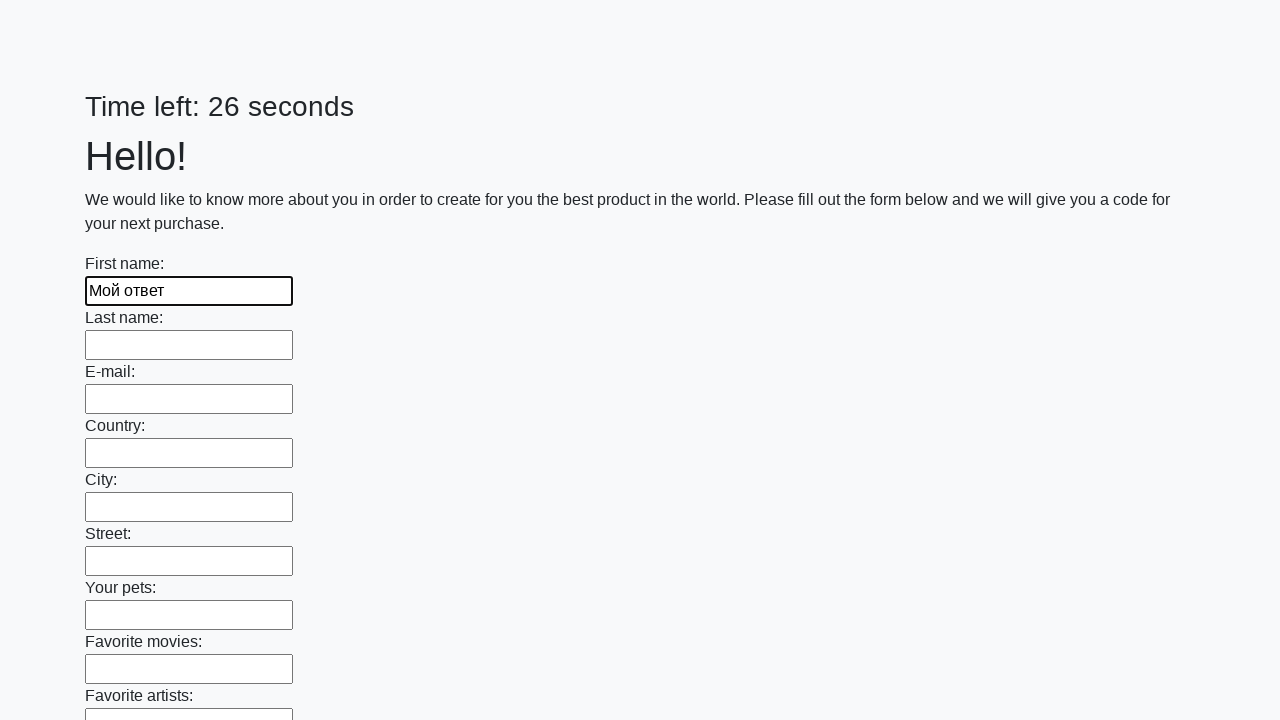

Filled input field with 'Мой ответ' on input >> nth=1
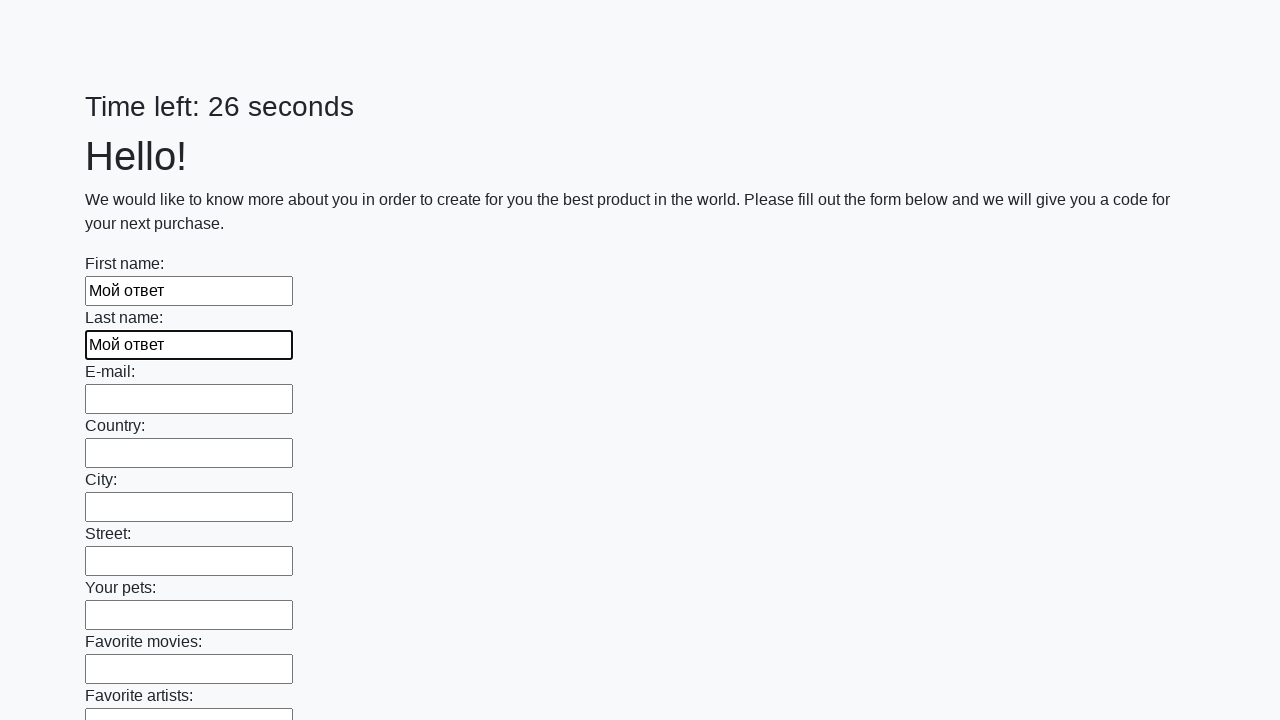

Filled input field with 'Мой ответ' on input >> nth=2
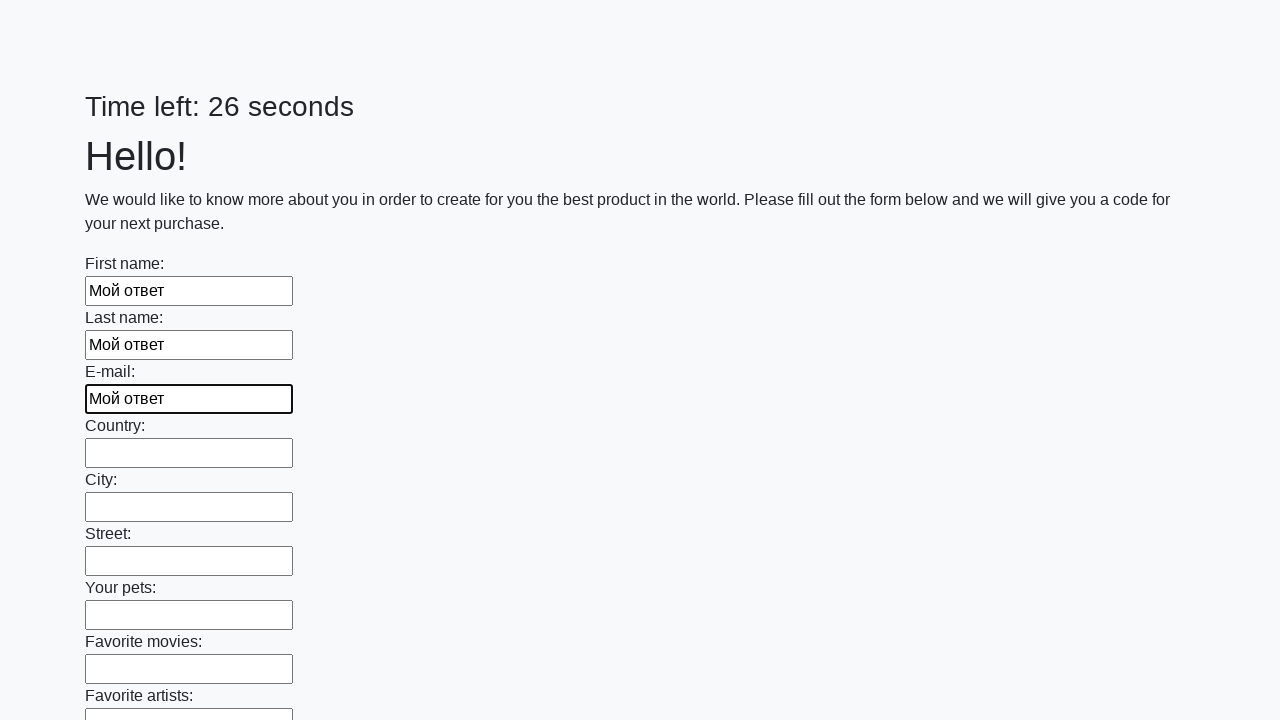

Filled input field with 'Мой ответ' on input >> nth=3
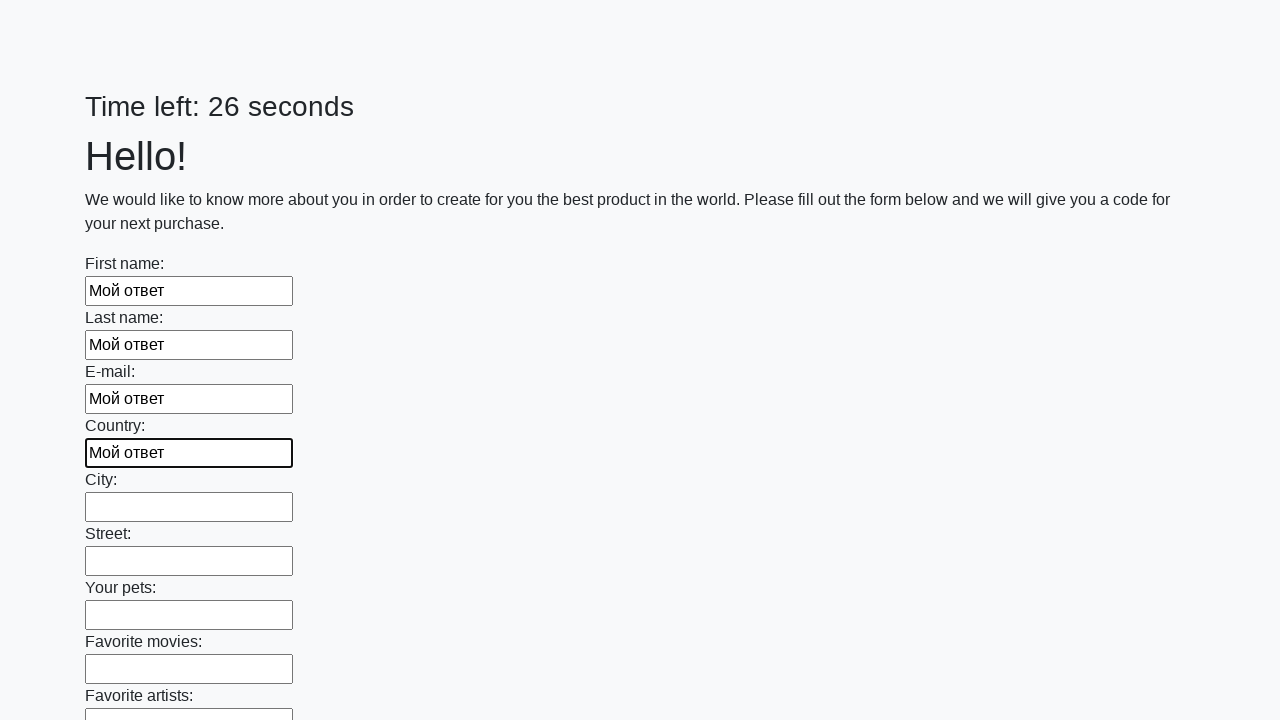

Filled input field with 'Мой ответ' on input >> nth=4
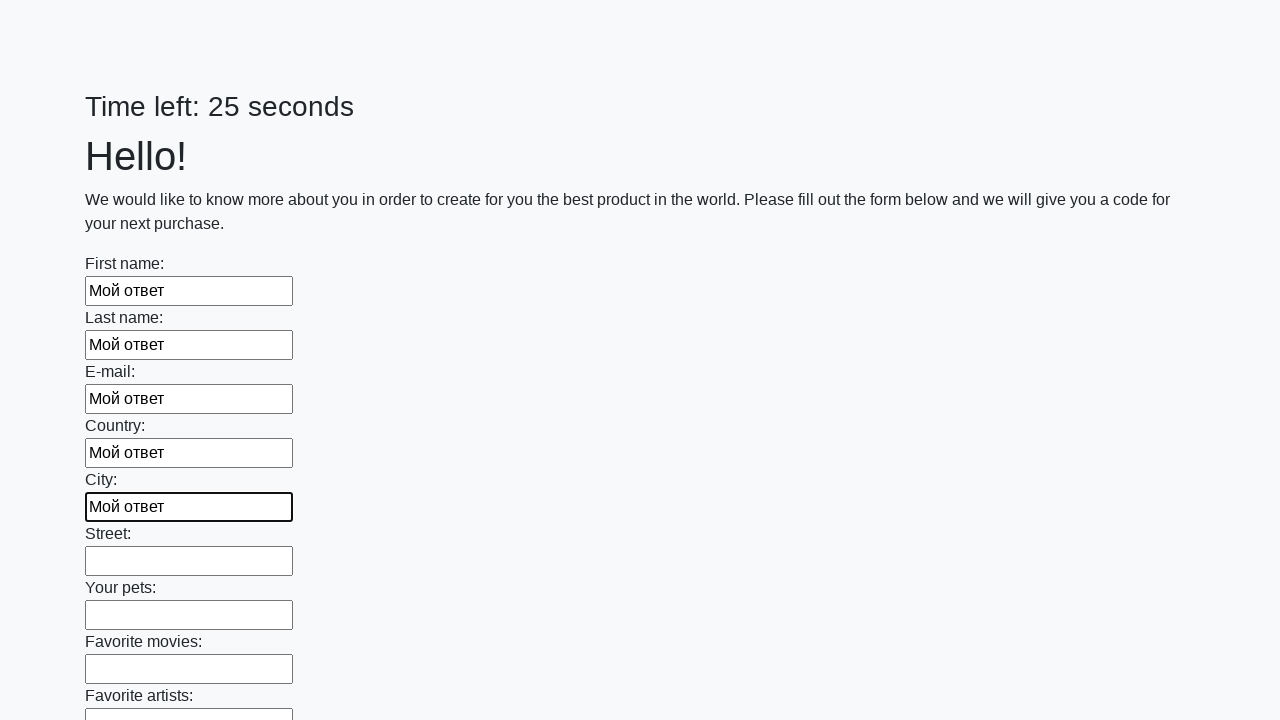

Filled input field with 'Мой ответ' on input >> nth=5
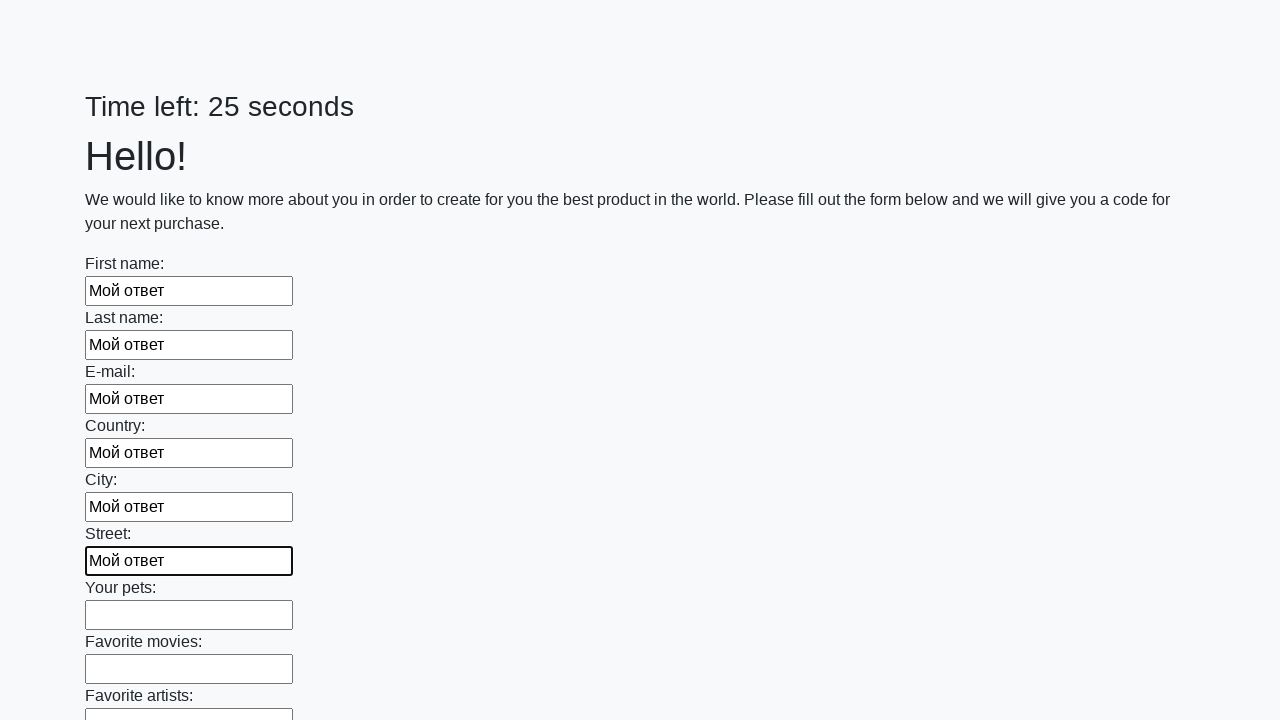

Filled input field with 'Мой ответ' on input >> nth=6
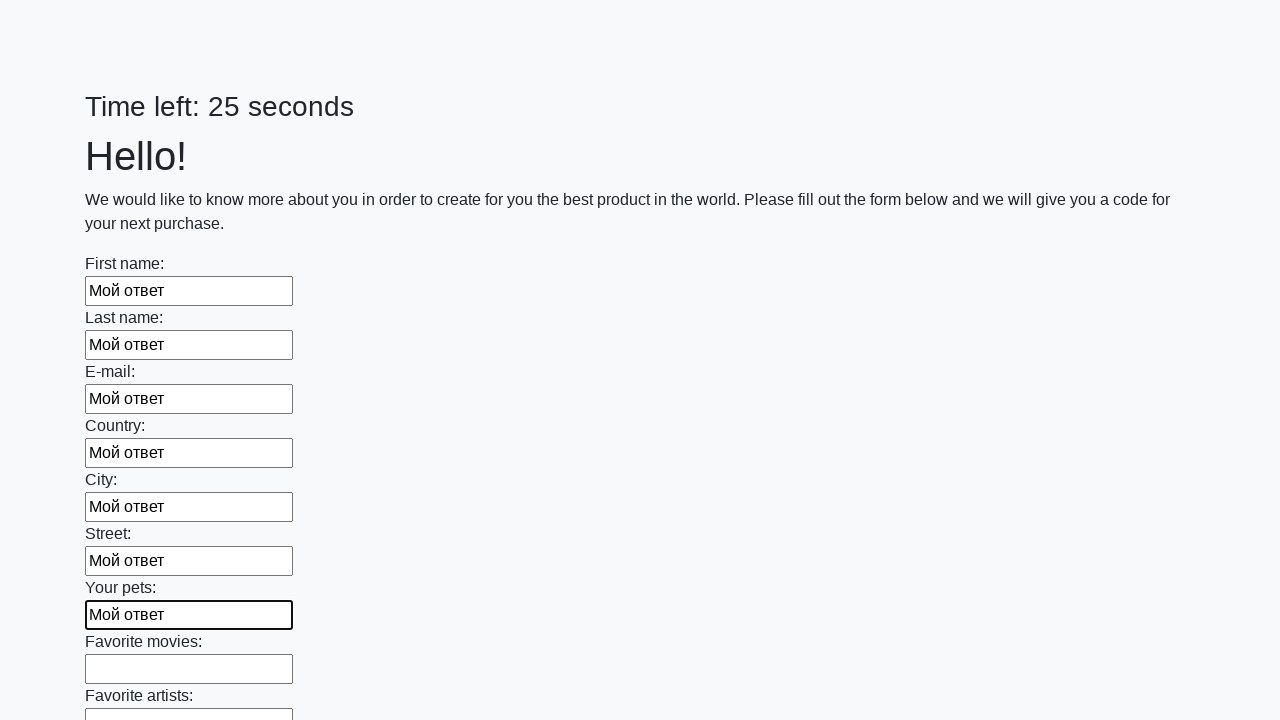

Filled input field with 'Мой ответ' on input >> nth=7
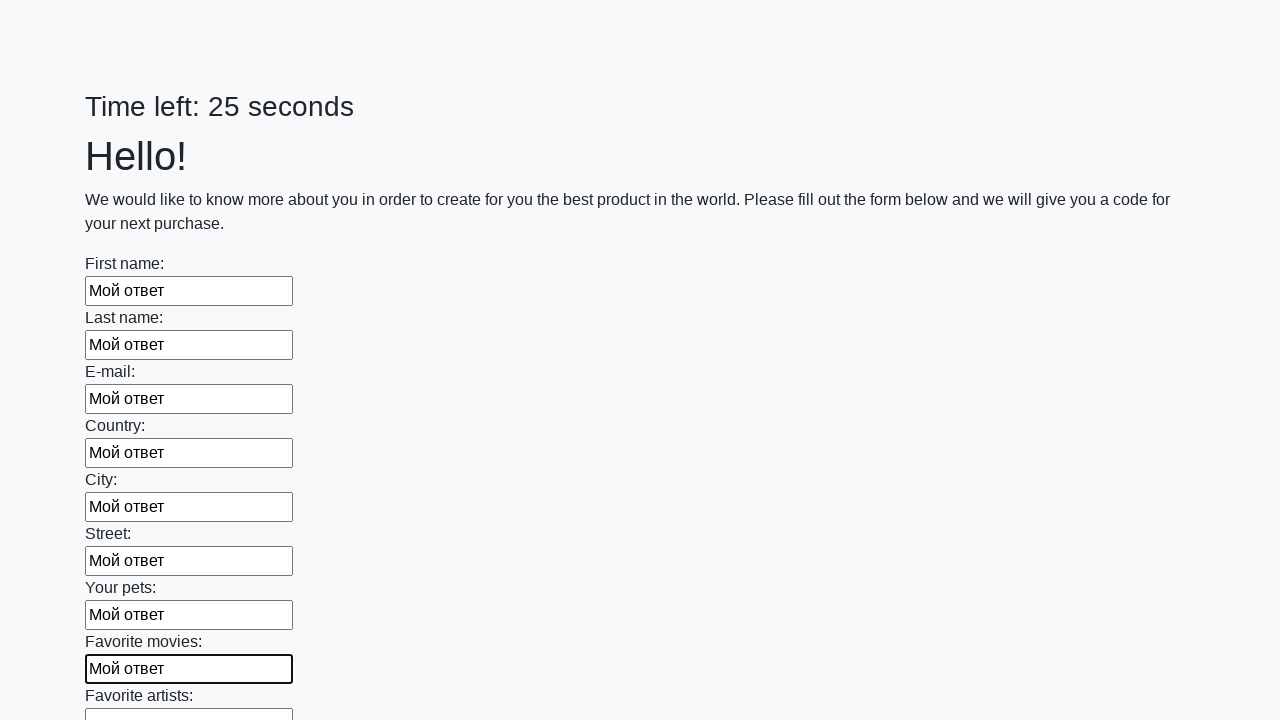

Filled input field with 'Мой ответ' on input >> nth=8
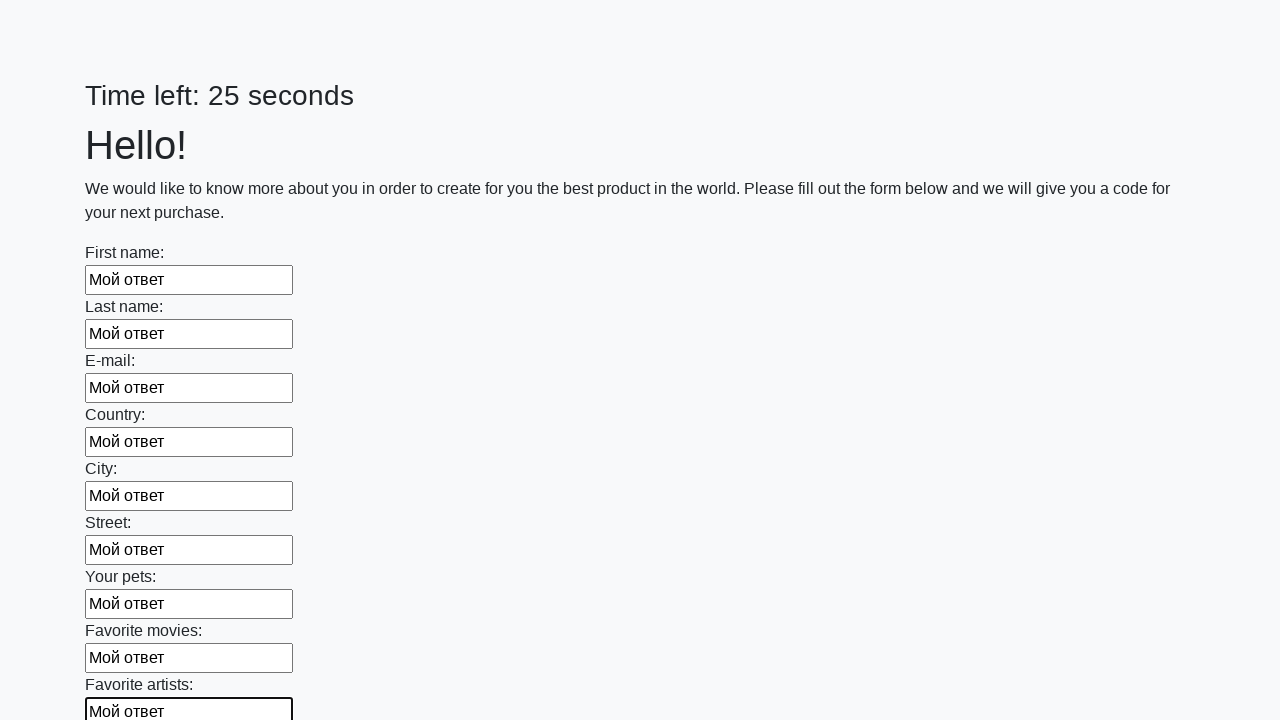

Filled input field with 'Мой ответ' on input >> nth=9
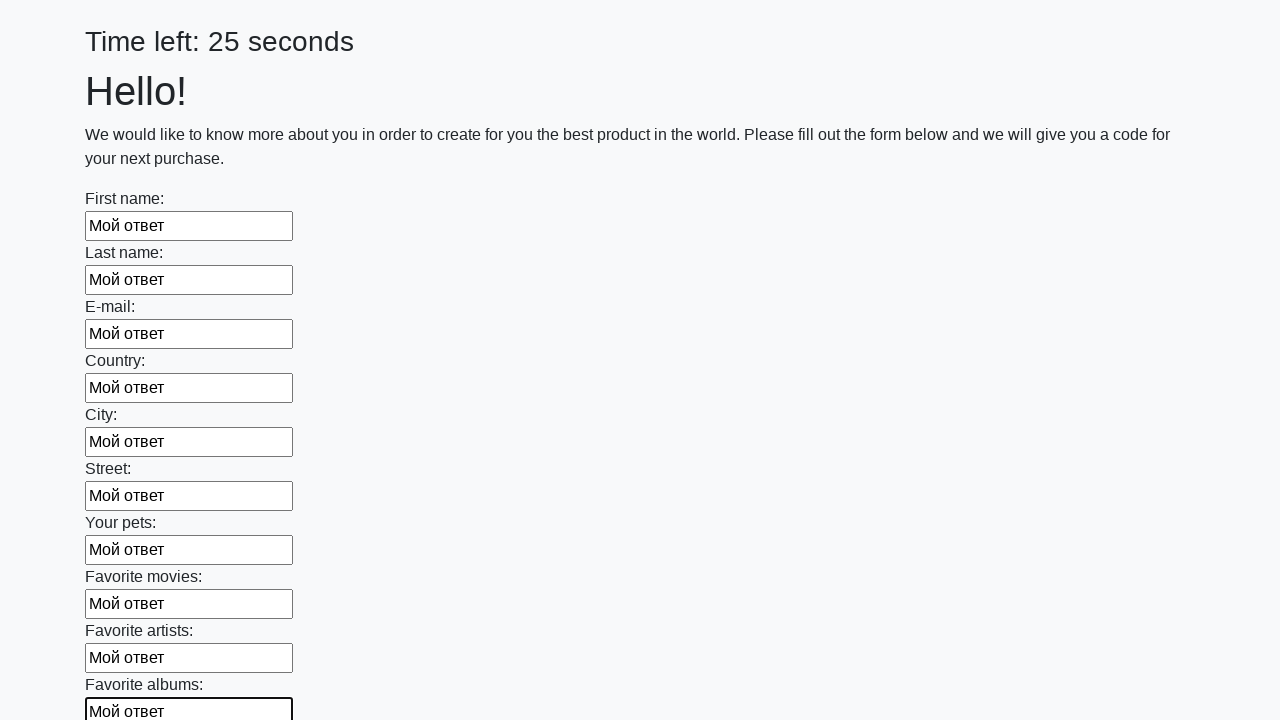

Filled input field with 'Мой ответ' on input >> nth=10
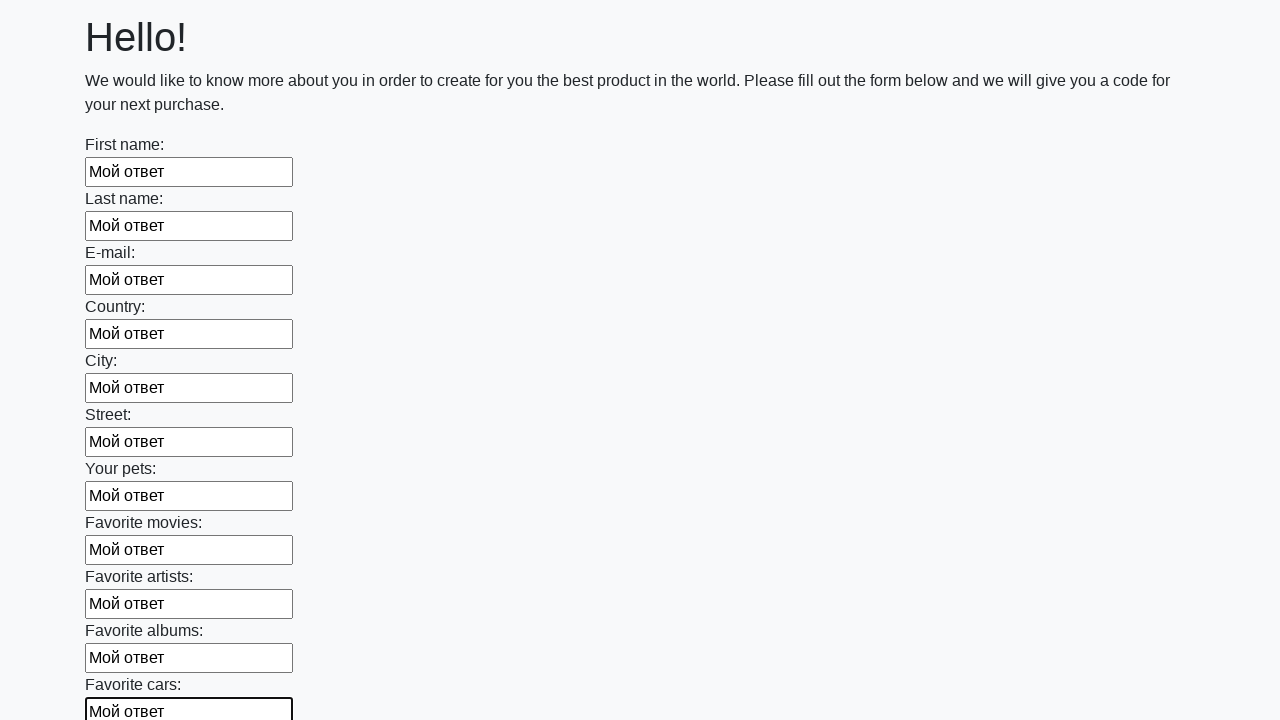

Filled input field with 'Мой ответ' on input >> nth=11
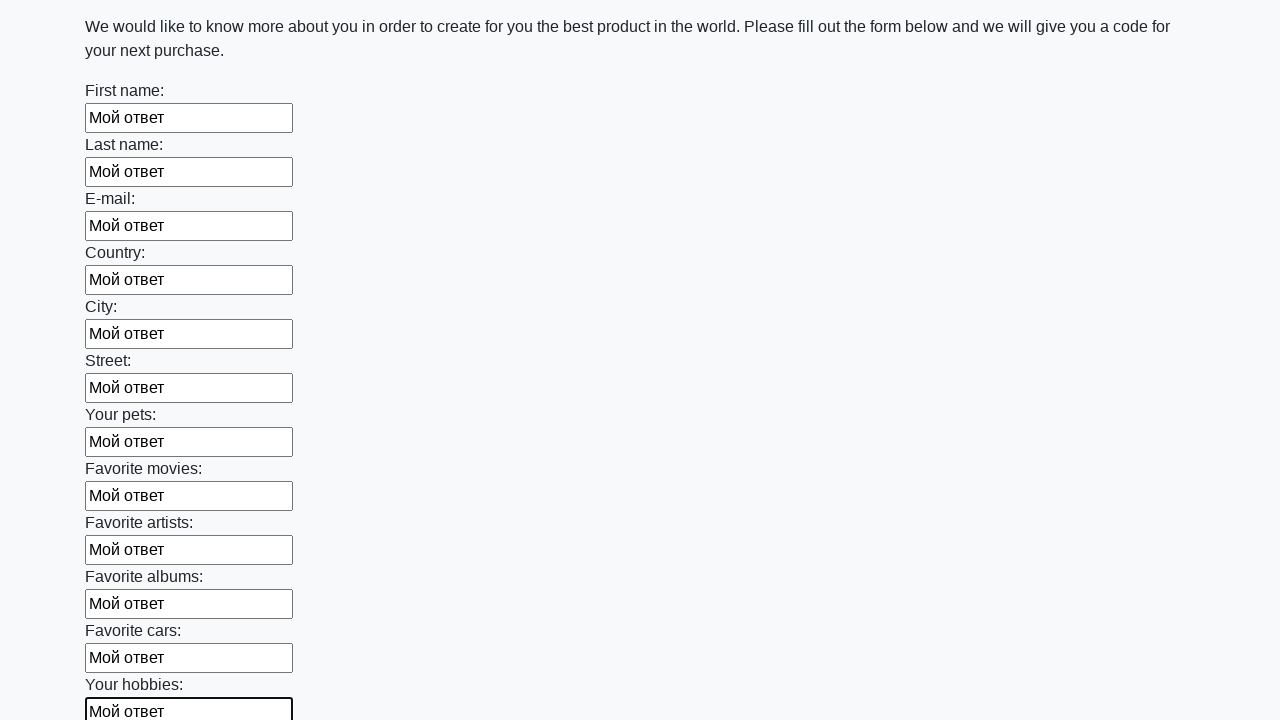

Filled input field with 'Мой ответ' on input >> nth=12
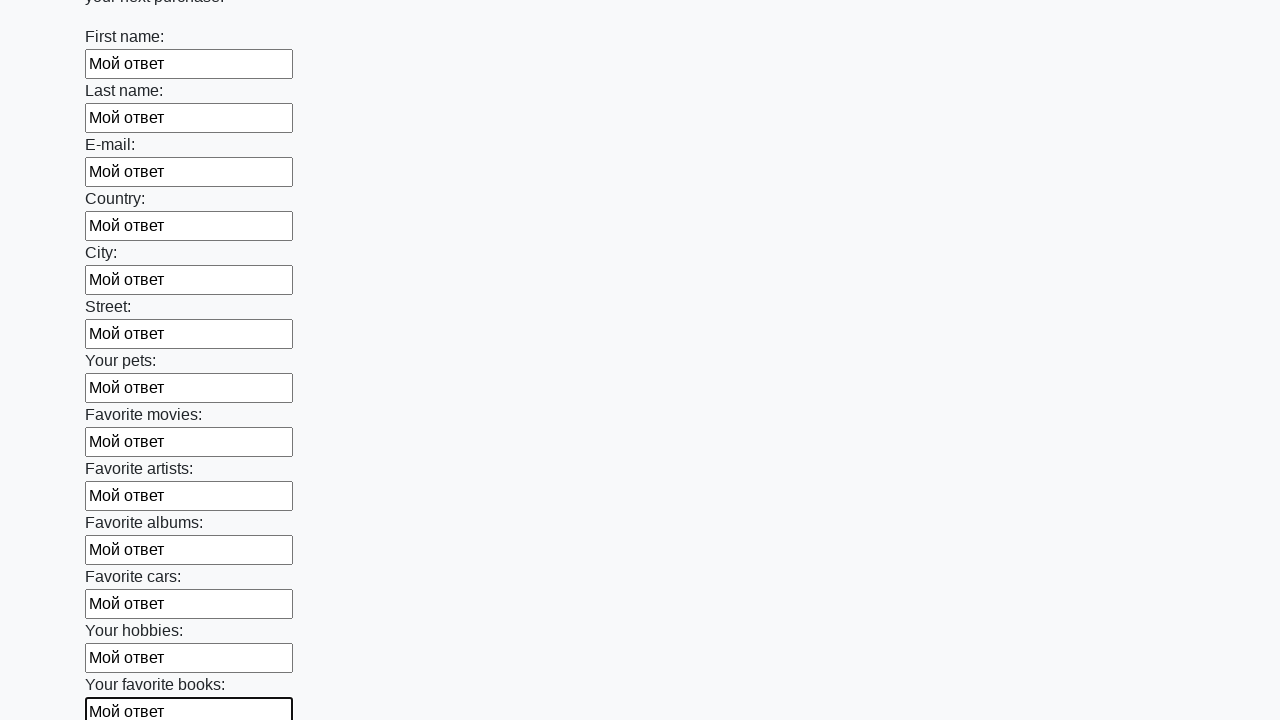

Filled input field with 'Мой ответ' on input >> nth=13
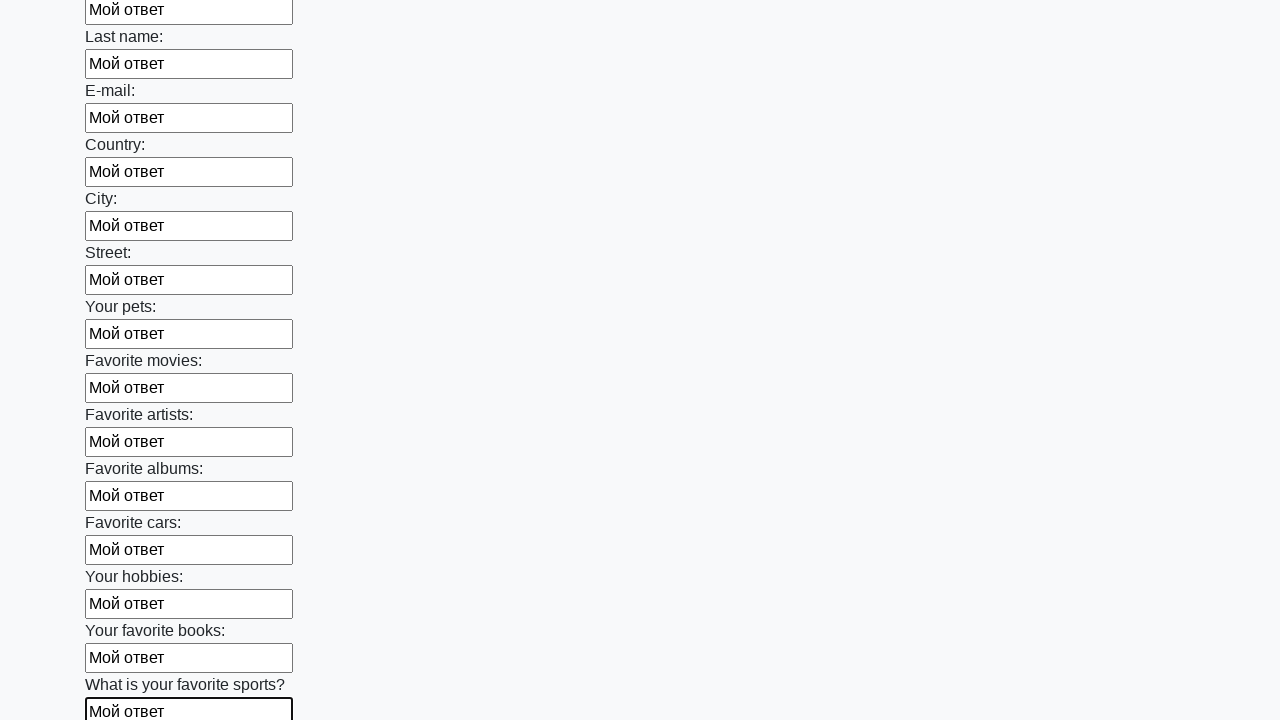

Filled input field with 'Мой ответ' on input >> nth=14
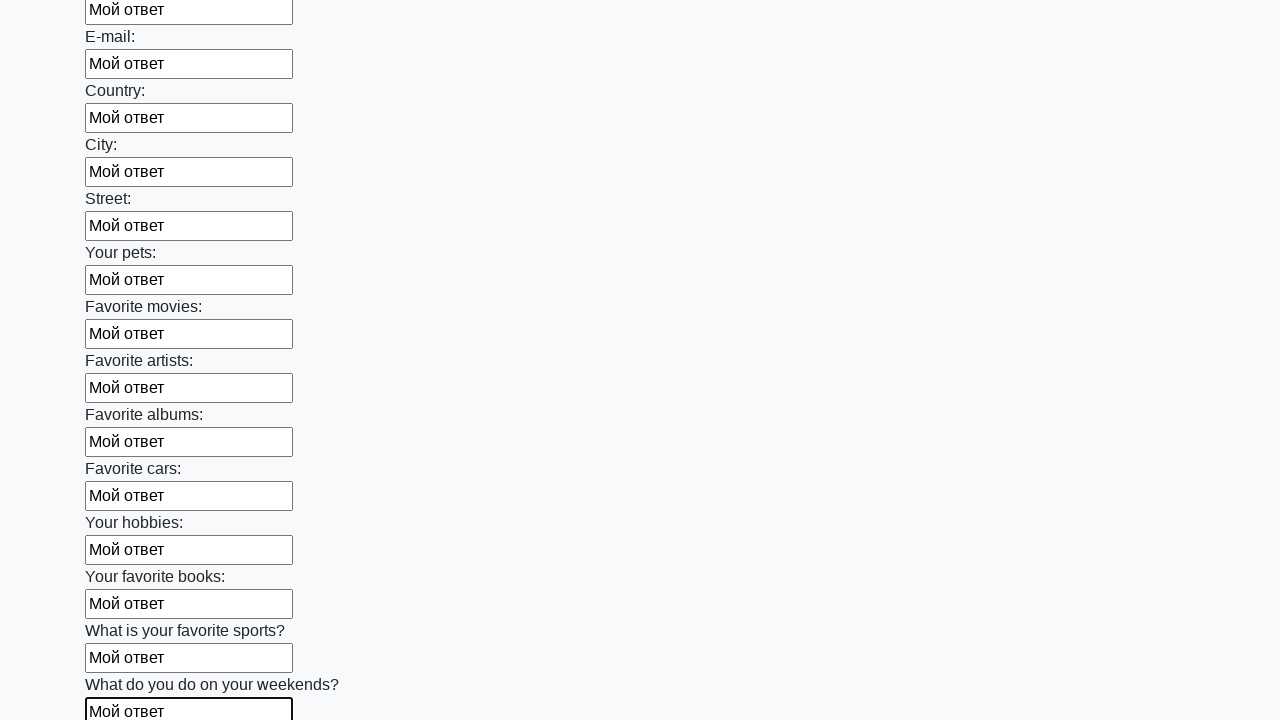

Filled input field with 'Мой ответ' on input >> nth=15
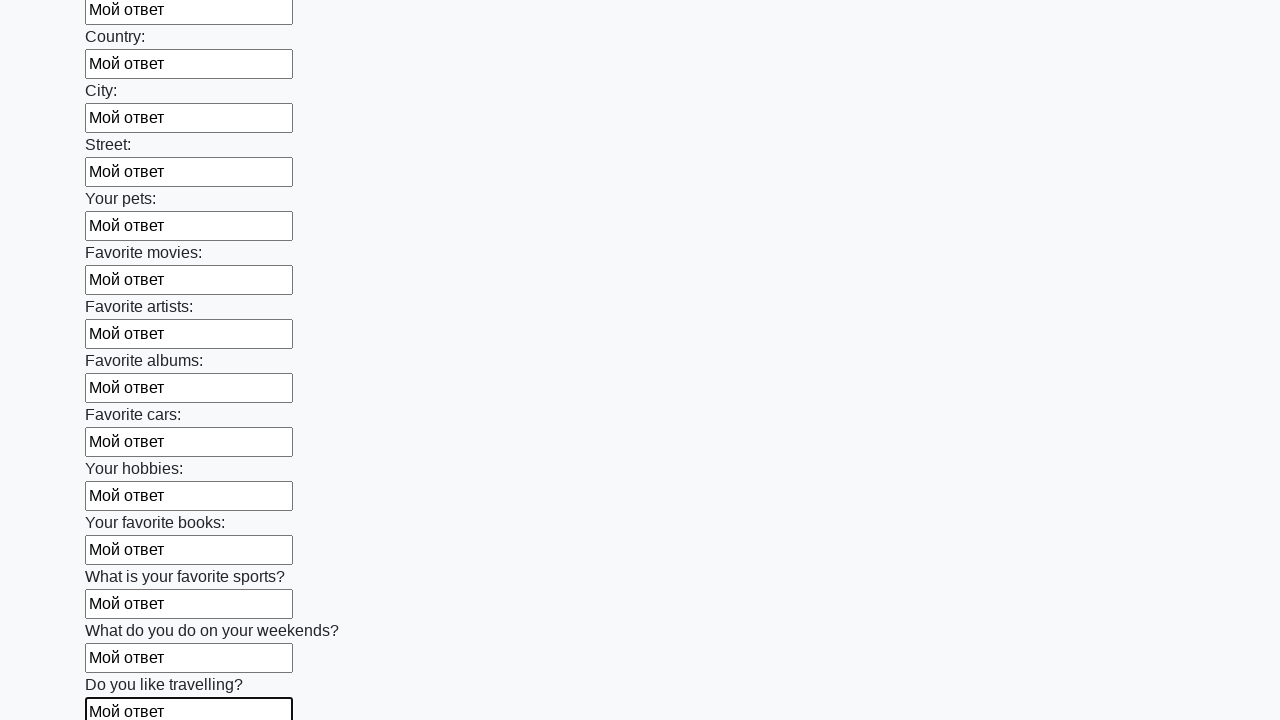

Filled input field with 'Мой ответ' on input >> nth=16
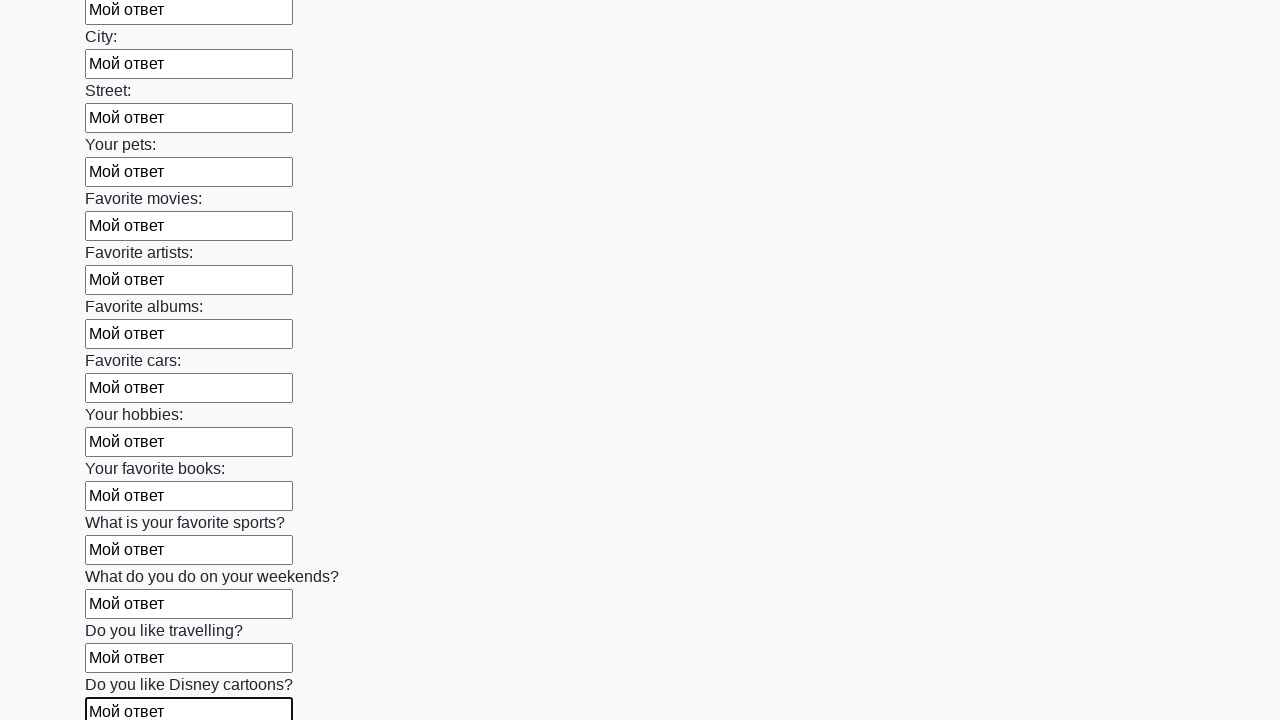

Filled input field with 'Мой ответ' on input >> nth=17
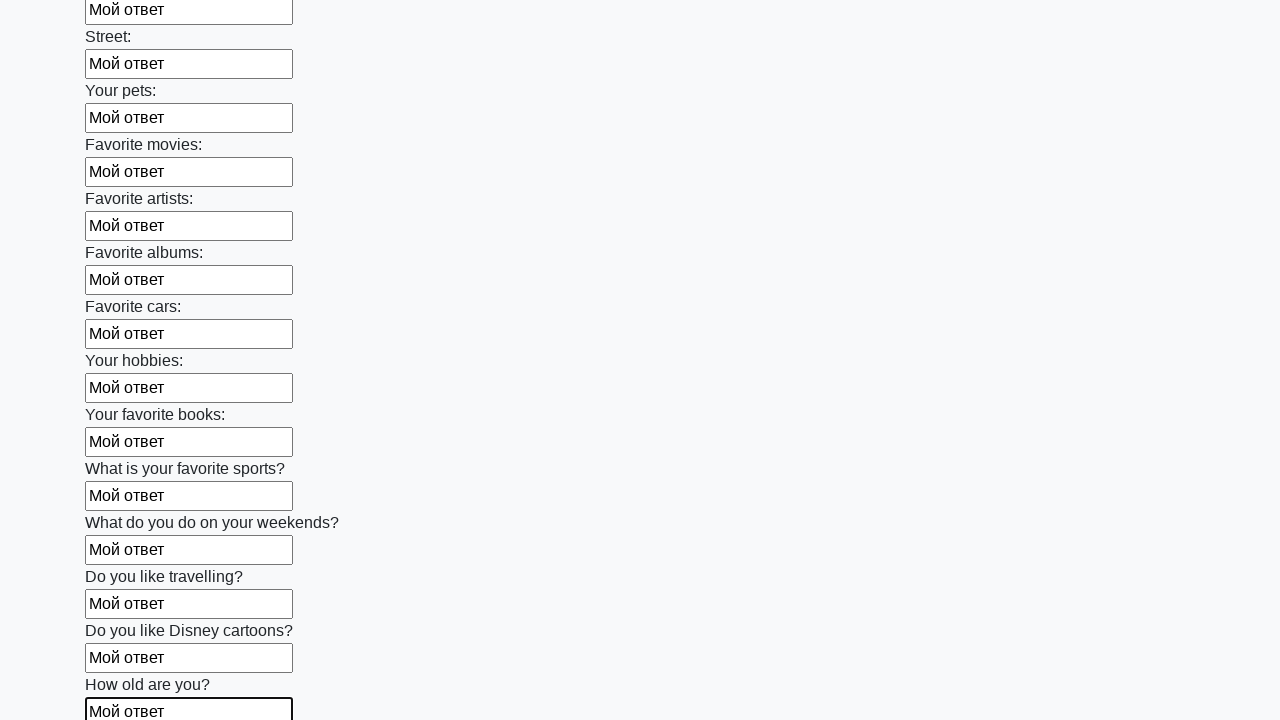

Filled input field with 'Мой ответ' on input >> nth=18
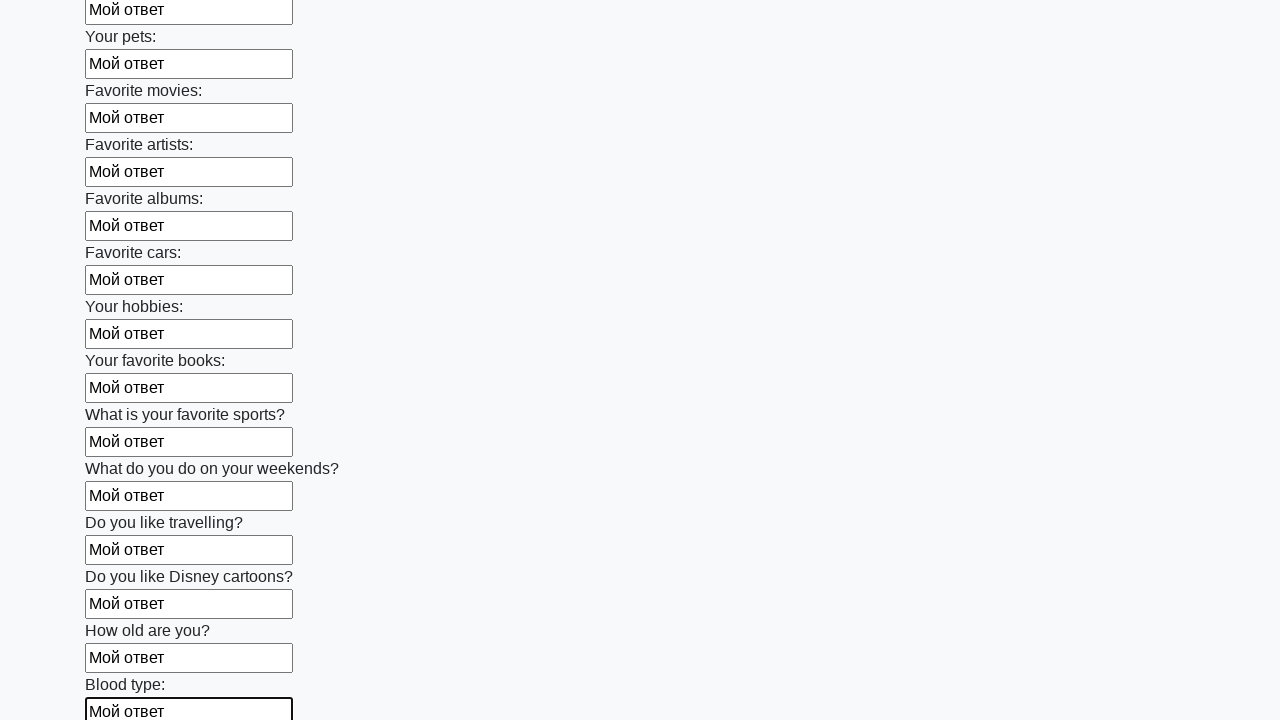

Filled input field with 'Мой ответ' on input >> nth=19
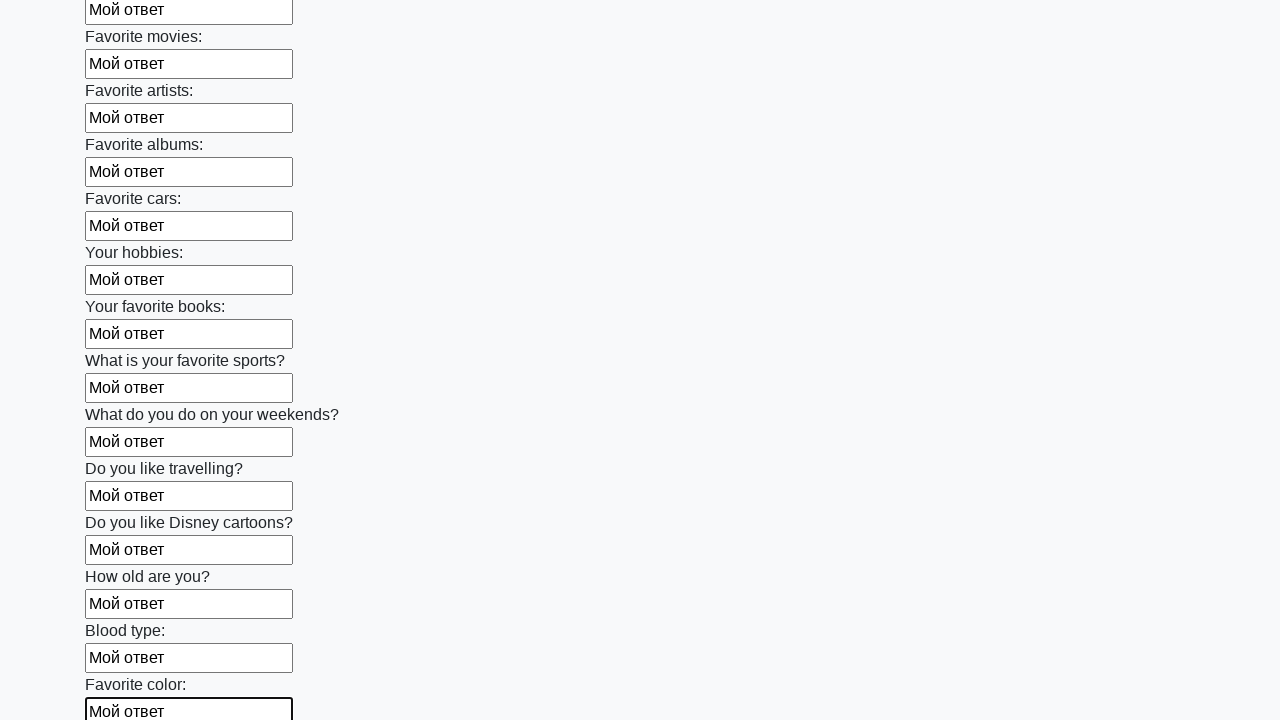

Filled input field with 'Мой ответ' on input >> nth=20
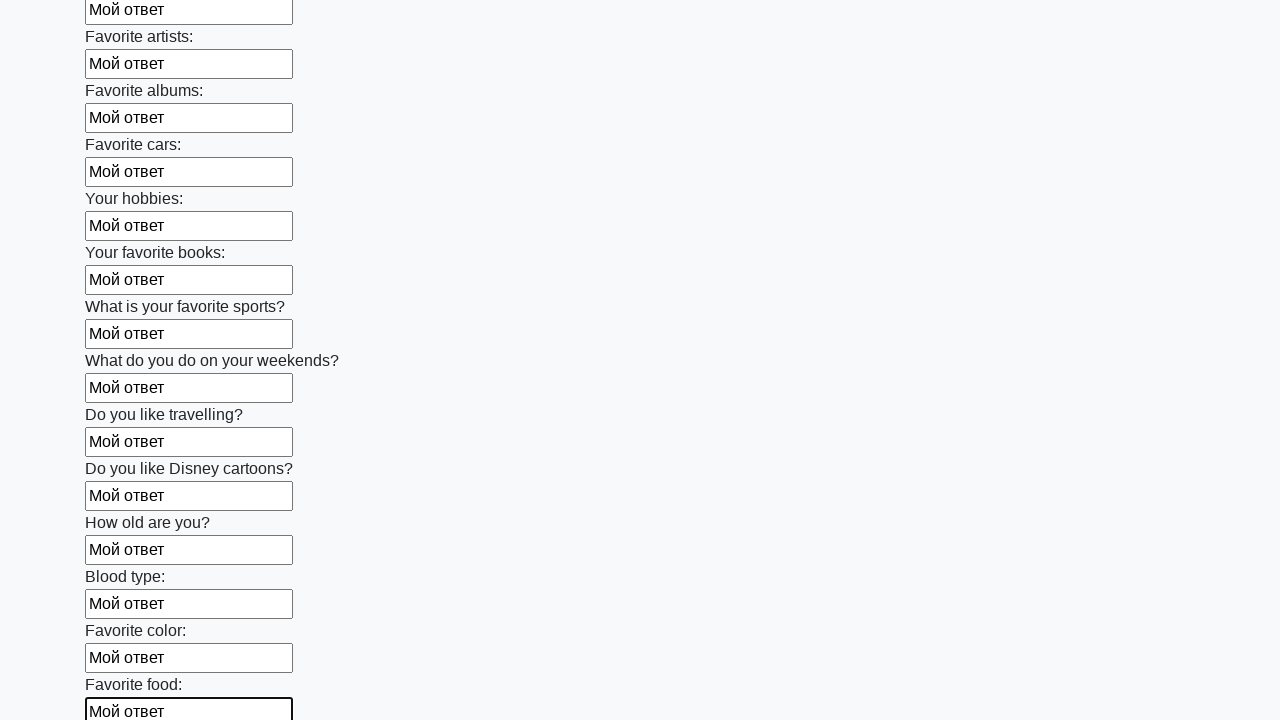

Filled input field with 'Мой ответ' on input >> nth=21
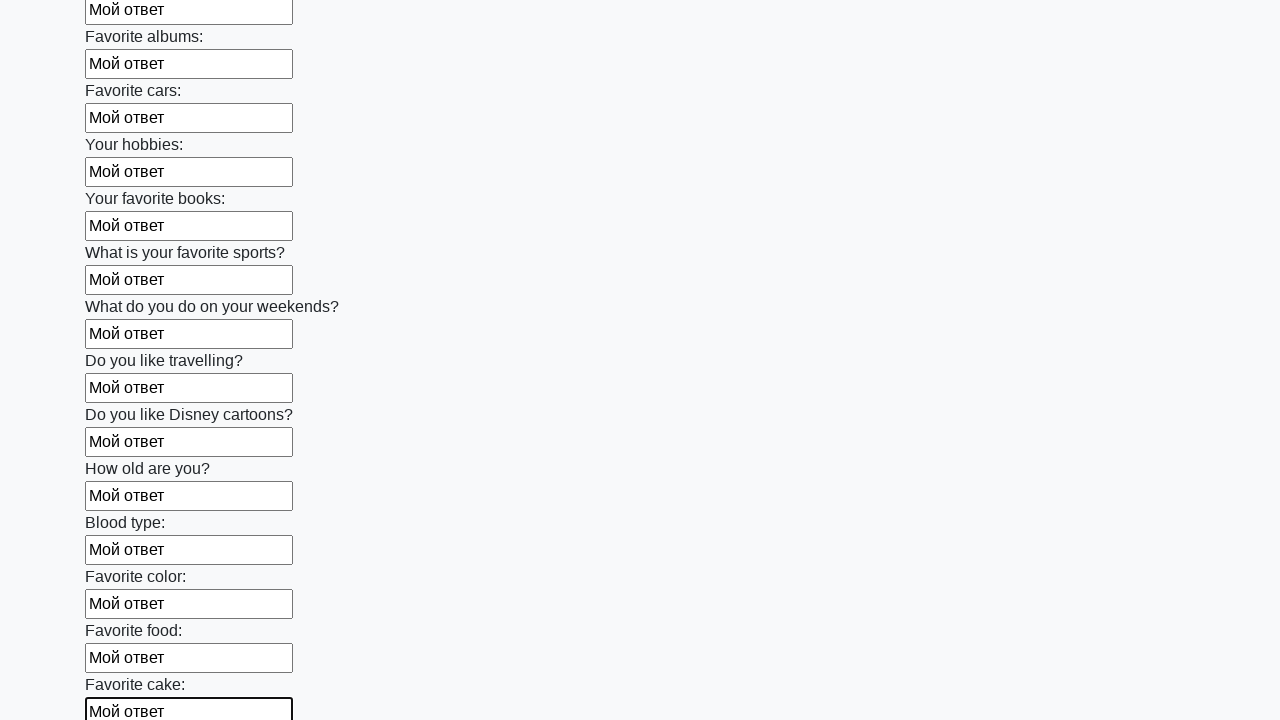

Filled input field with 'Мой ответ' on input >> nth=22
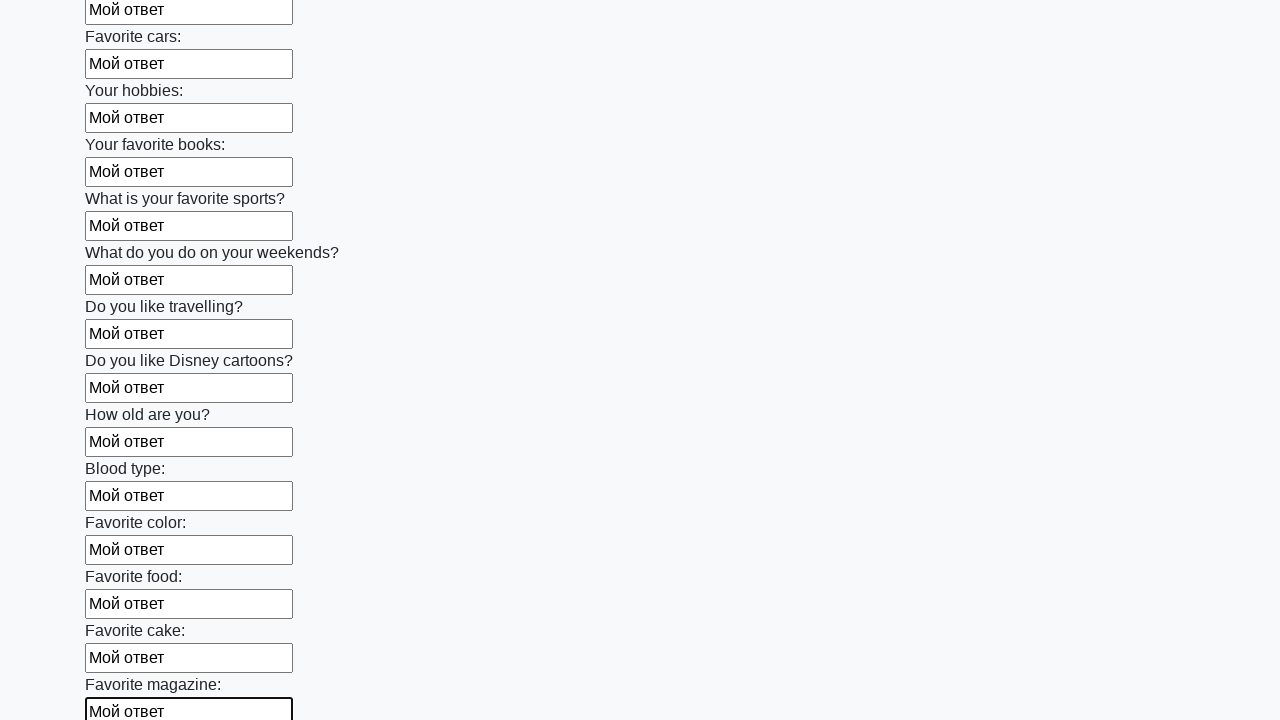

Filled input field with 'Мой ответ' on input >> nth=23
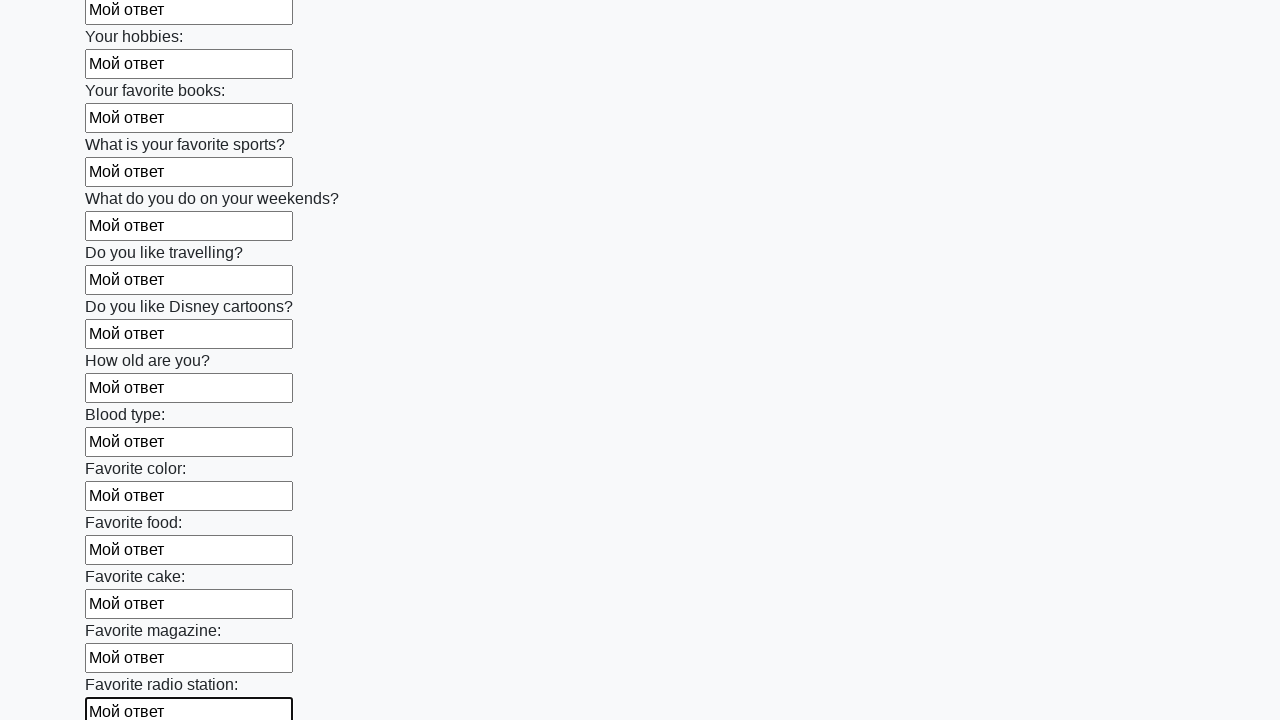

Filled input field with 'Мой ответ' on input >> nth=24
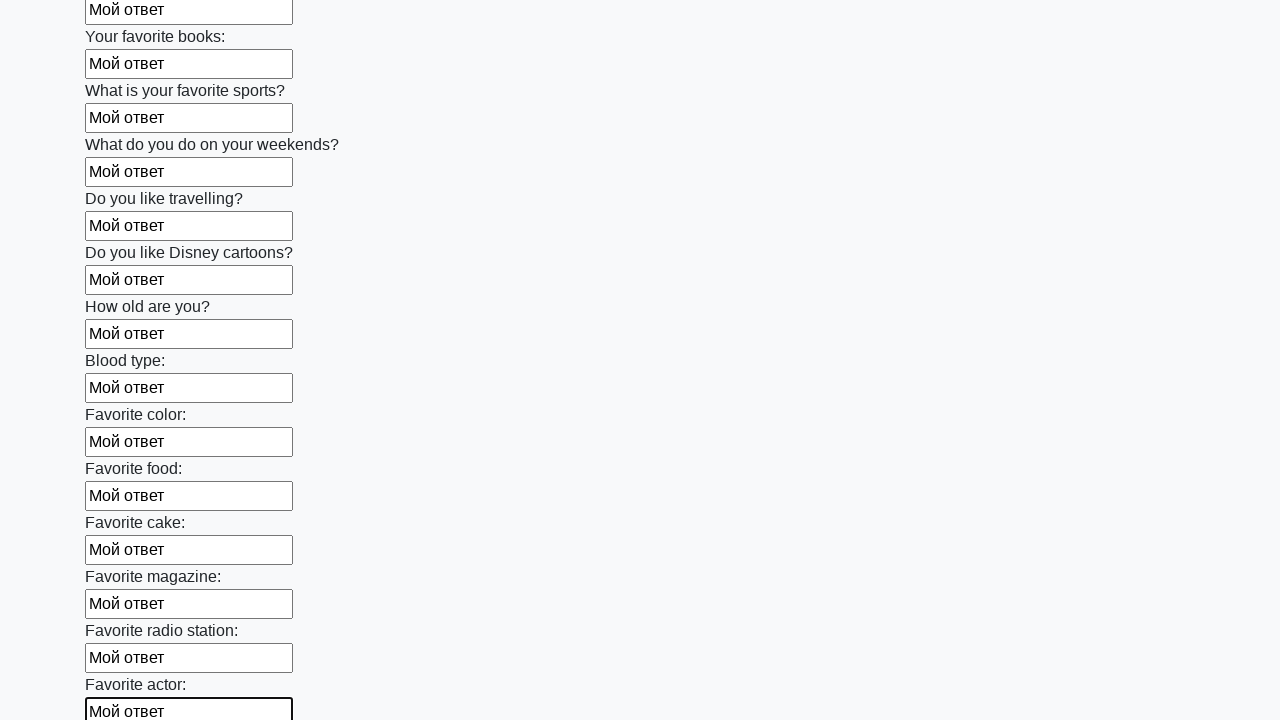

Filled input field with 'Мой ответ' on input >> nth=25
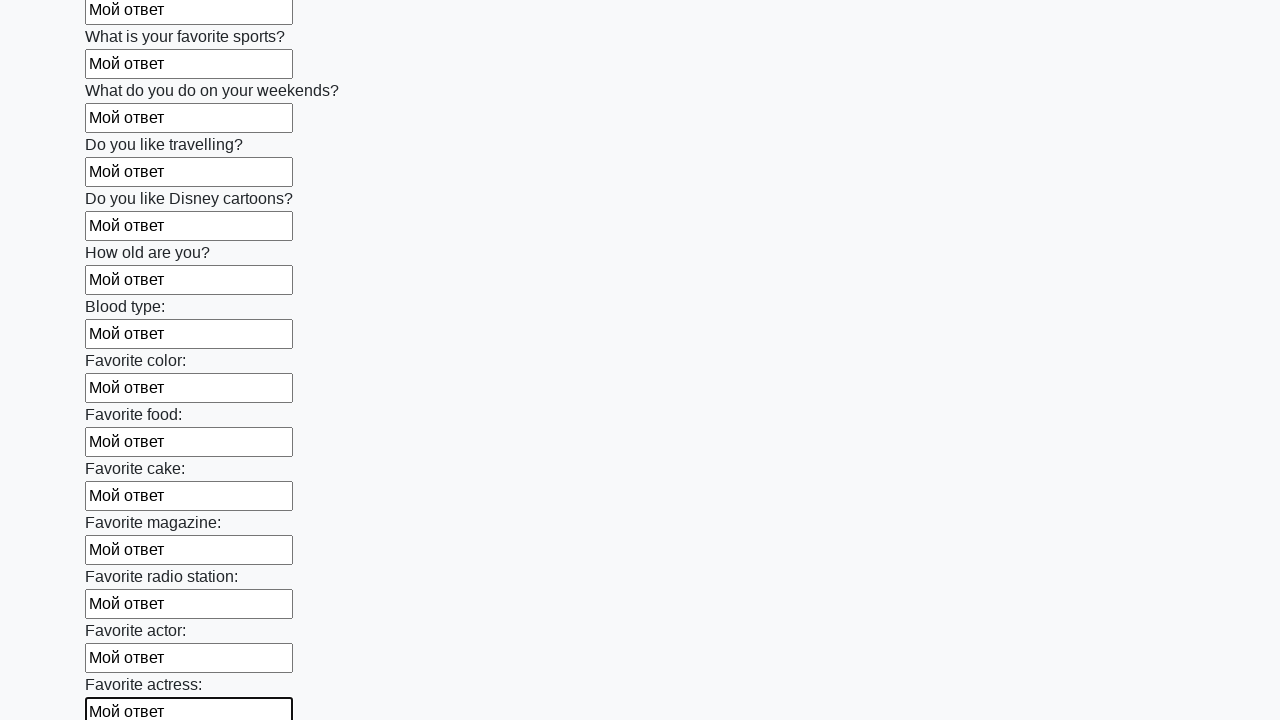

Filled input field with 'Мой ответ' on input >> nth=26
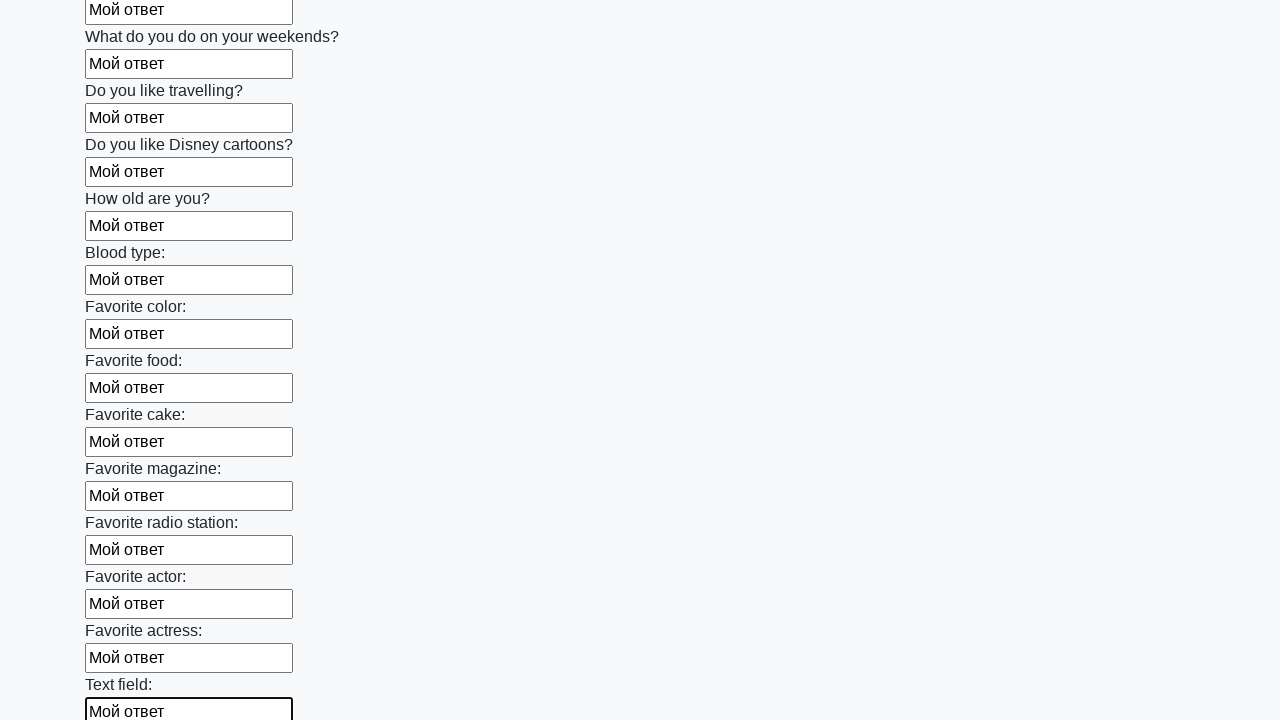

Filled input field with 'Мой ответ' on input >> nth=27
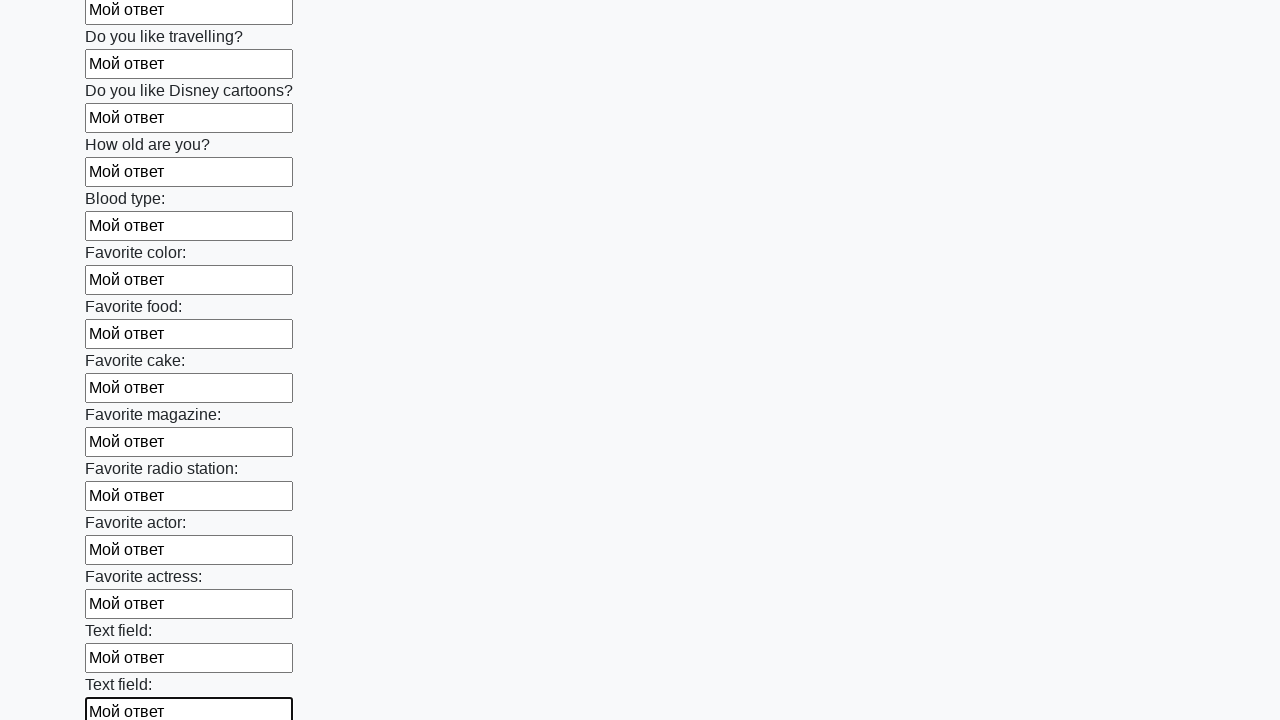

Filled input field with 'Мой ответ' on input >> nth=28
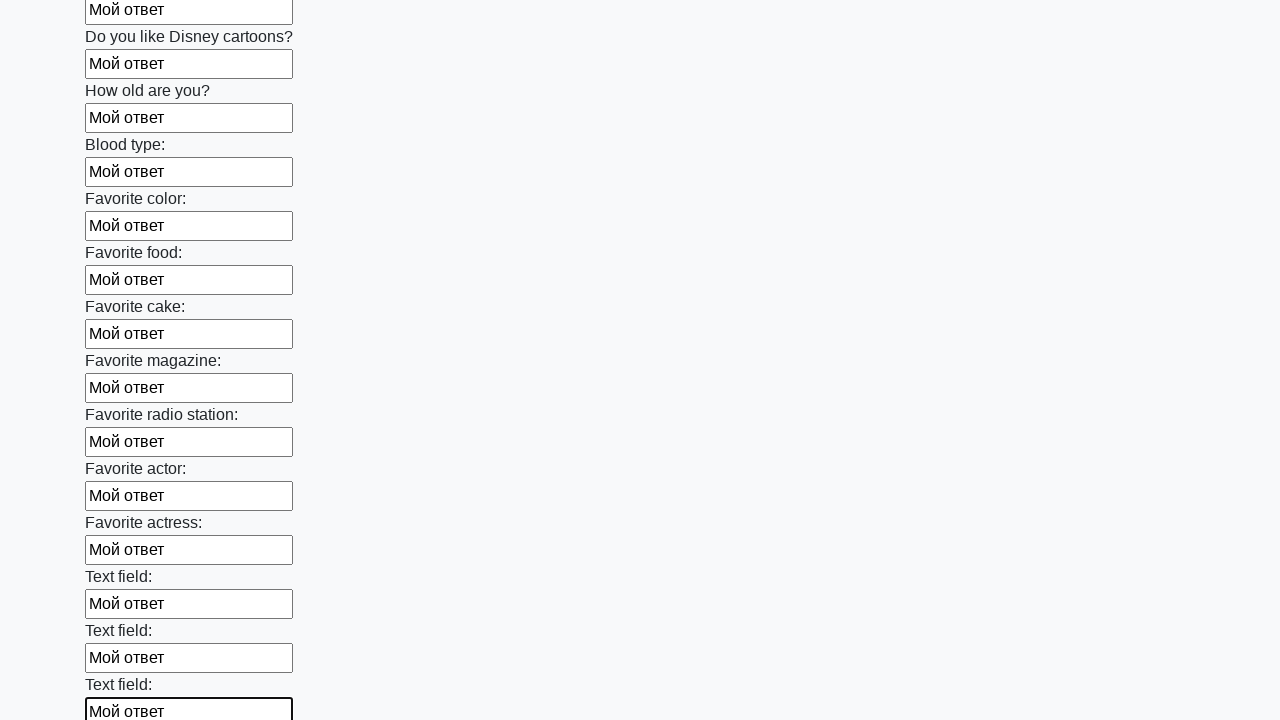

Filled input field with 'Мой ответ' on input >> nth=29
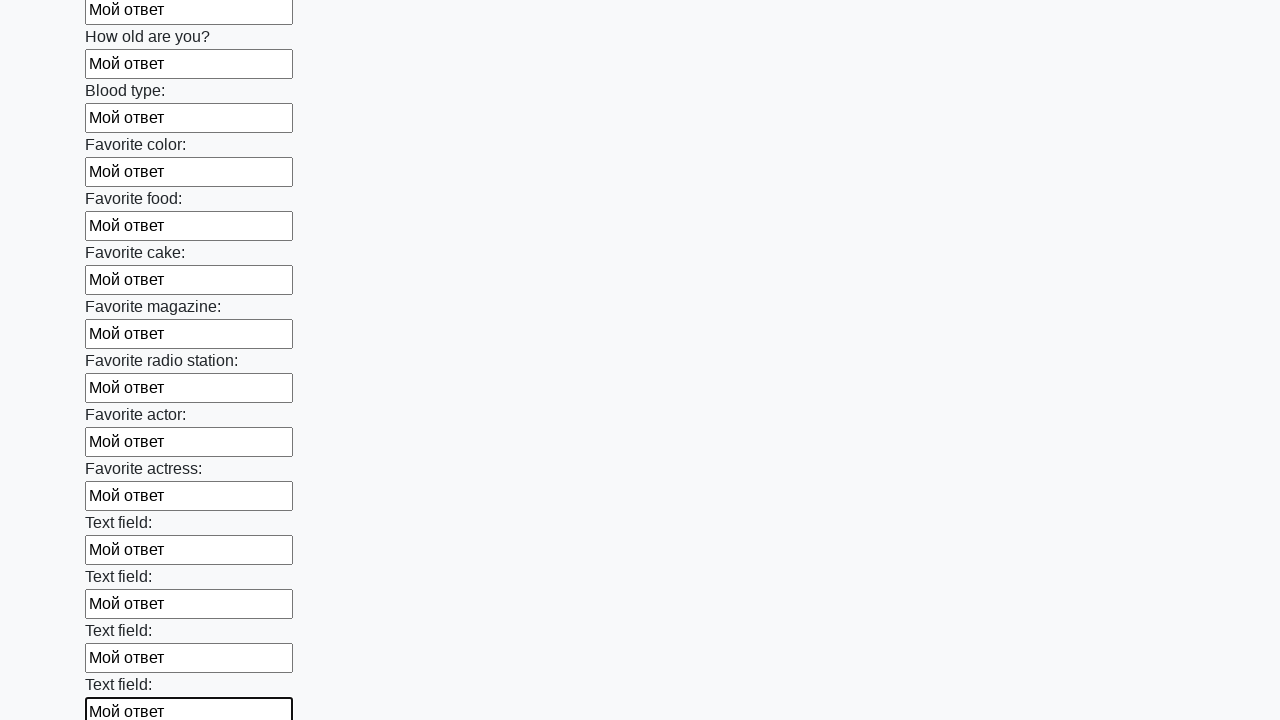

Filled input field with 'Мой ответ' on input >> nth=30
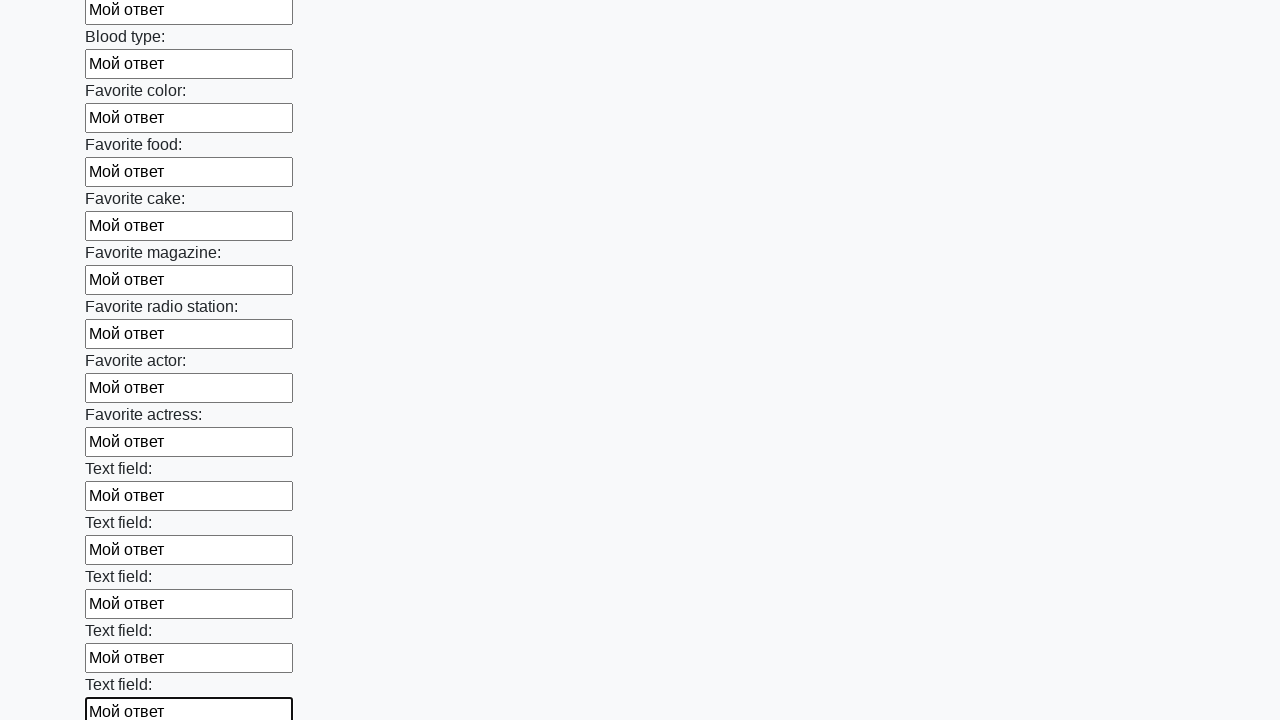

Filled input field with 'Мой ответ' on input >> nth=31
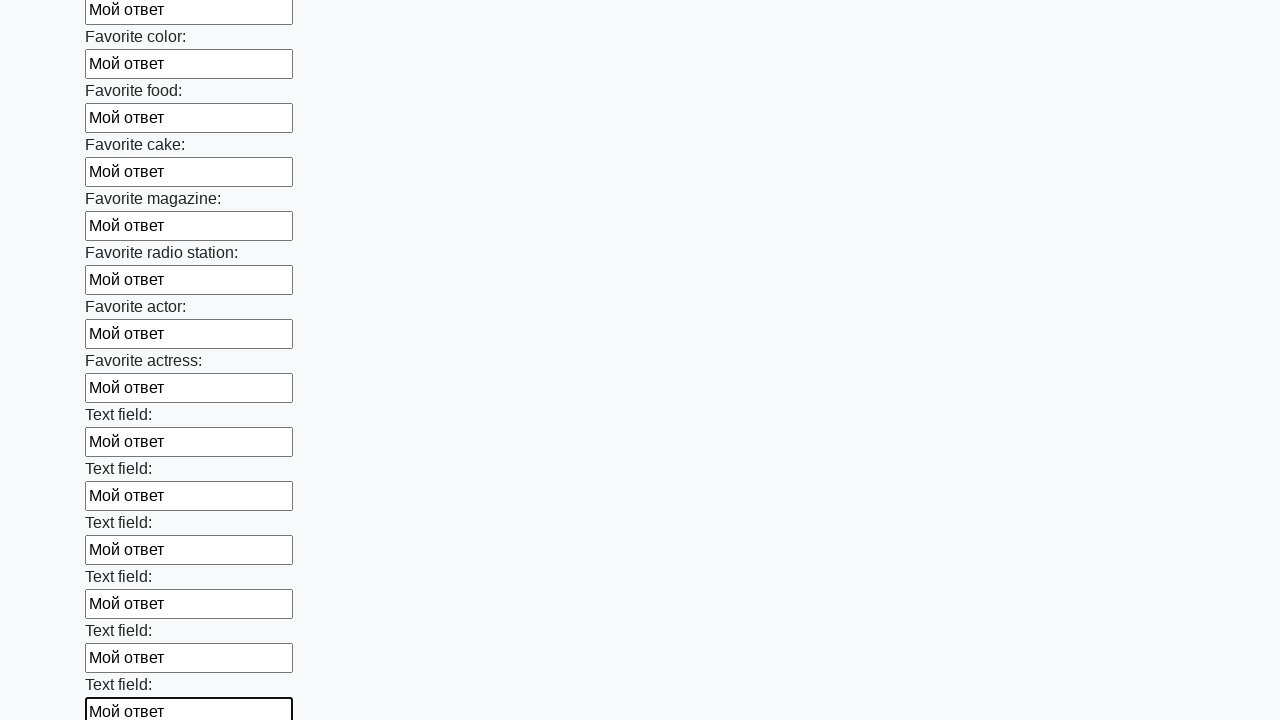

Filled input field with 'Мой ответ' on input >> nth=32
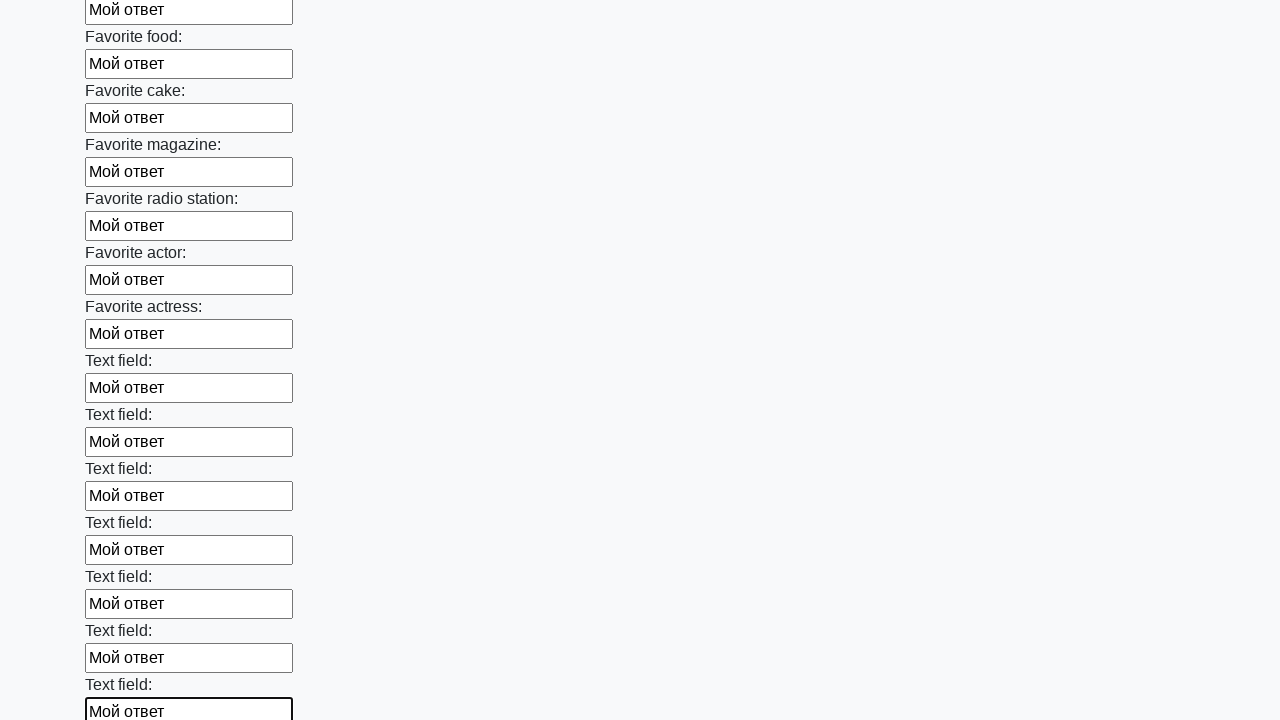

Filled input field with 'Мой ответ' on input >> nth=33
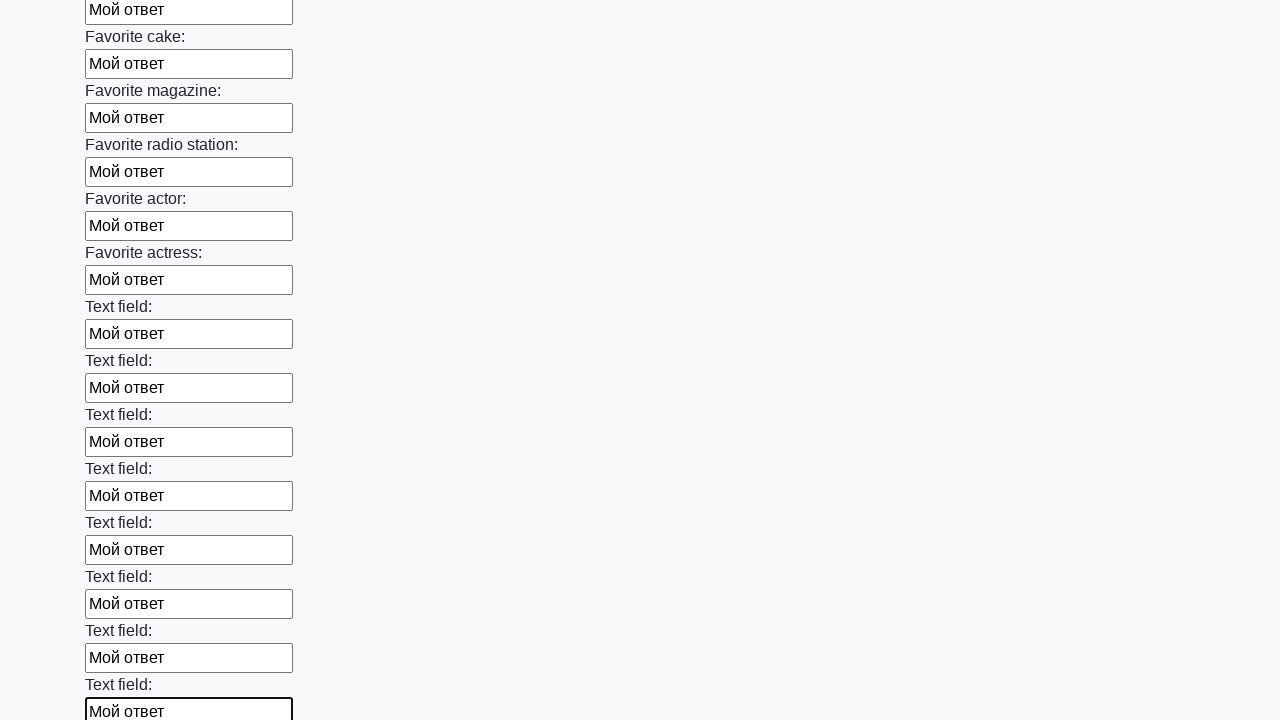

Filled input field with 'Мой ответ' on input >> nth=34
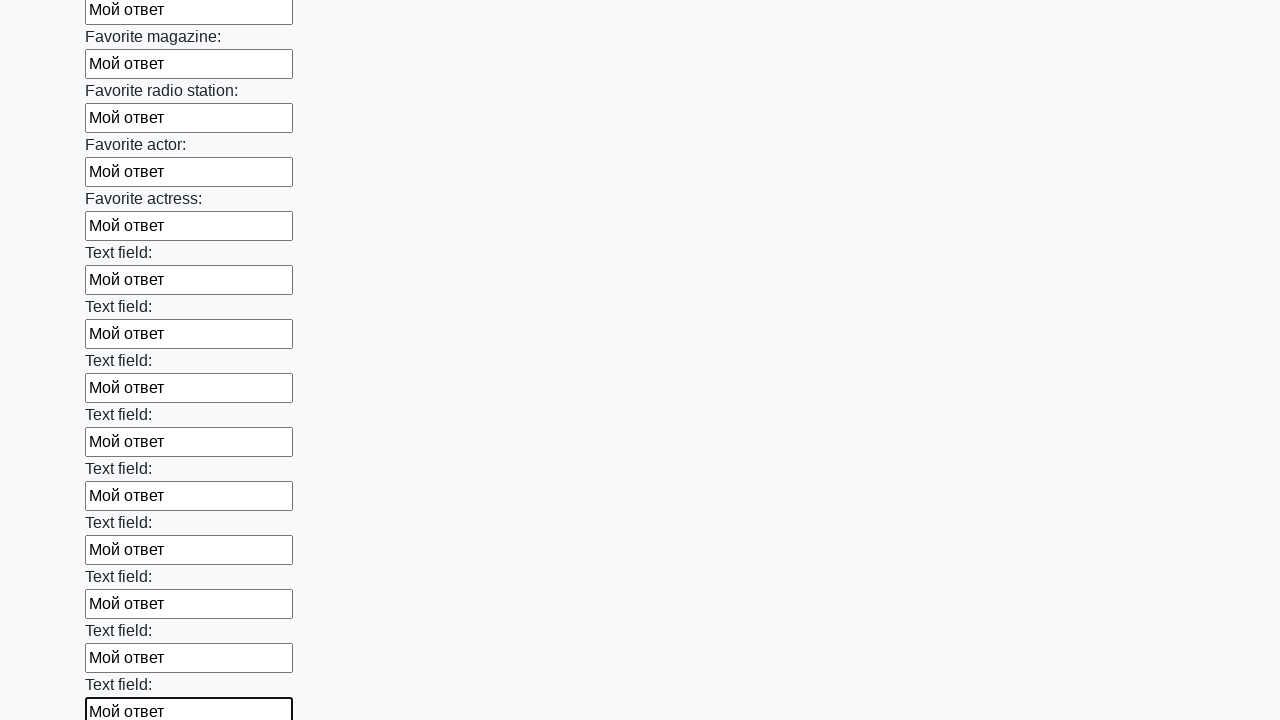

Filled input field with 'Мой ответ' on input >> nth=35
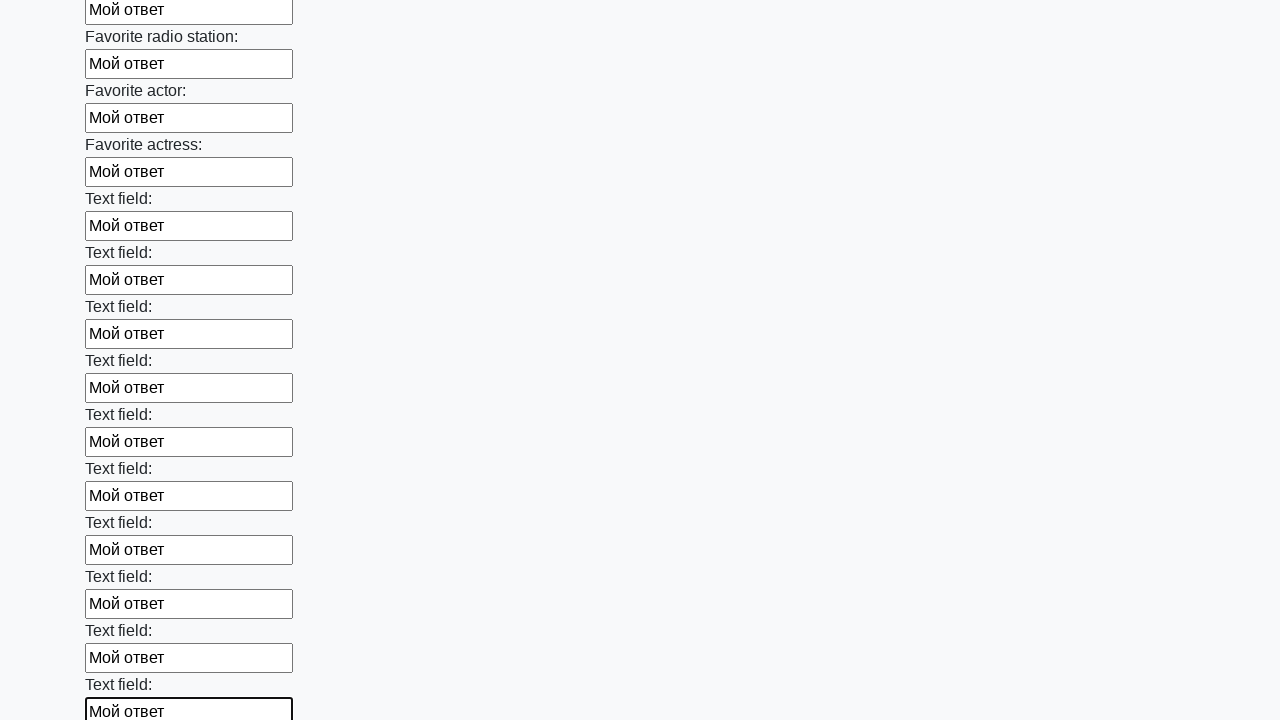

Filled input field with 'Мой ответ' on input >> nth=36
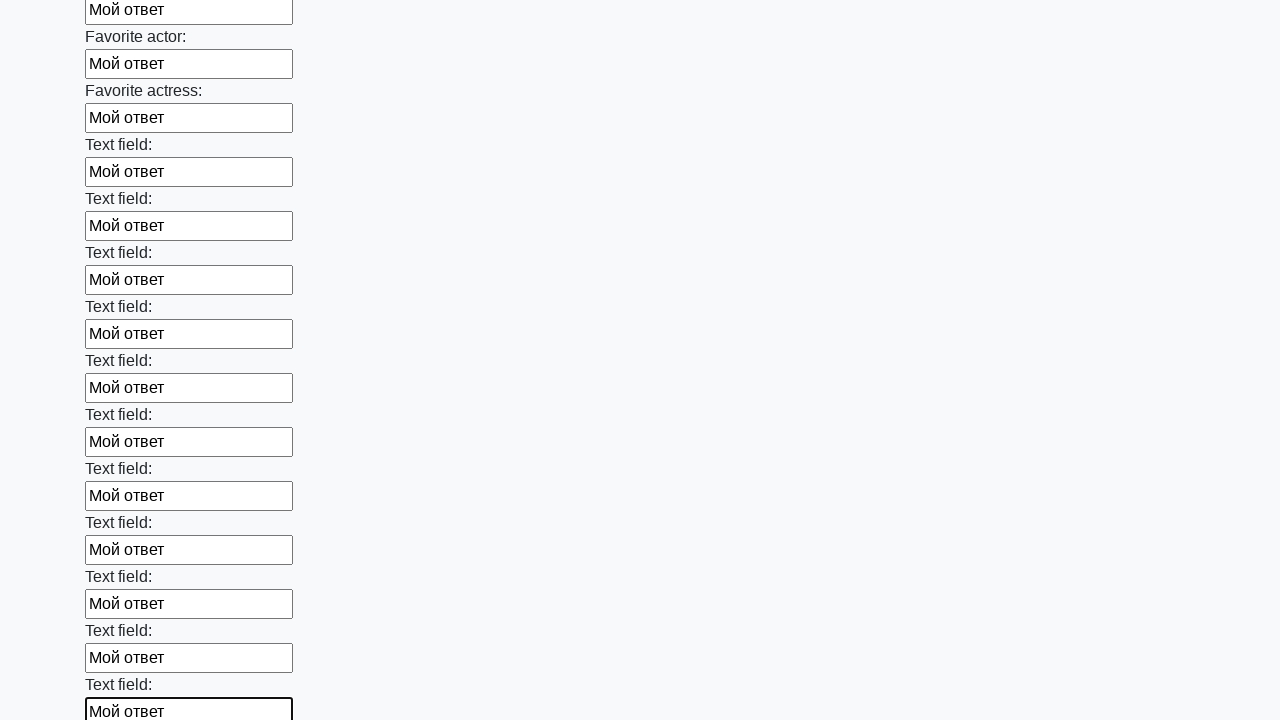

Filled input field with 'Мой ответ' on input >> nth=37
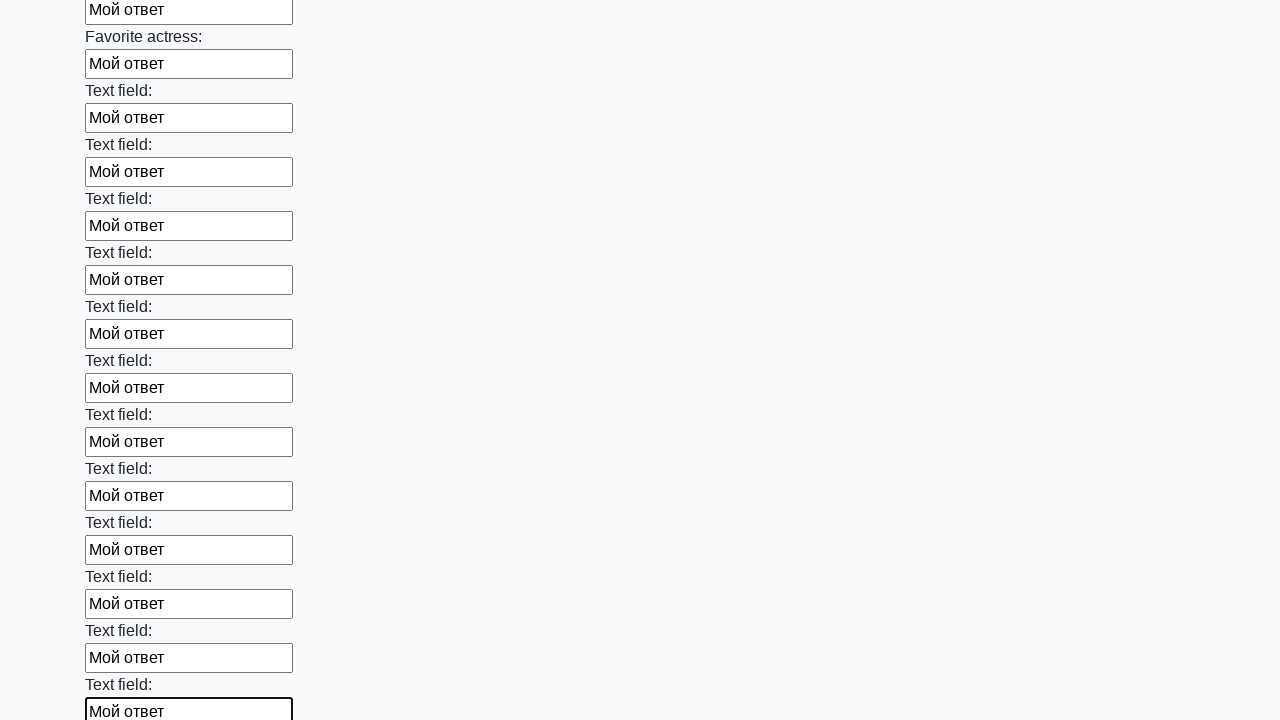

Filled input field with 'Мой ответ' on input >> nth=38
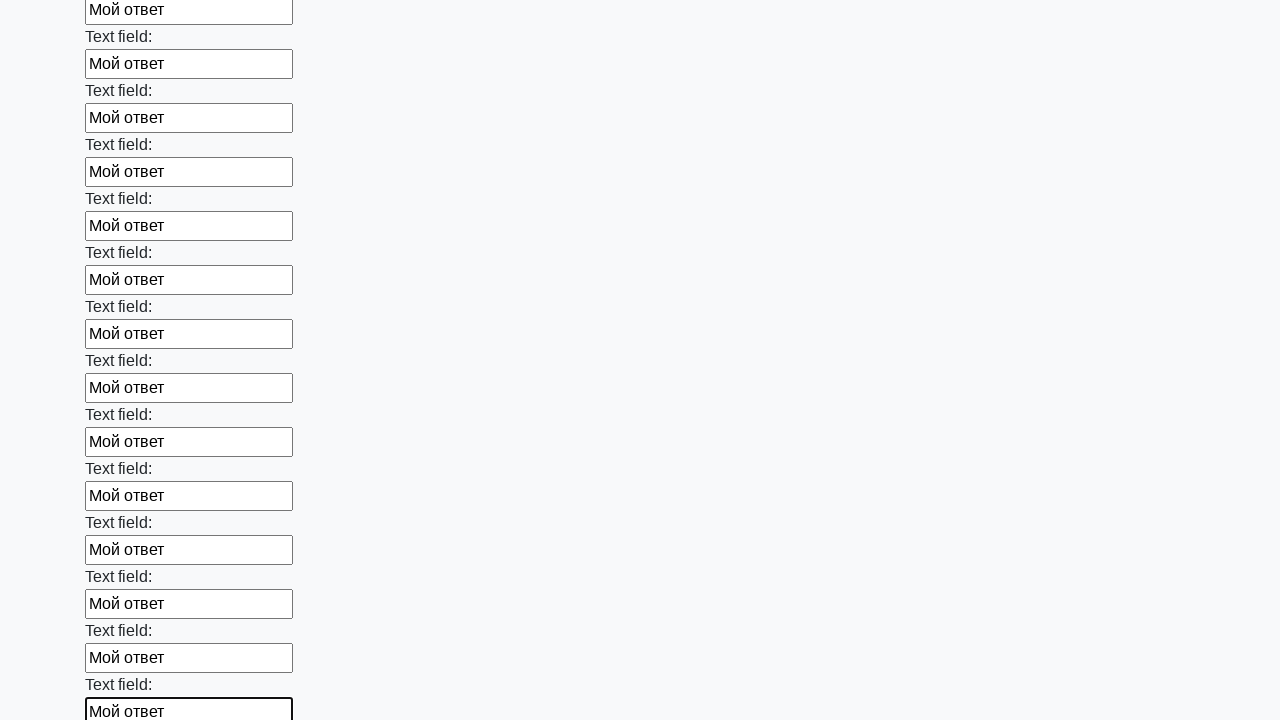

Filled input field with 'Мой ответ' on input >> nth=39
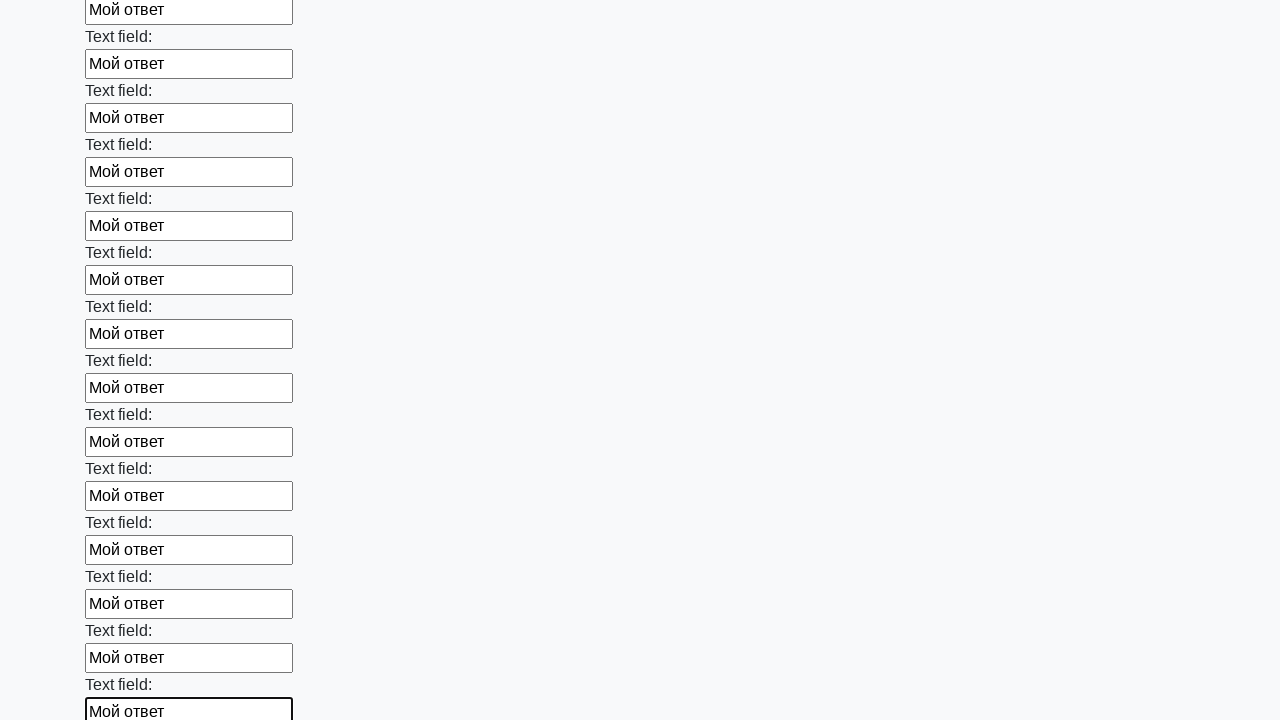

Filled input field with 'Мой ответ' on input >> nth=40
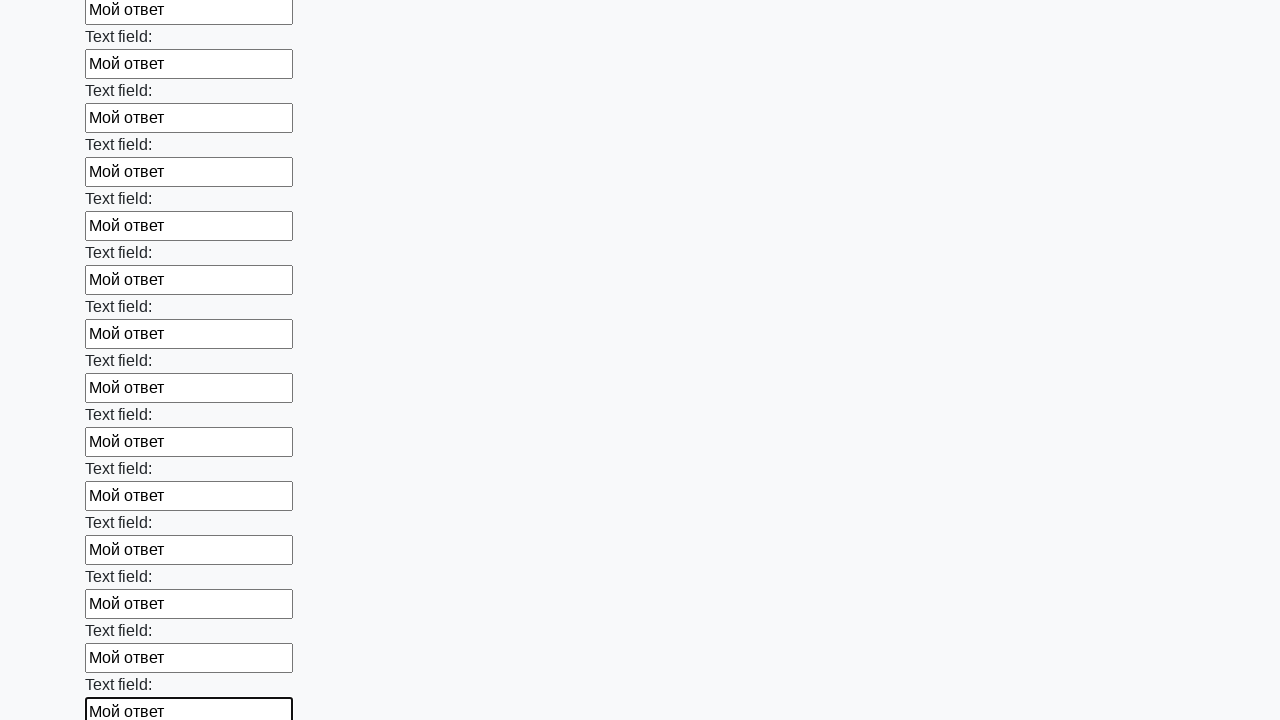

Filled input field with 'Мой ответ' on input >> nth=41
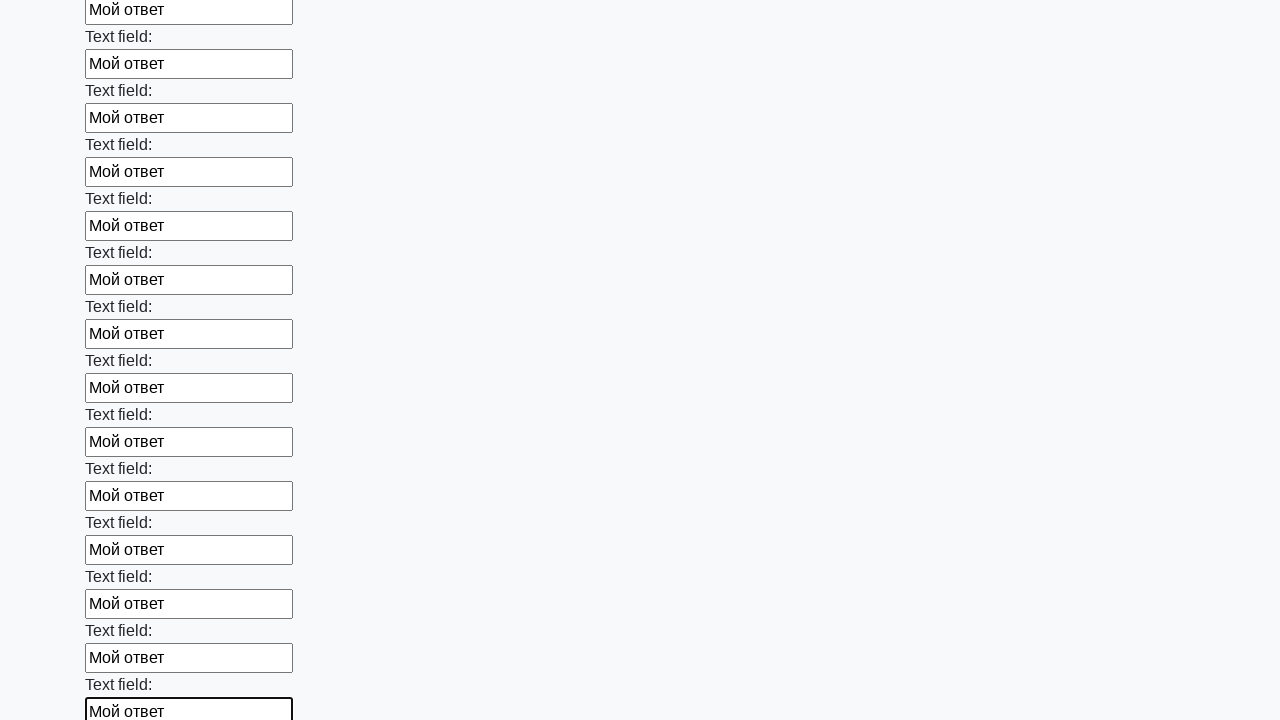

Filled input field with 'Мой ответ' on input >> nth=42
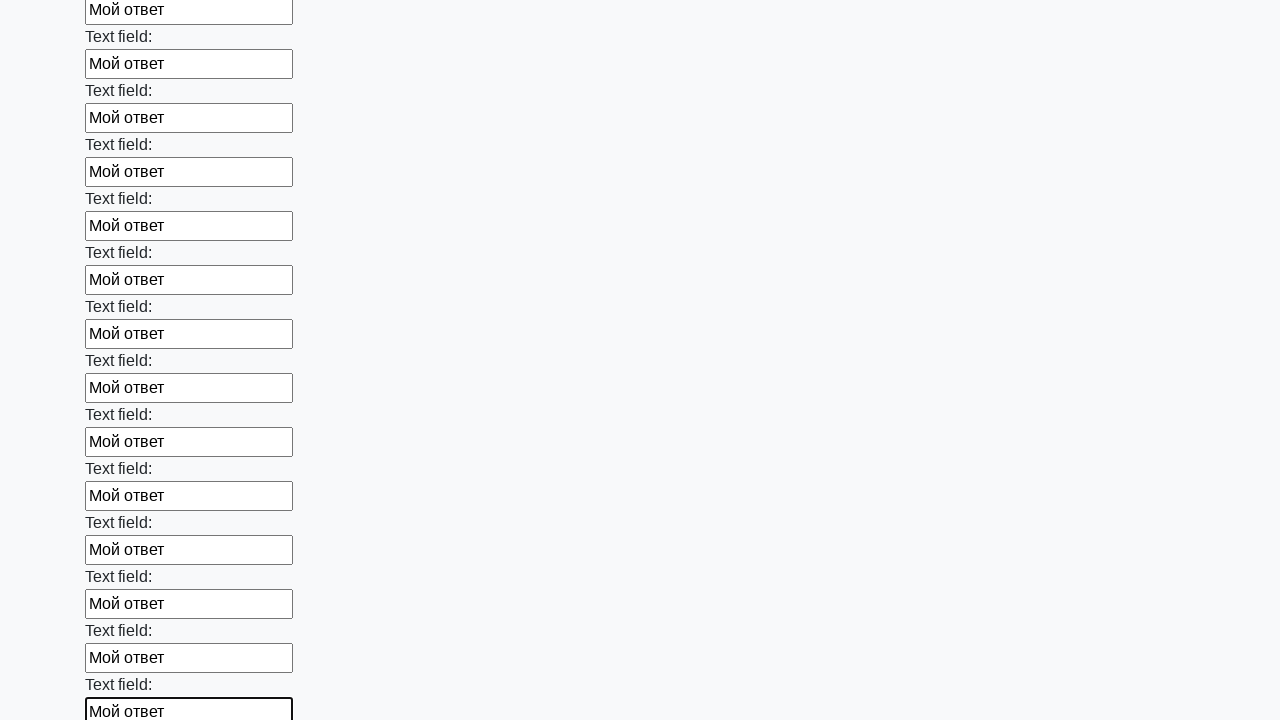

Filled input field with 'Мой ответ' on input >> nth=43
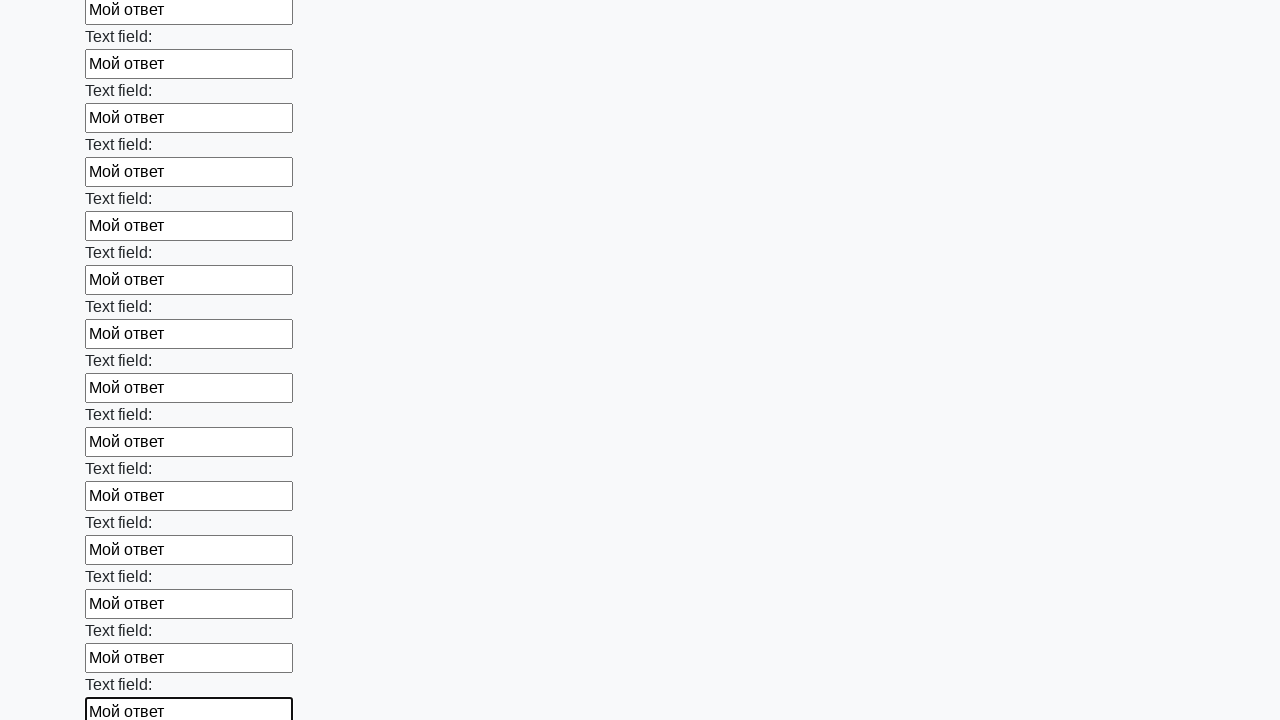

Filled input field with 'Мой ответ' on input >> nth=44
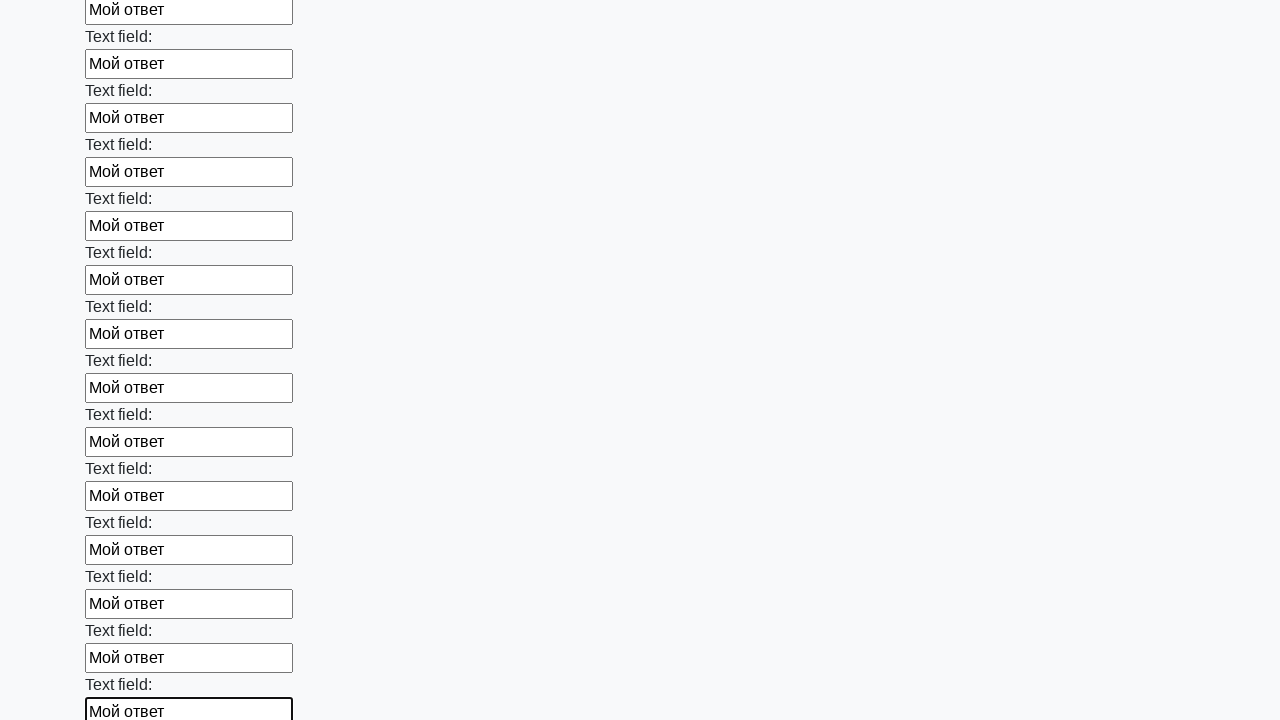

Filled input field with 'Мой ответ' on input >> nth=45
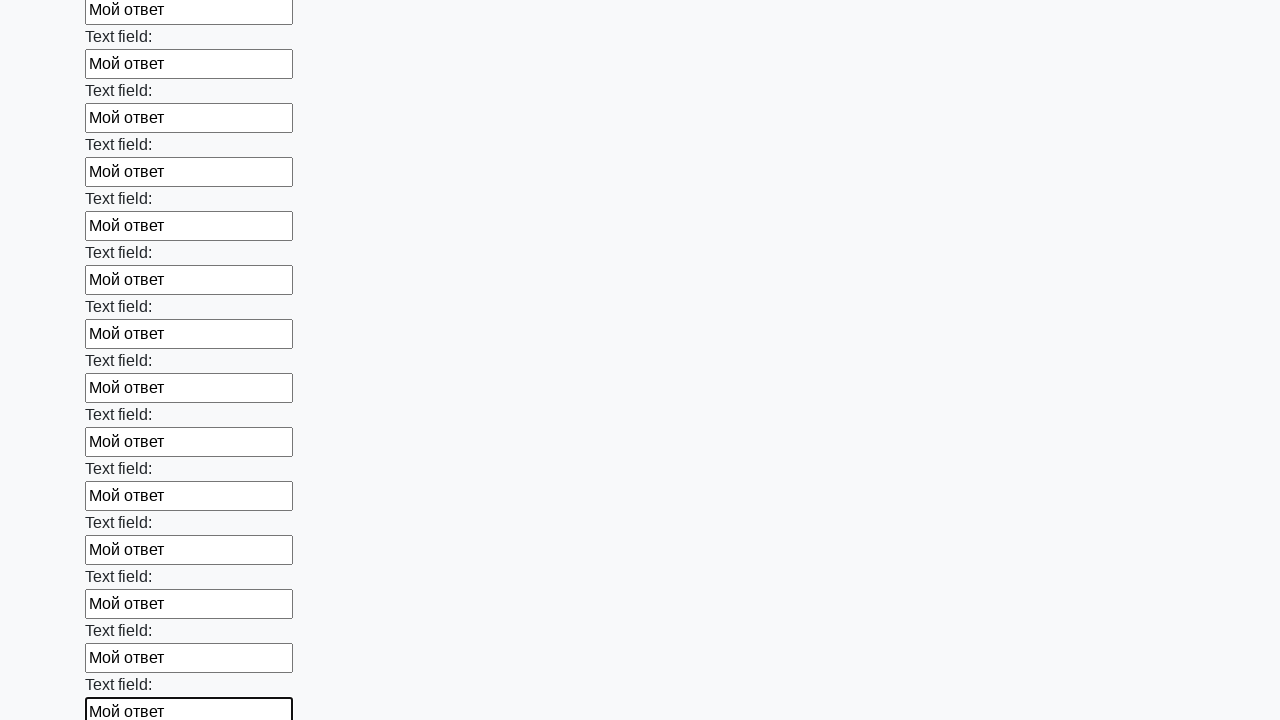

Filled input field with 'Мой ответ' on input >> nth=46
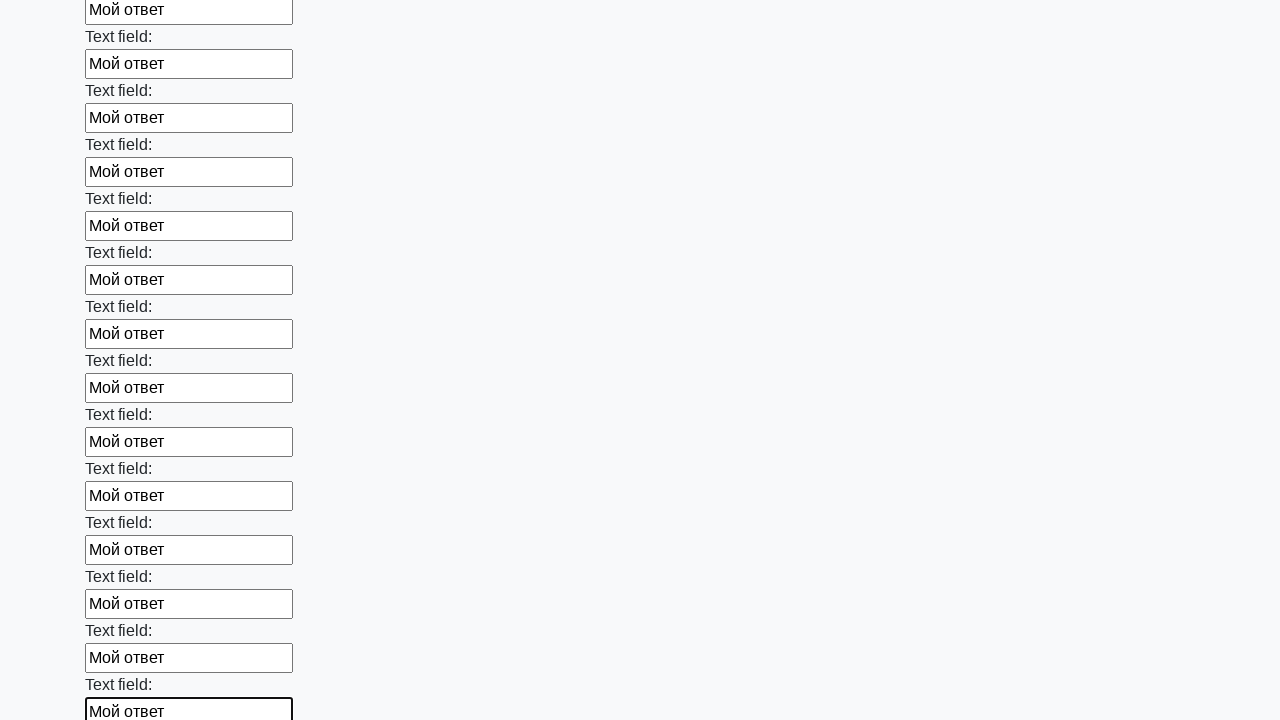

Filled input field with 'Мой ответ' on input >> nth=47
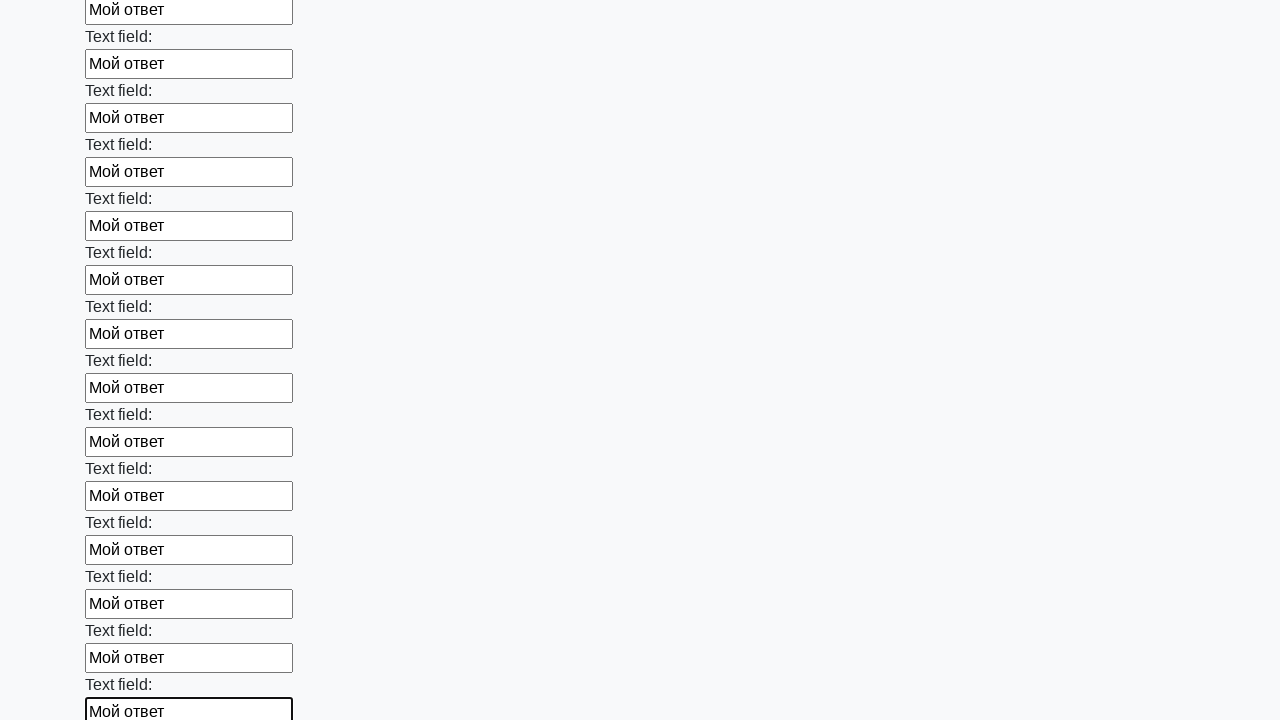

Filled input field with 'Мой ответ' on input >> nth=48
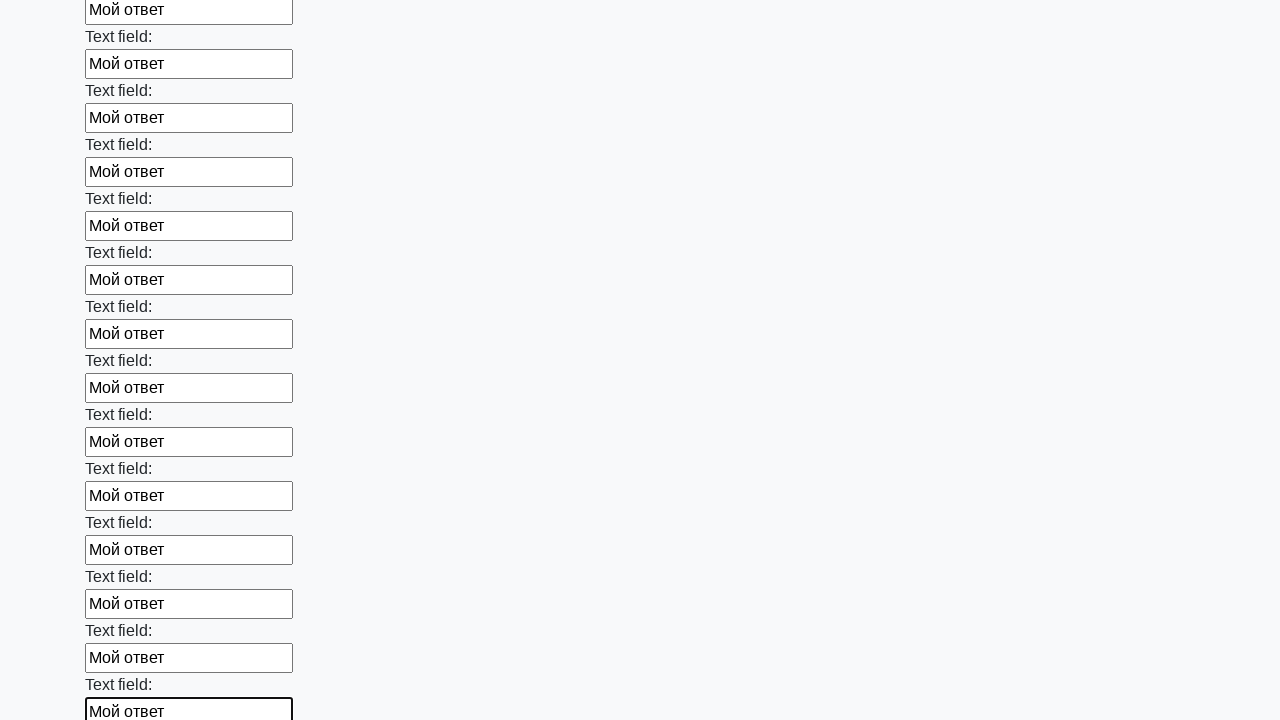

Filled input field with 'Мой ответ' on input >> nth=49
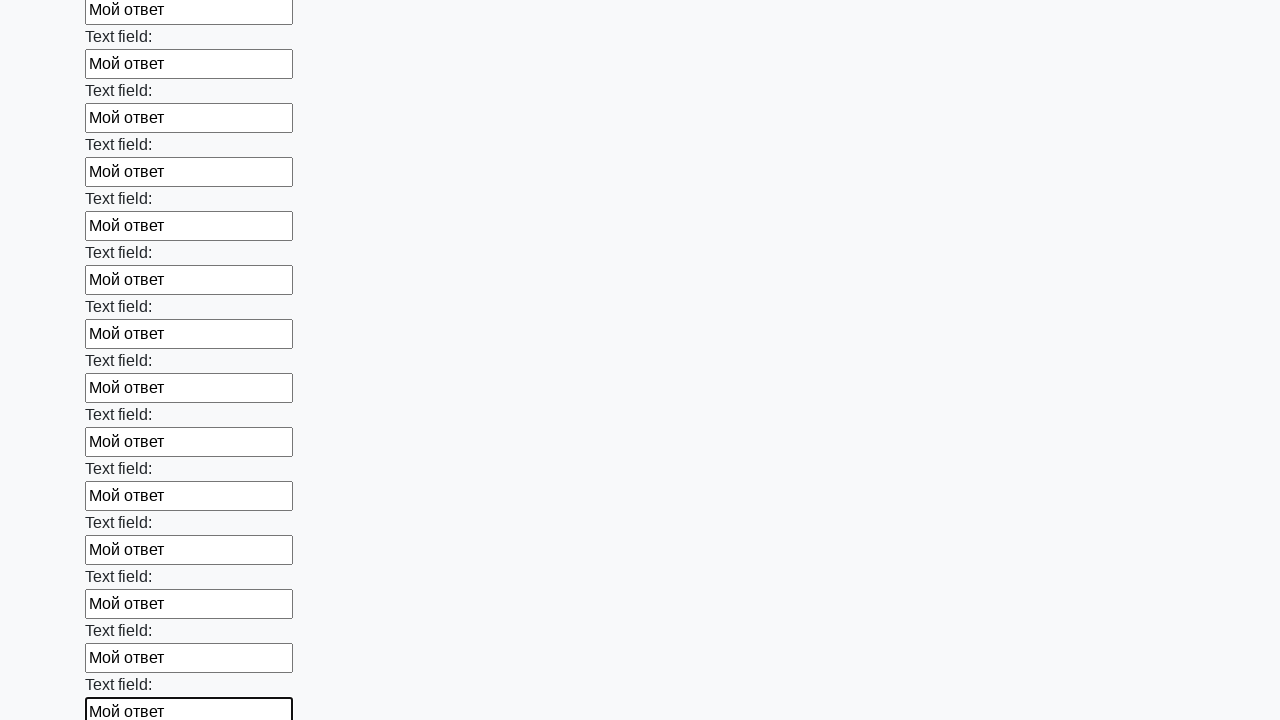

Filled input field with 'Мой ответ' on input >> nth=50
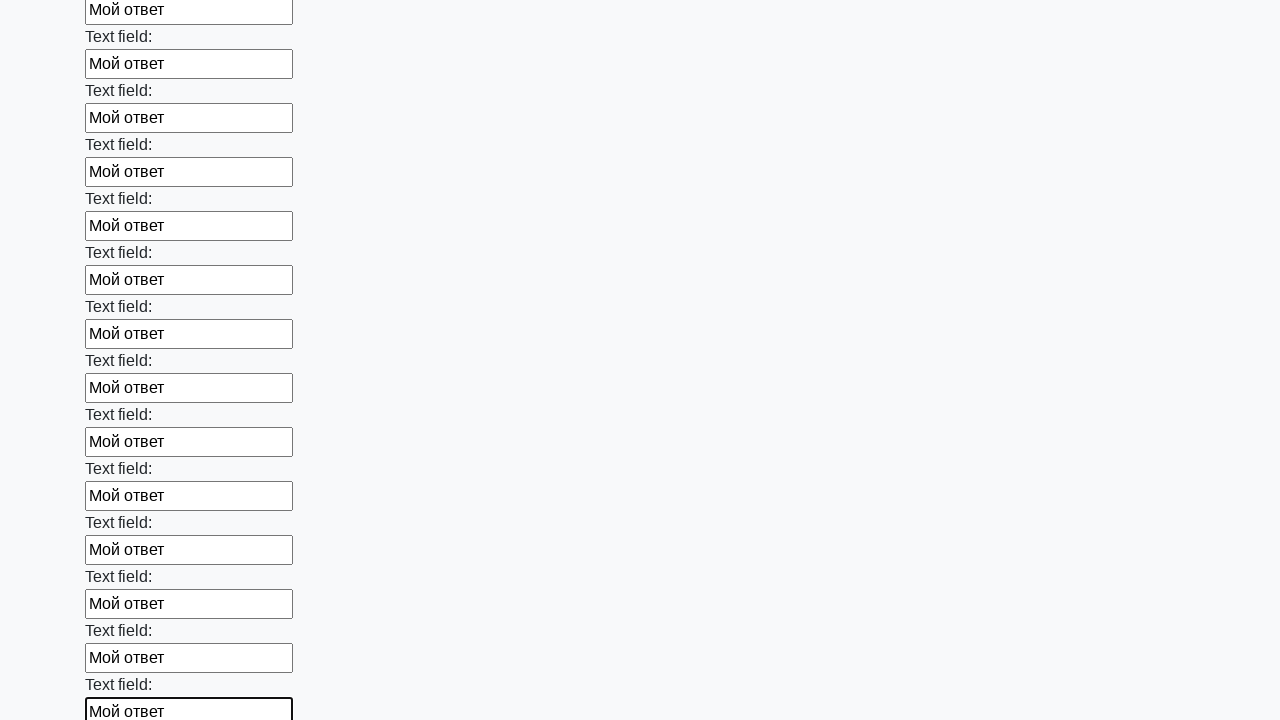

Filled input field with 'Мой ответ' on input >> nth=51
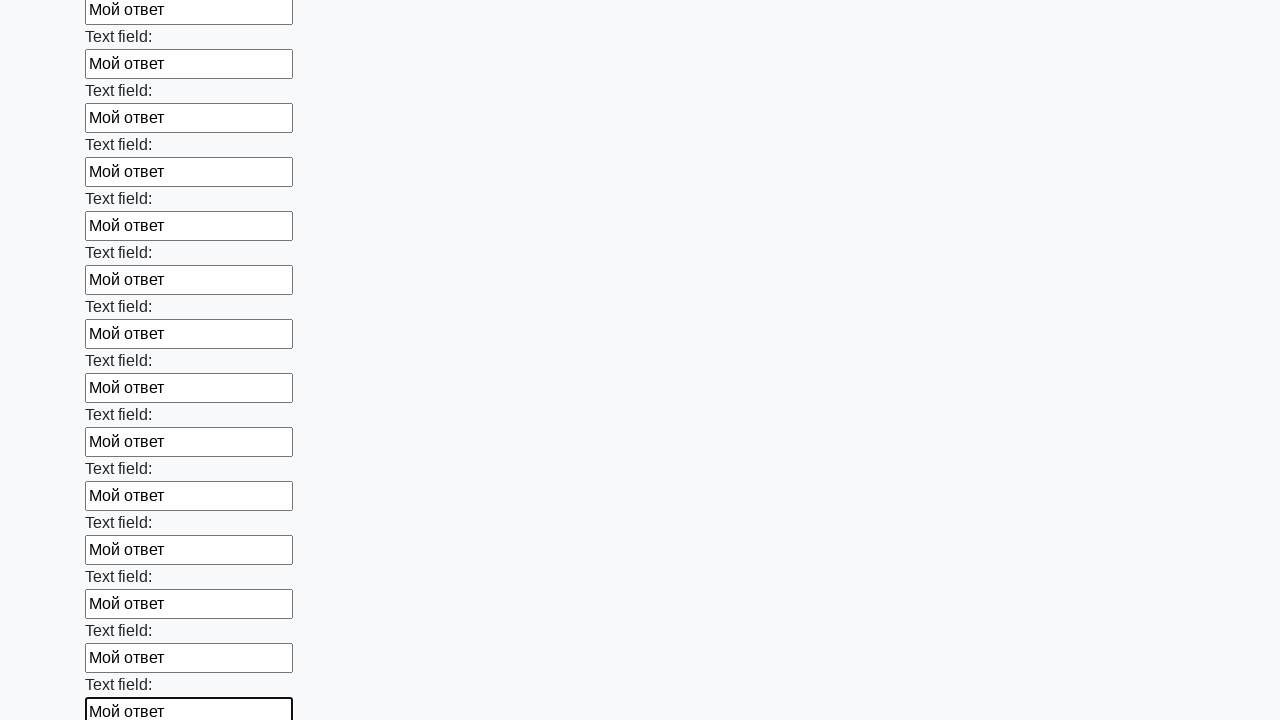

Filled input field with 'Мой ответ' on input >> nth=52
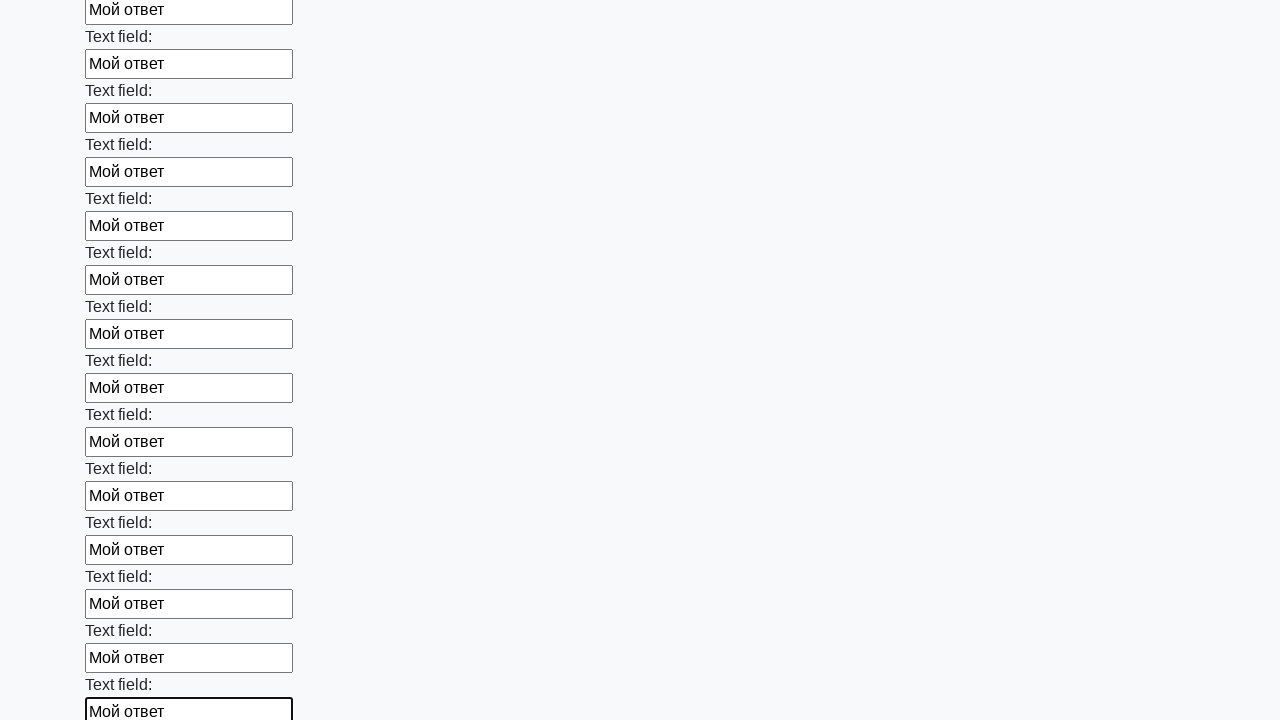

Filled input field with 'Мой ответ' on input >> nth=53
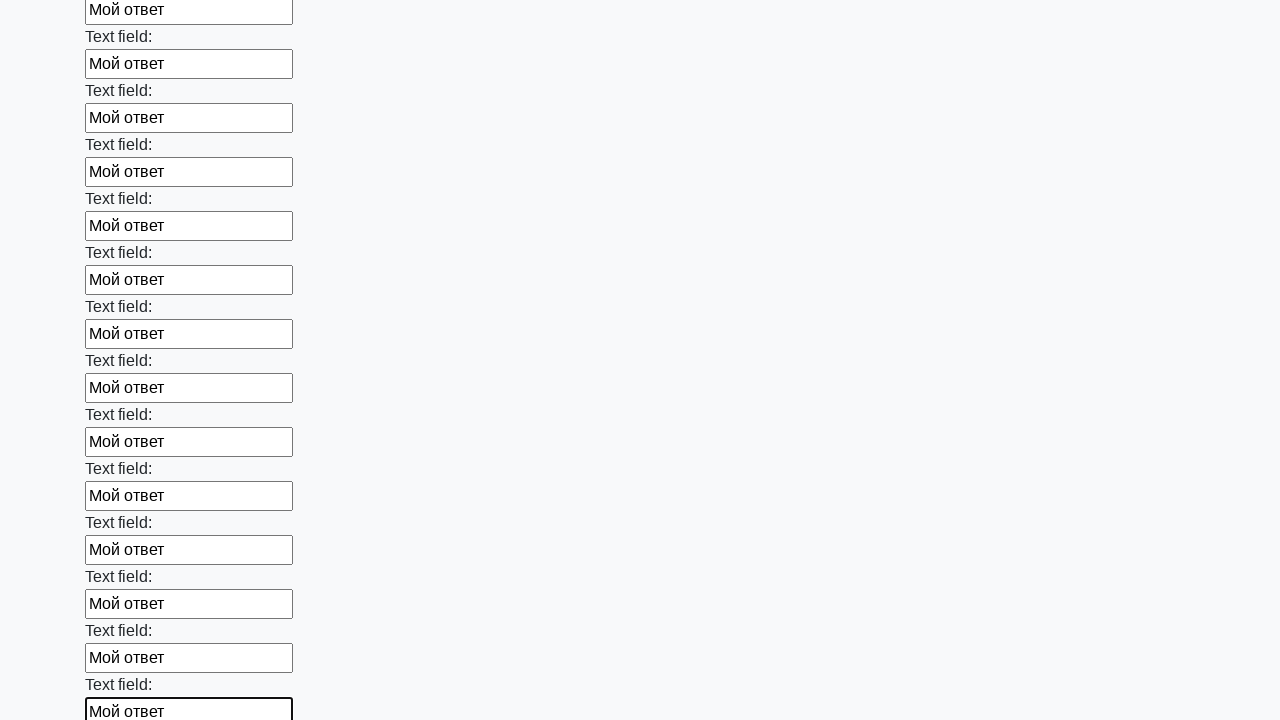

Filled input field with 'Мой ответ' on input >> nth=54
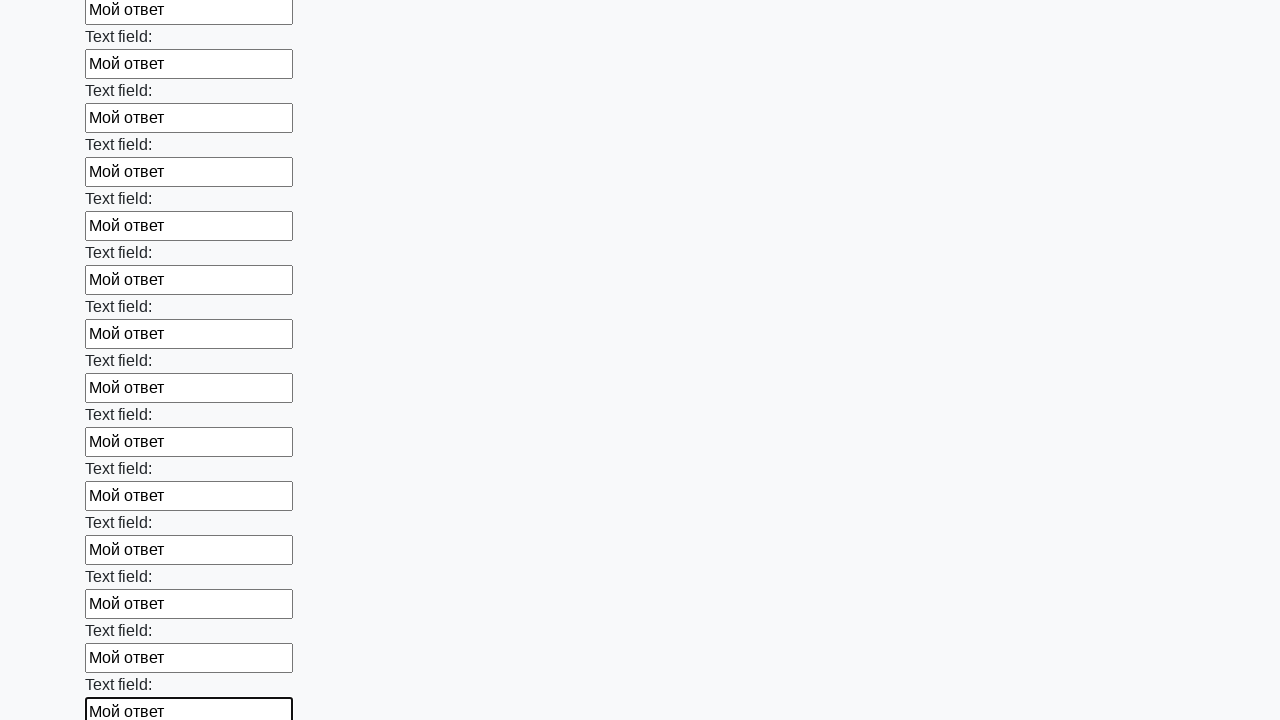

Filled input field with 'Мой ответ' on input >> nth=55
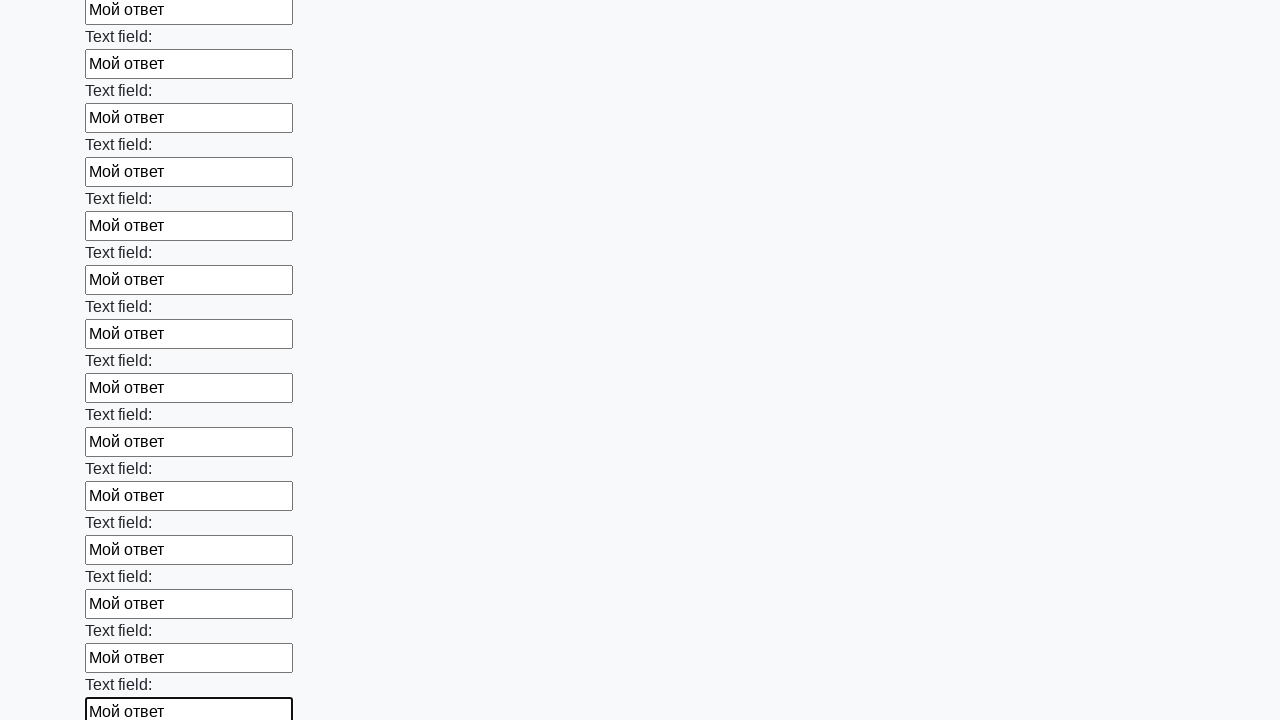

Filled input field with 'Мой ответ' on input >> nth=56
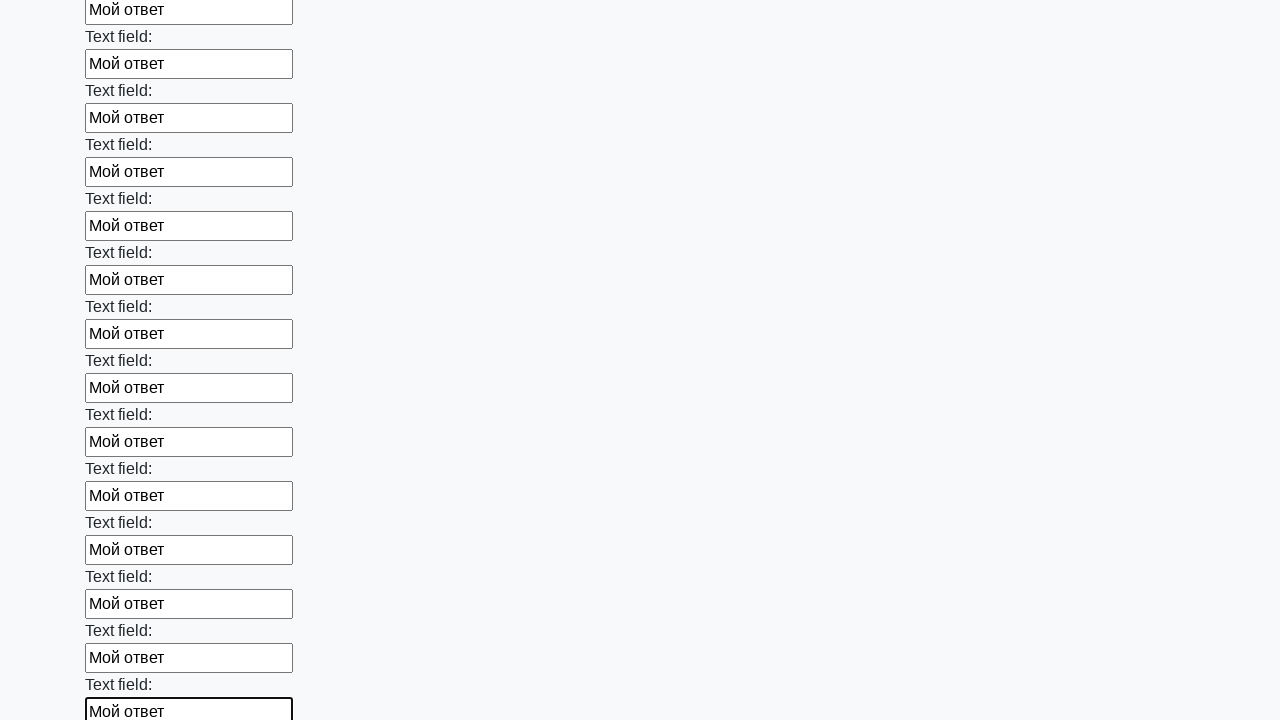

Filled input field with 'Мой ответ' on input >> nth=57
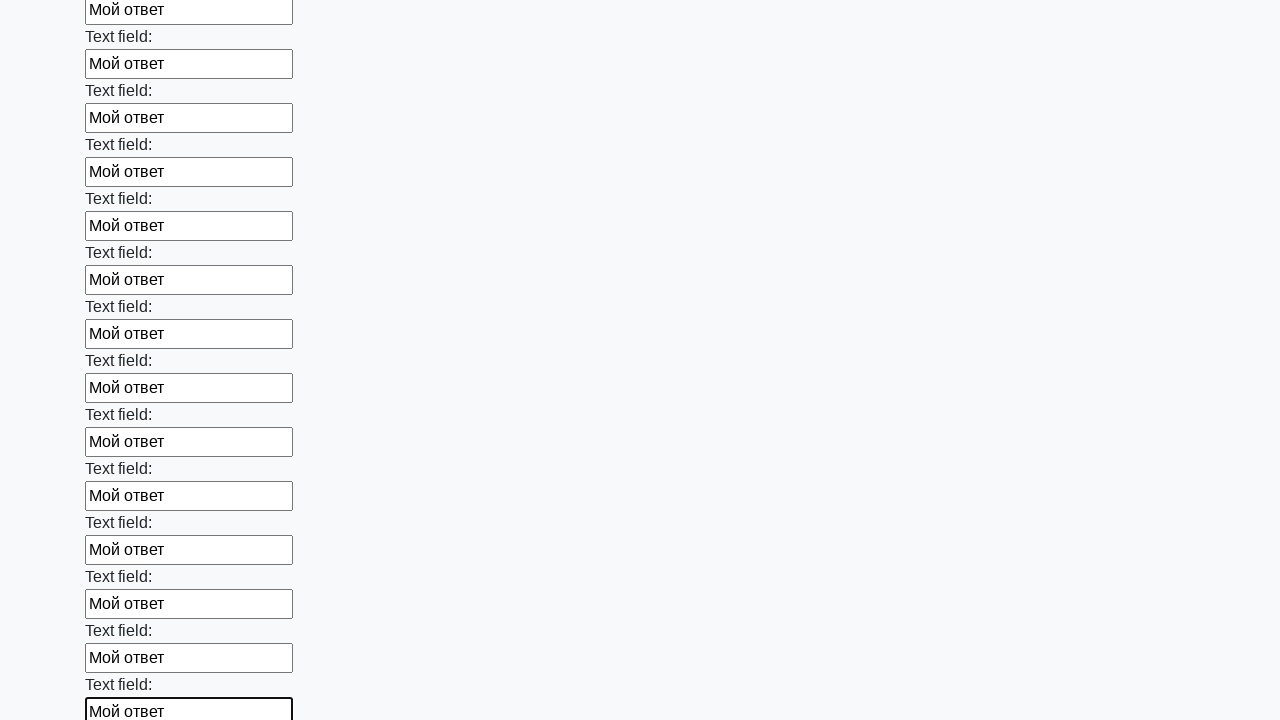

Filled input field with 'Мой ответ' on input >> nth=58
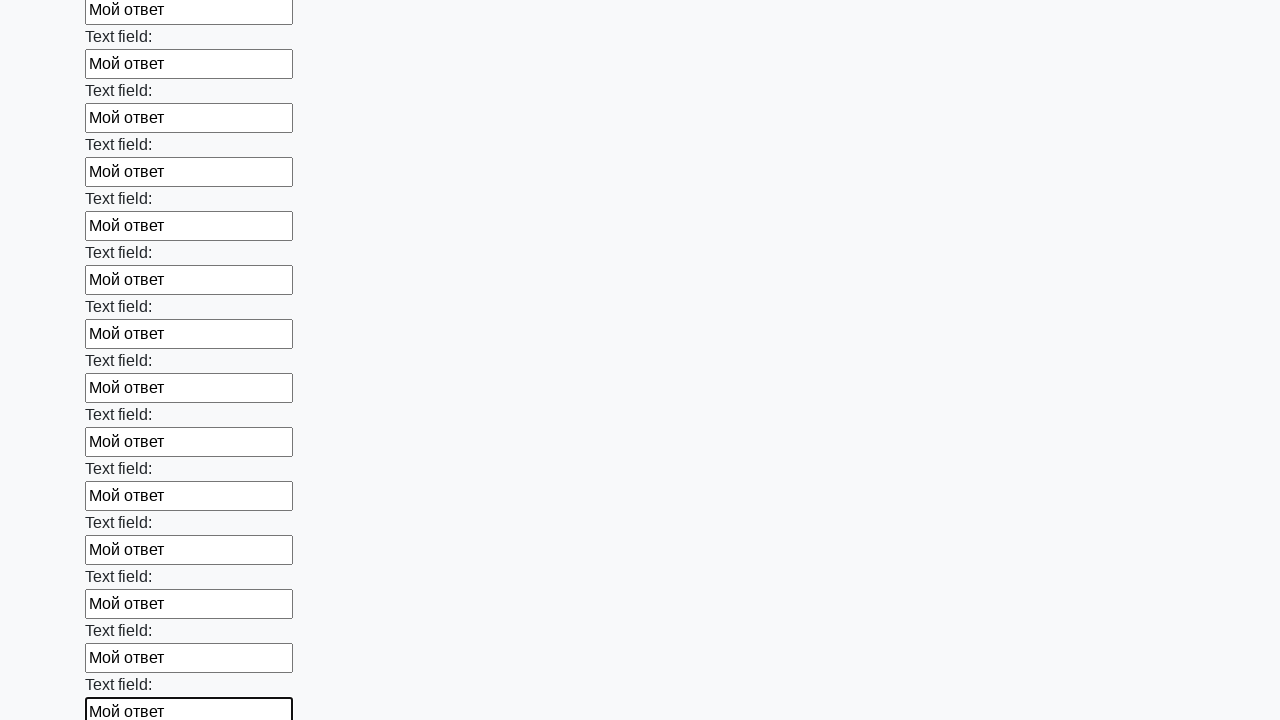

Filled input field with 'Мой ответ' on input >> nth=59
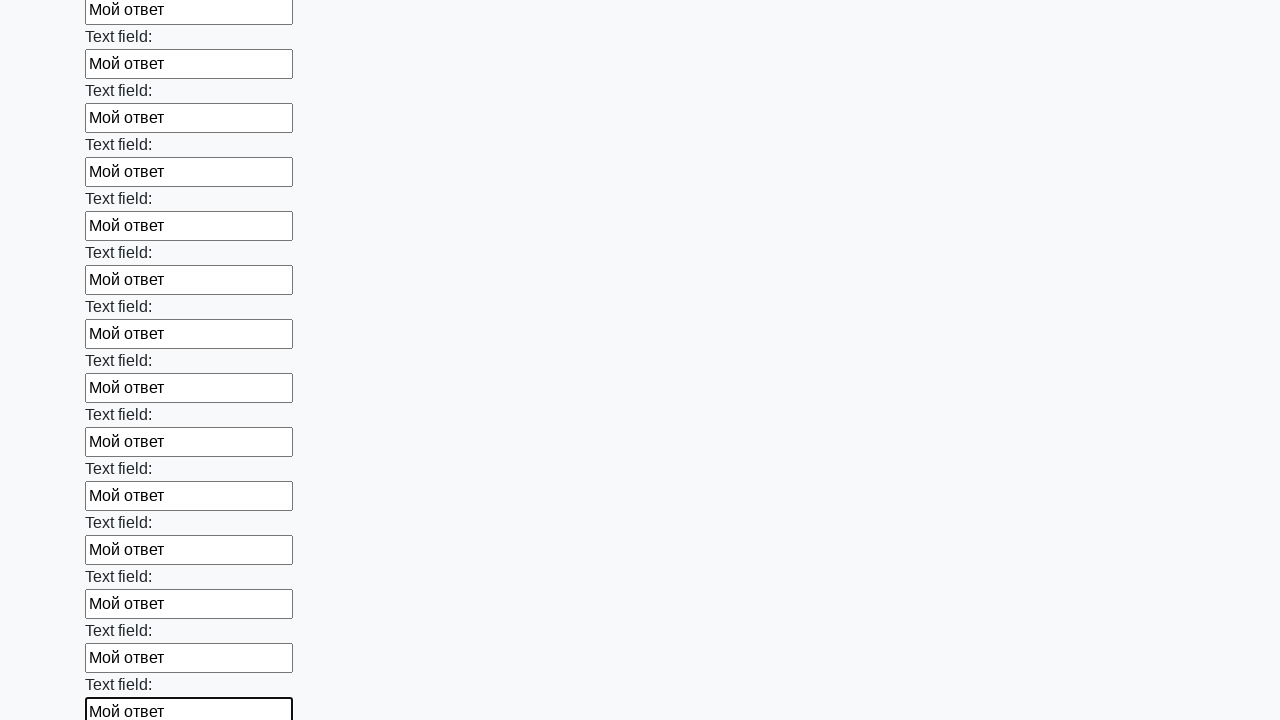

Filled input field with 'Мой ответ' on input >> nth=60
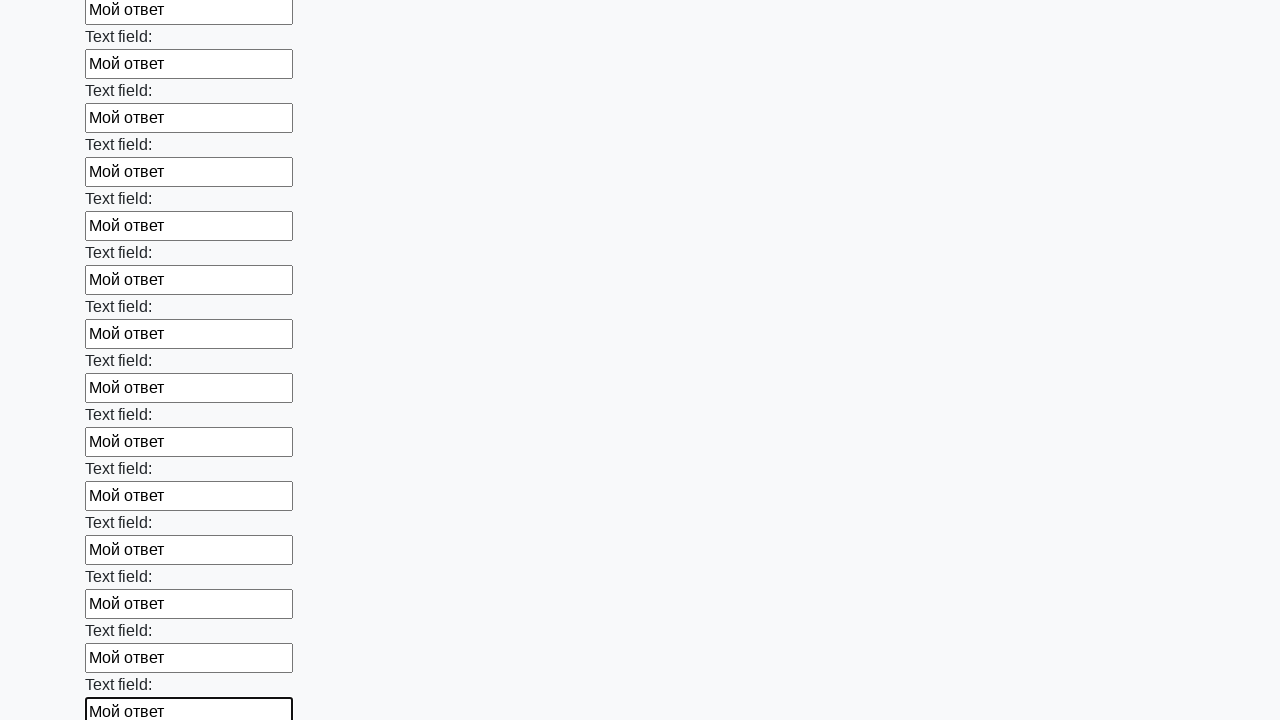

Filled input field with 'Мой ответ' on input >> nth=61
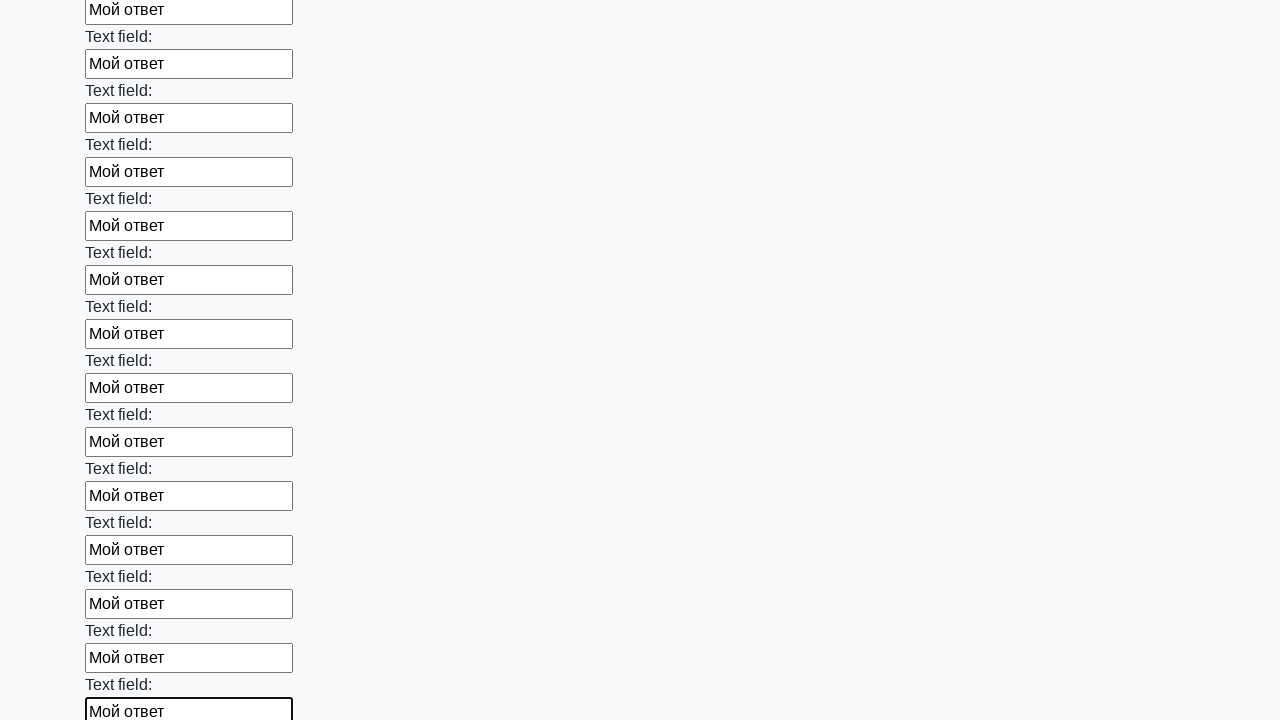

Filled input field with 'Мой ответ' on input >> nth=62
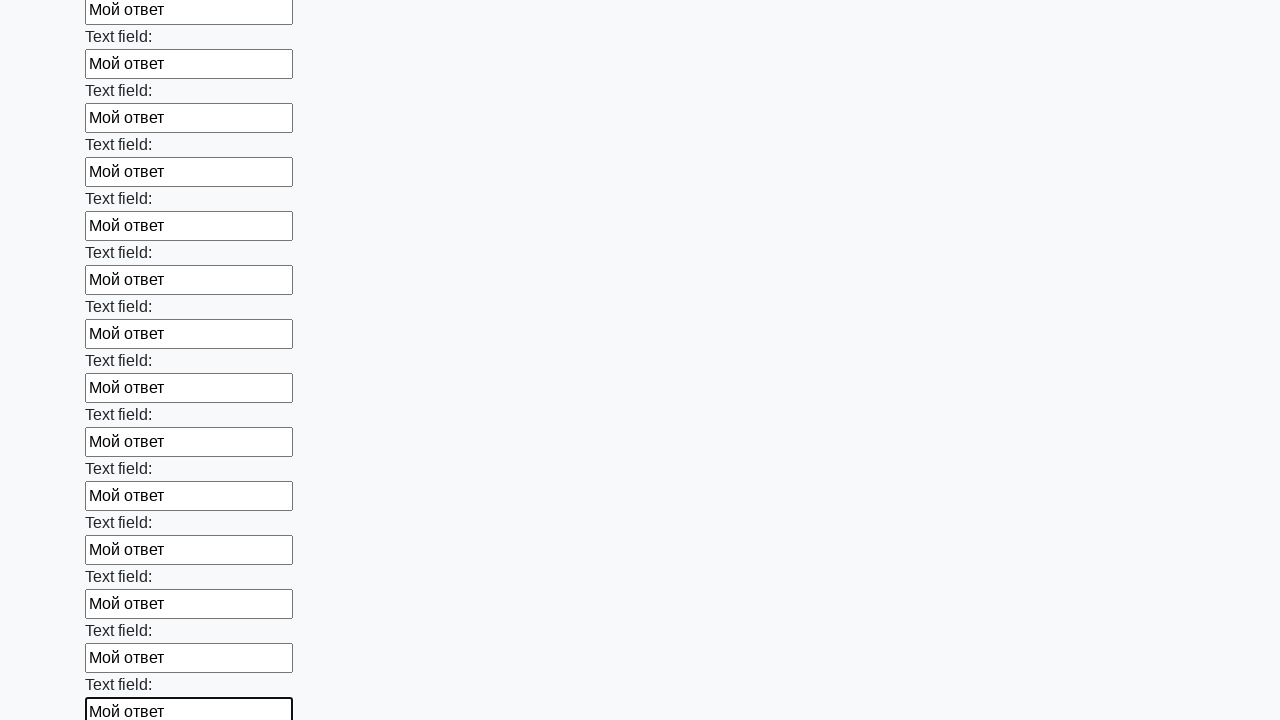

Filled input field with 'Мой ответ' on input >> nth=63
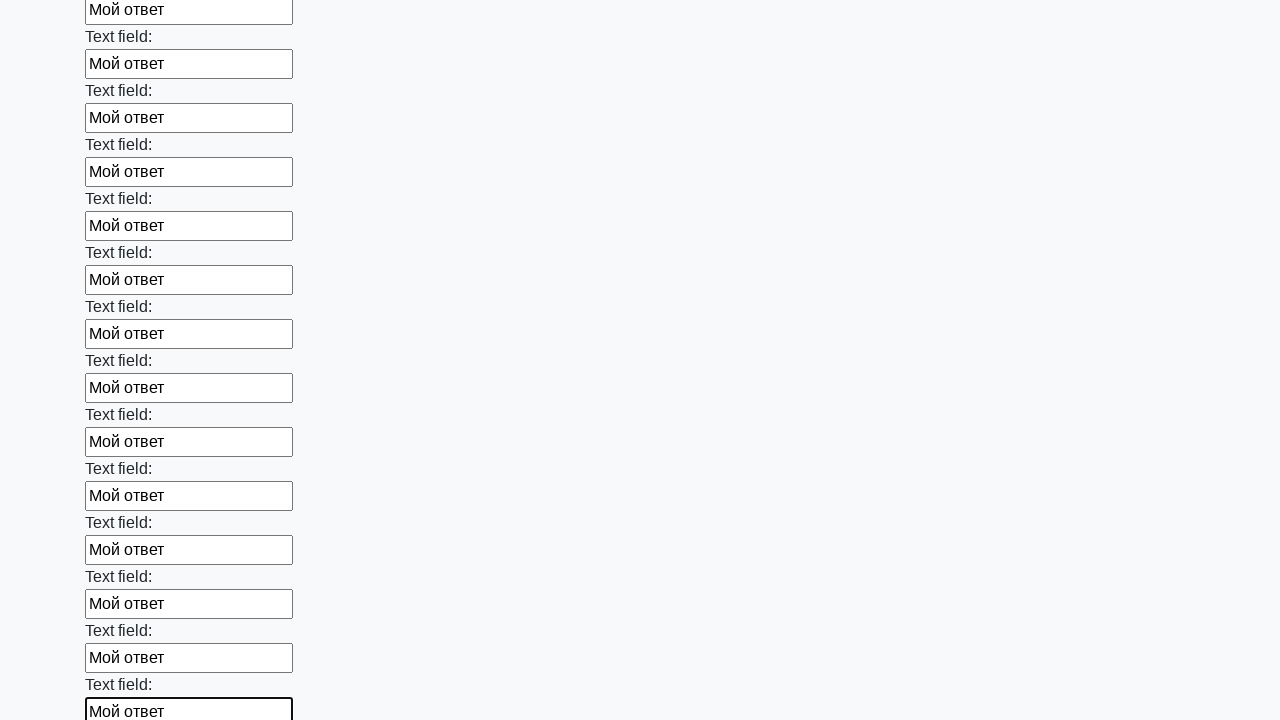

Filled input field with 'Мой ответ' on input >> nth=64
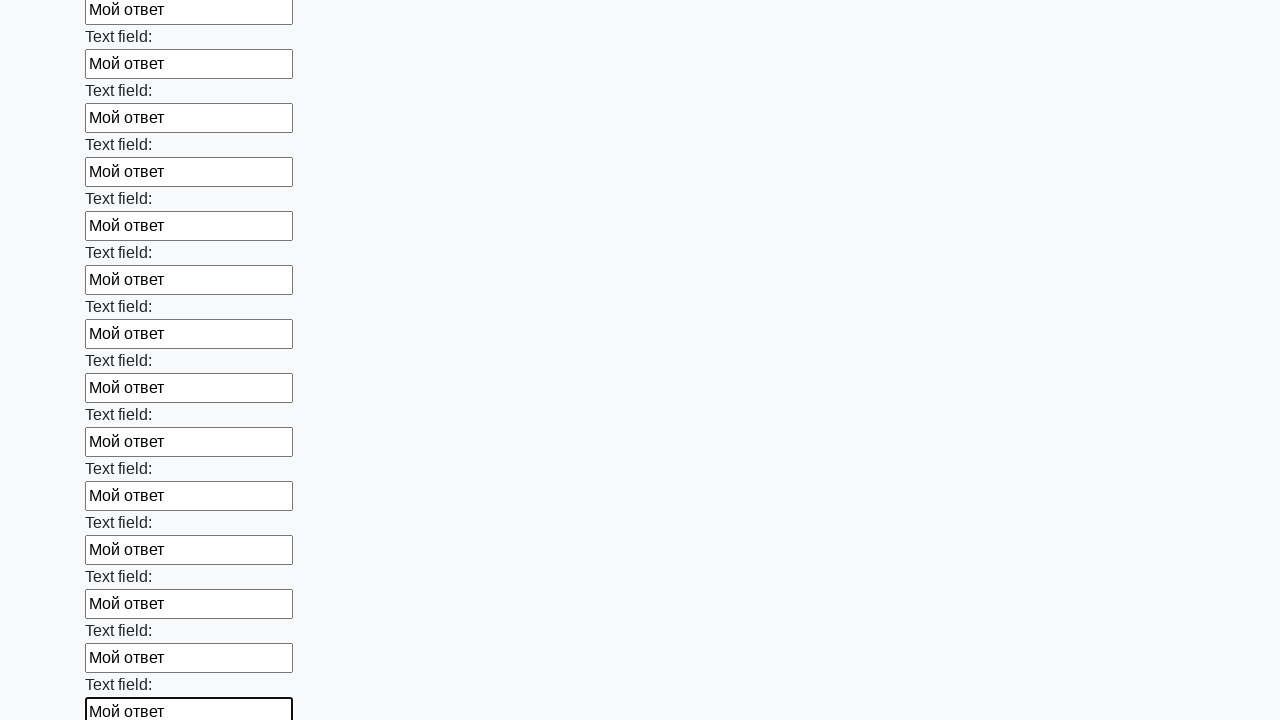

Filled input field with 'Мой ответ' on input >> nth=65
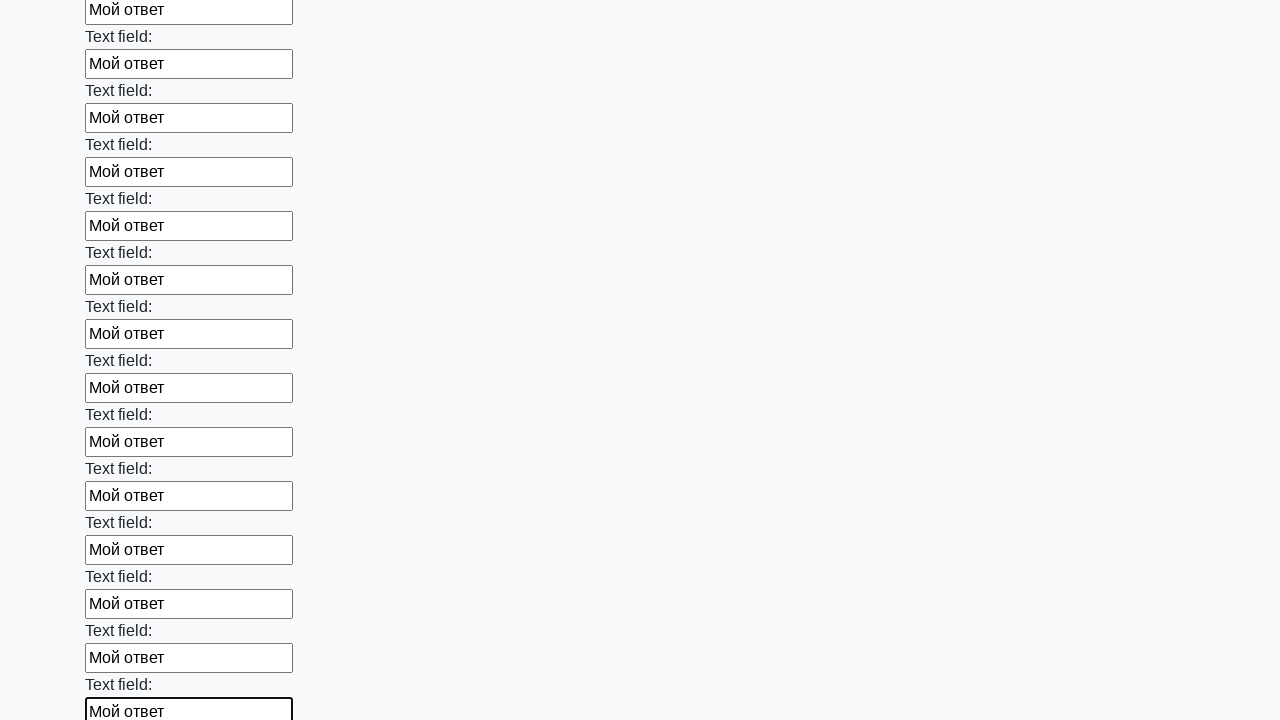

Filled input field with 'Мой ответ' on input >> nth=66
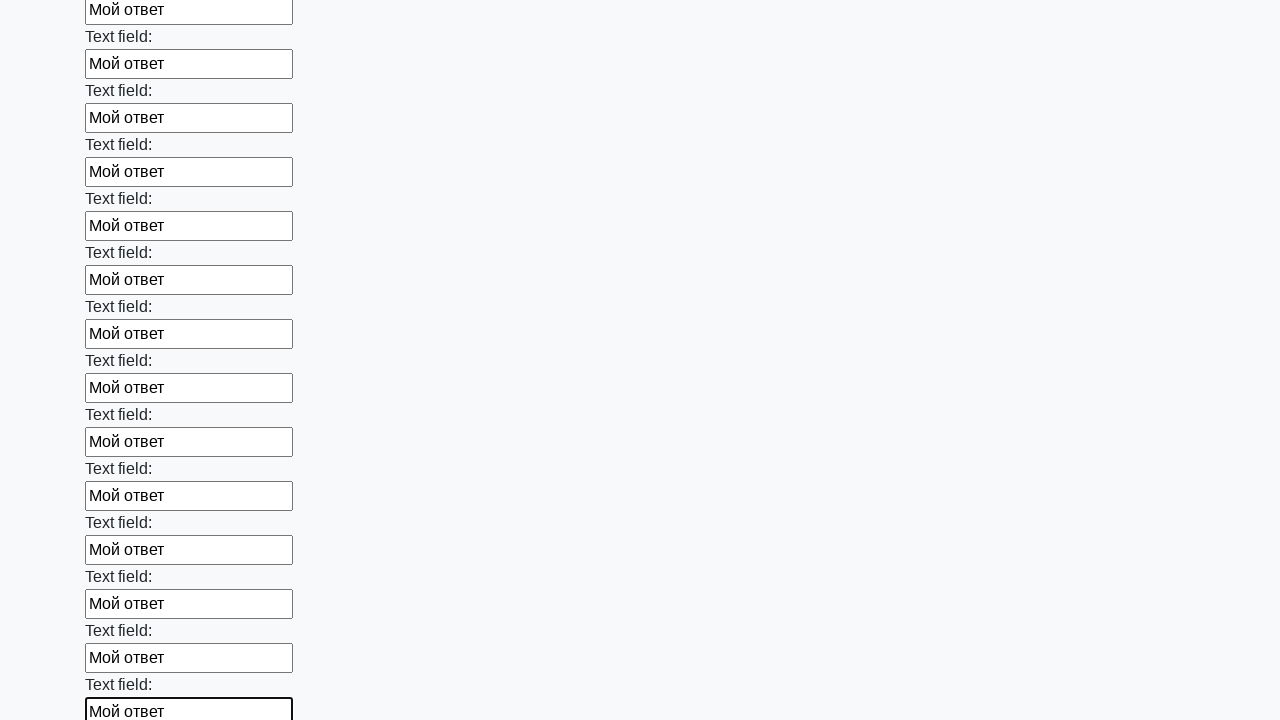

Filled input field with 'Мой ответ' on input >> nth=67
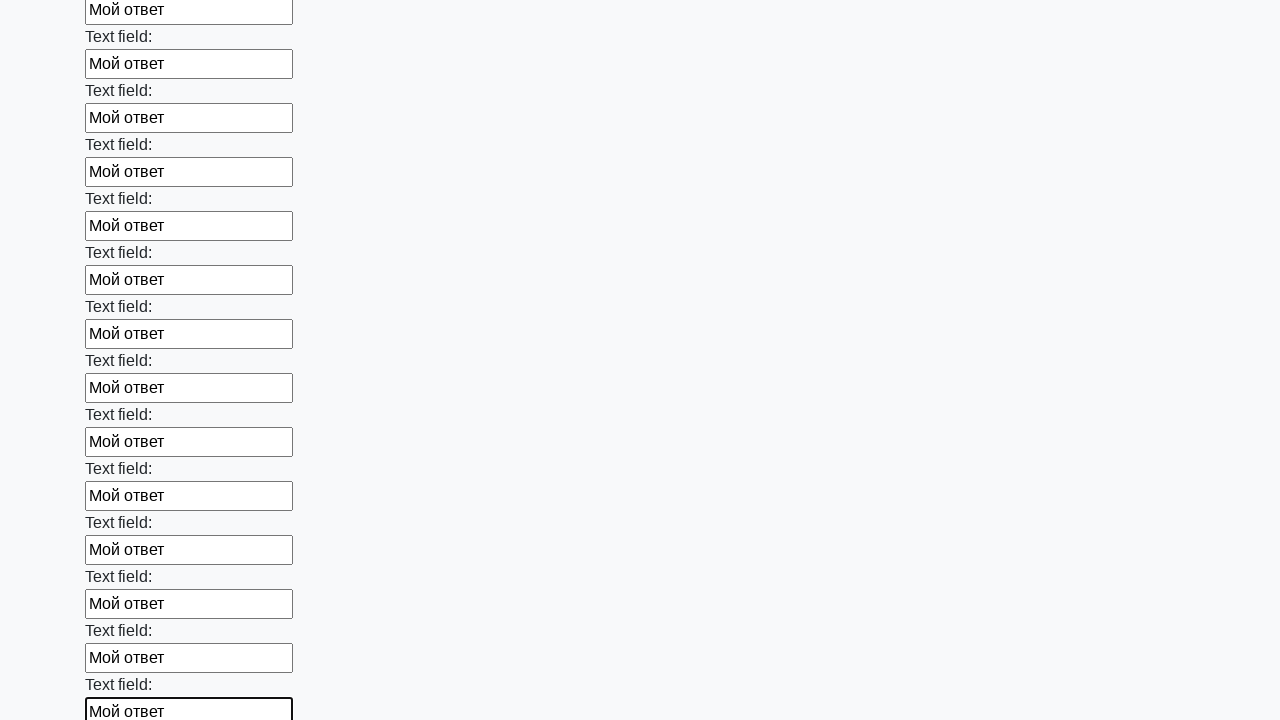

Filled input field with 'Мой ответ' on input >> nth=68
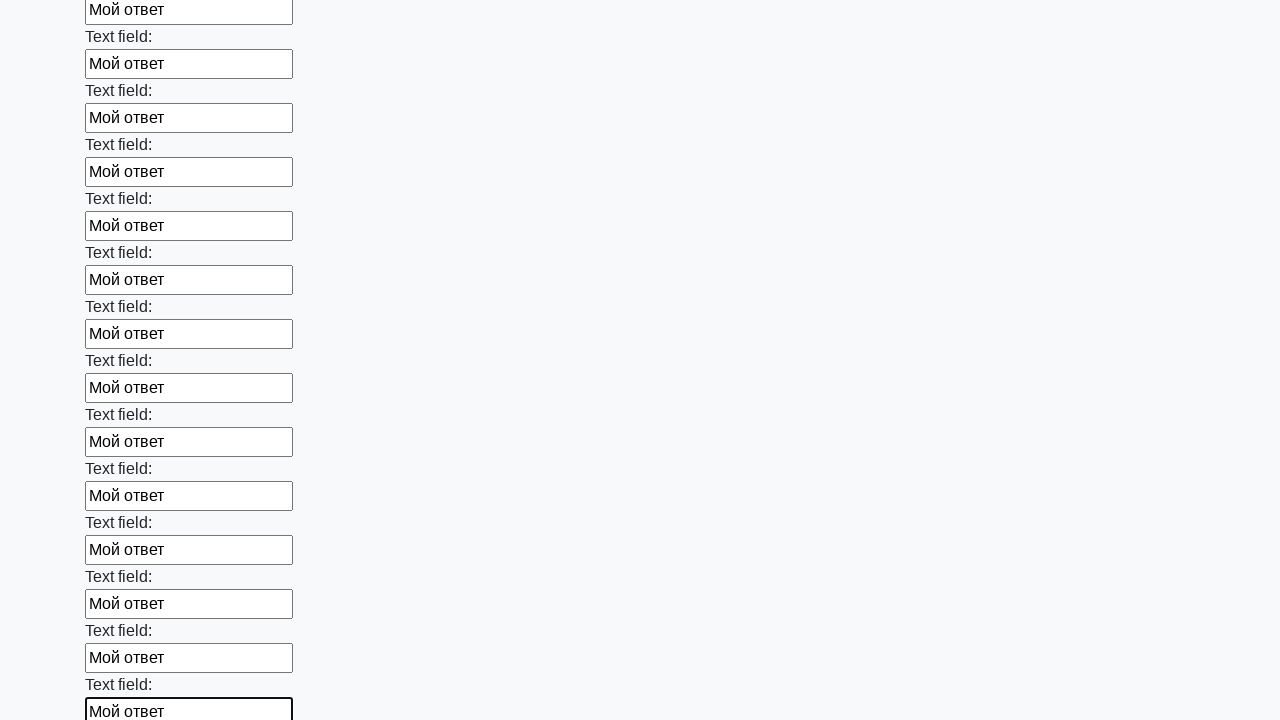

Filled input field with 'Мой ответ' on input >> nth=69
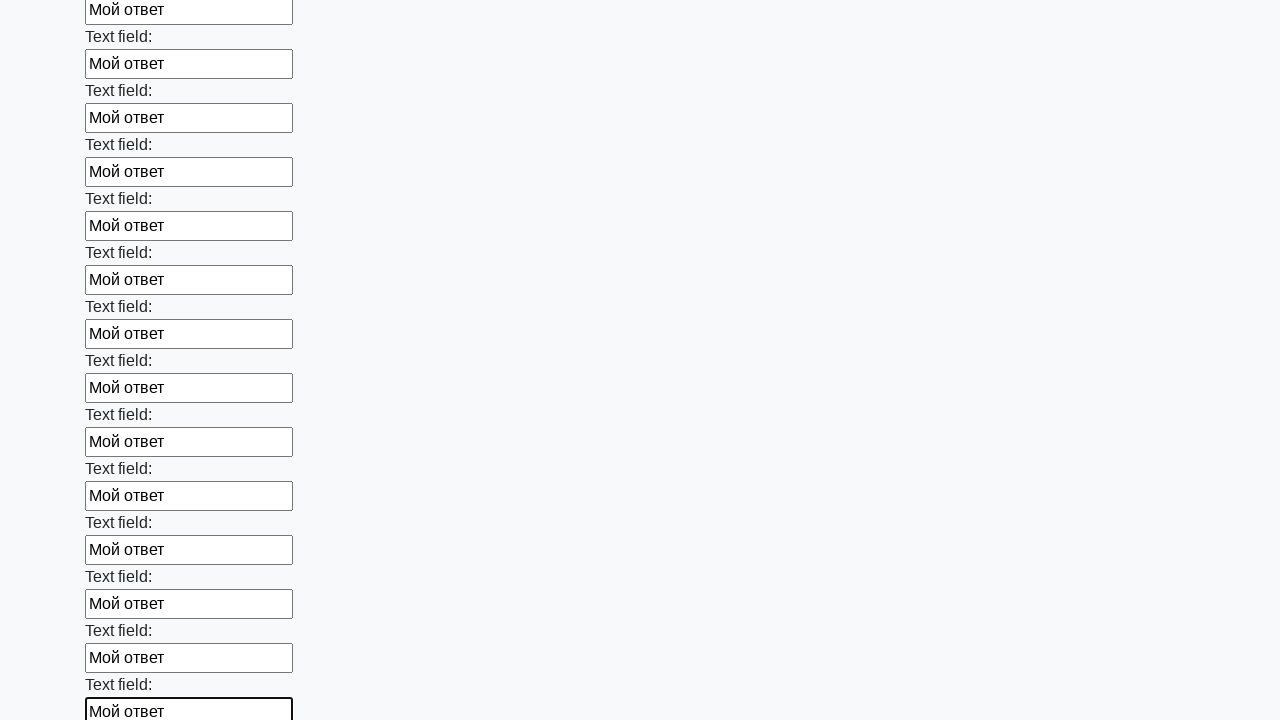

Filled input field with 'Мой ответ' on input >> nth=70
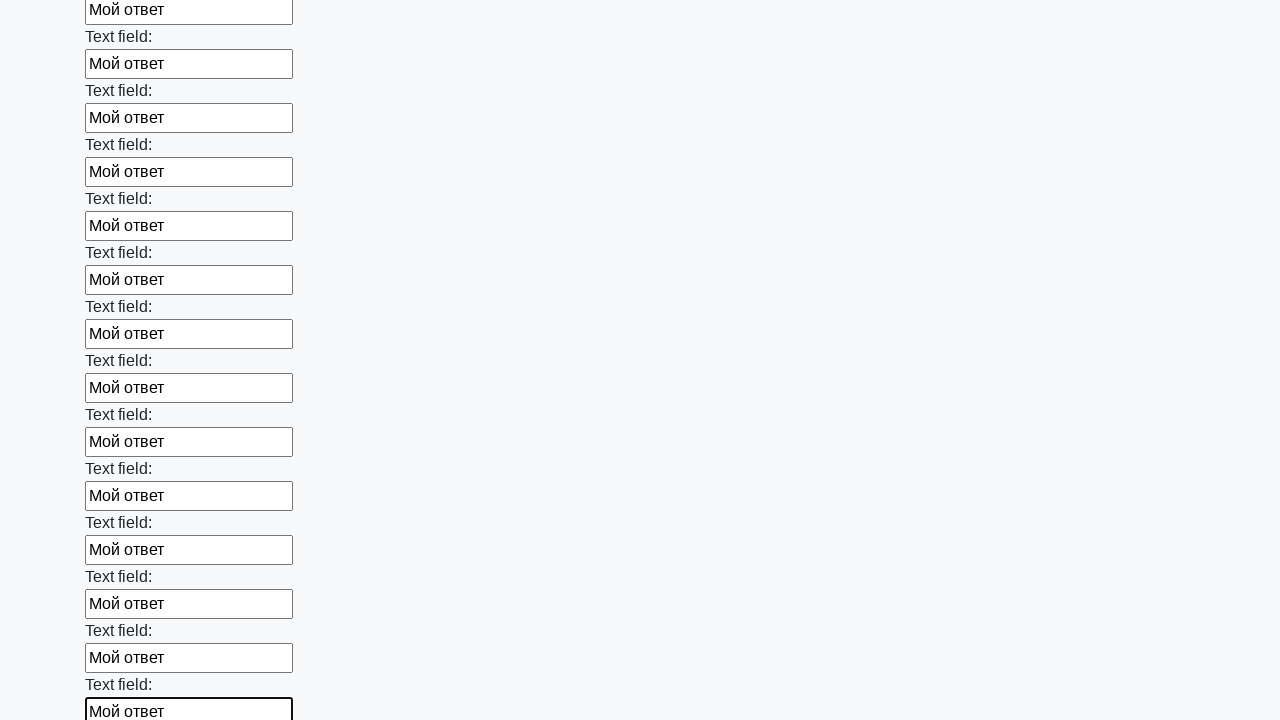

Filled input field with 'Мой ответ' on input >> nth=71
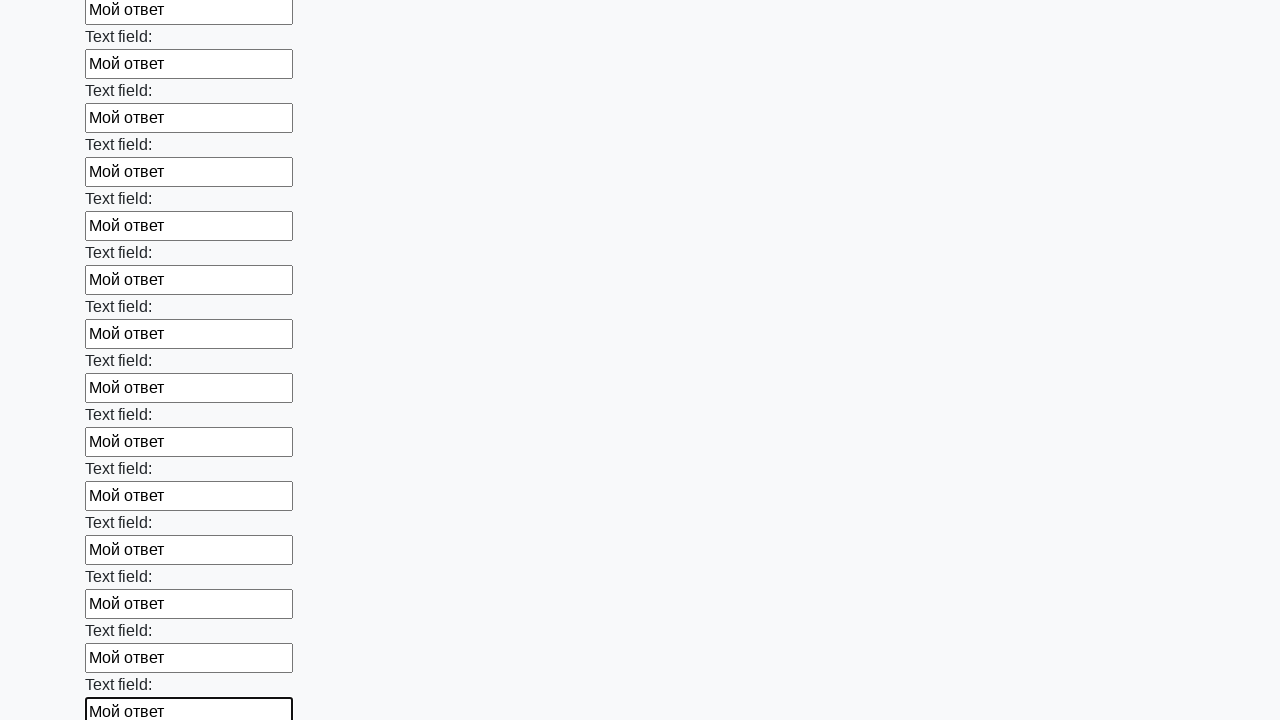

Filled input field with 'Мой ответ' on input >> nth=72
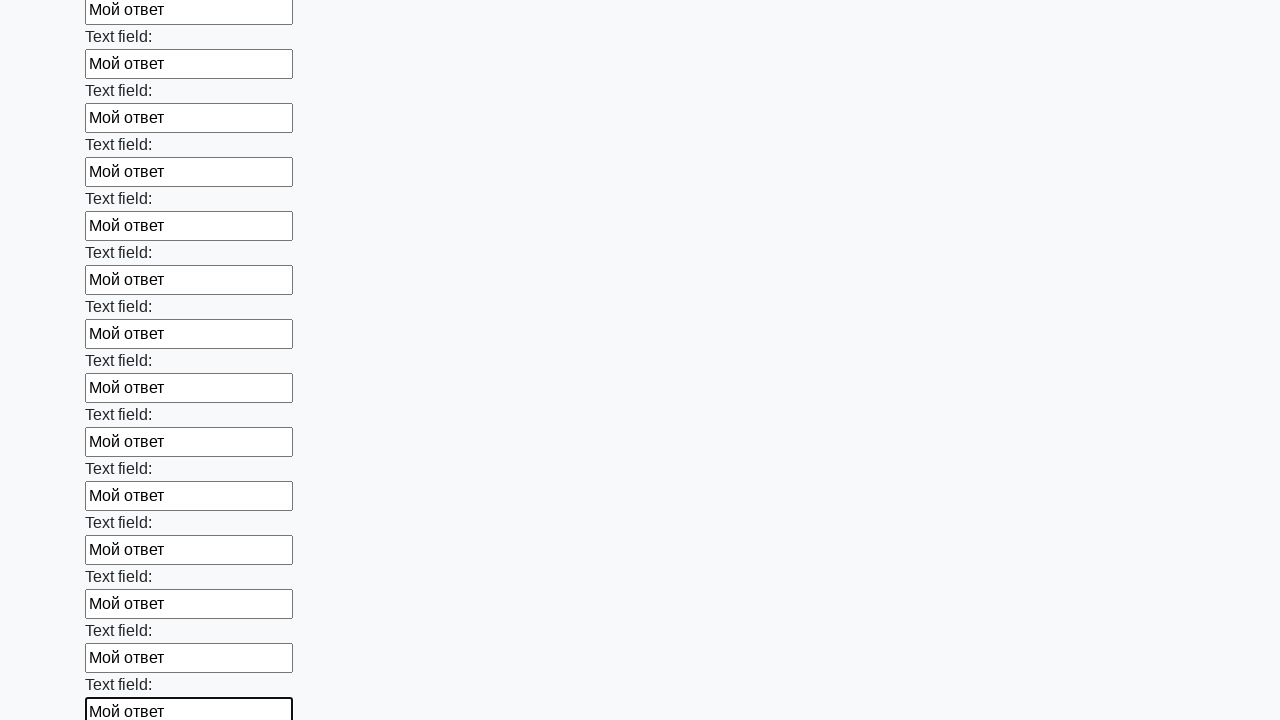

Filled input field with 'Мой ответ' on input >> nth=73
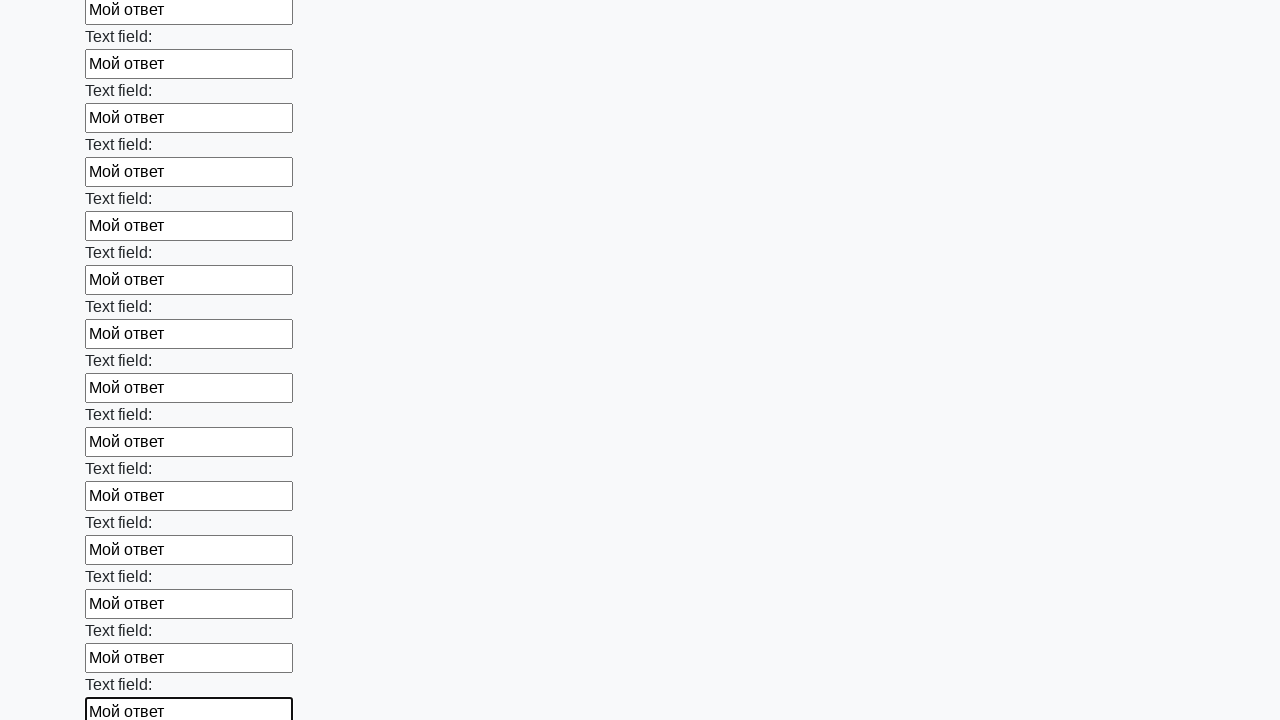

Filled input field with 'Мой ответ' on input >> nth=74
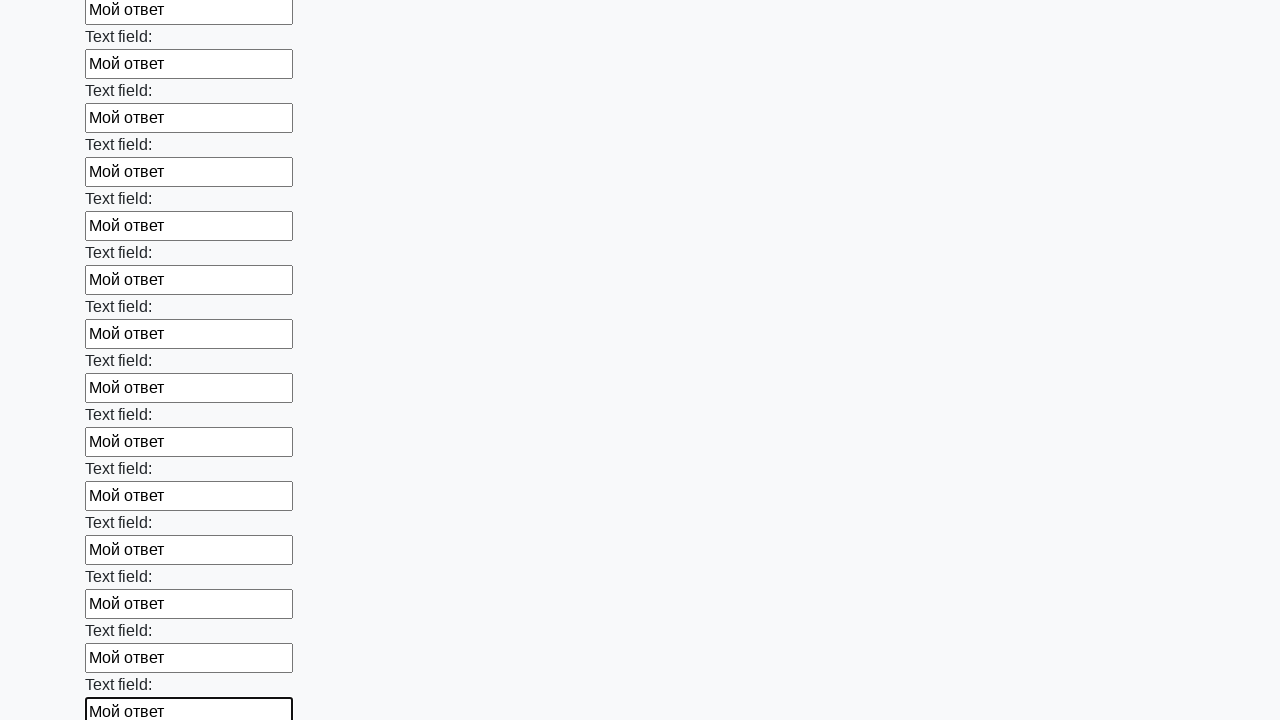

Filled input field with 'Мой ответ' on input >> nth=75
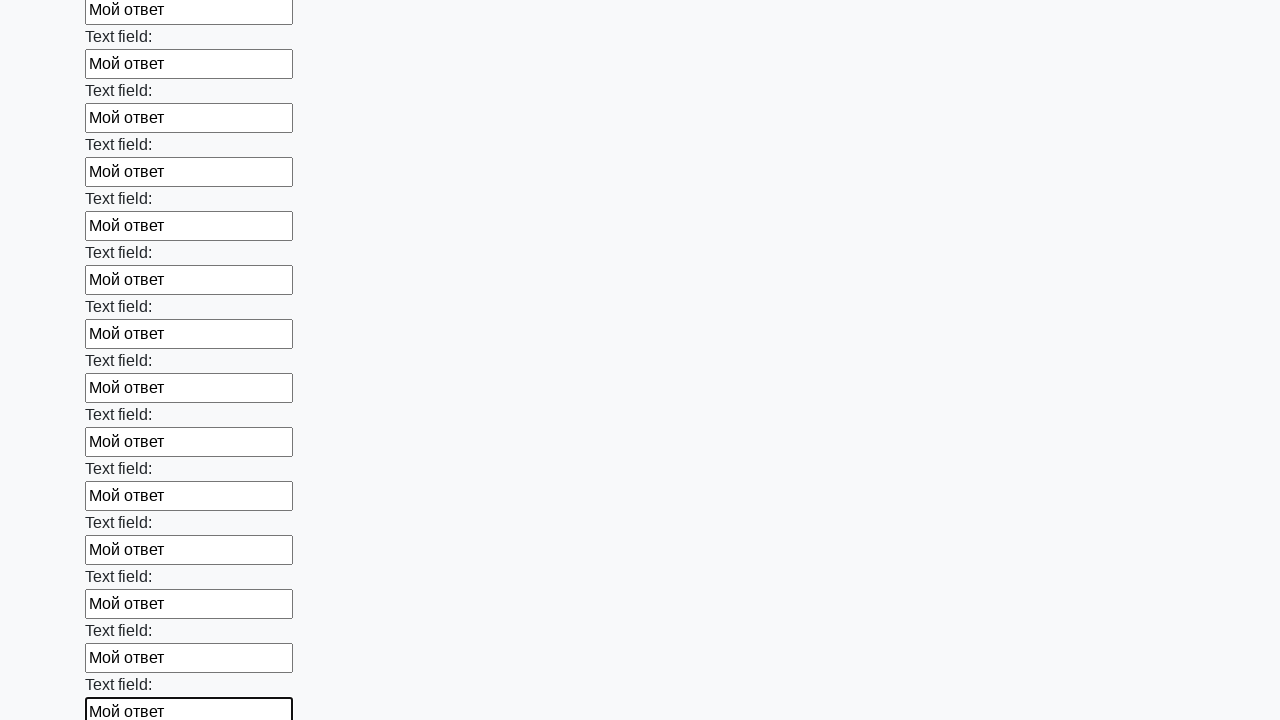

Filled input field with 'Мой ответ' on input >> nth=76
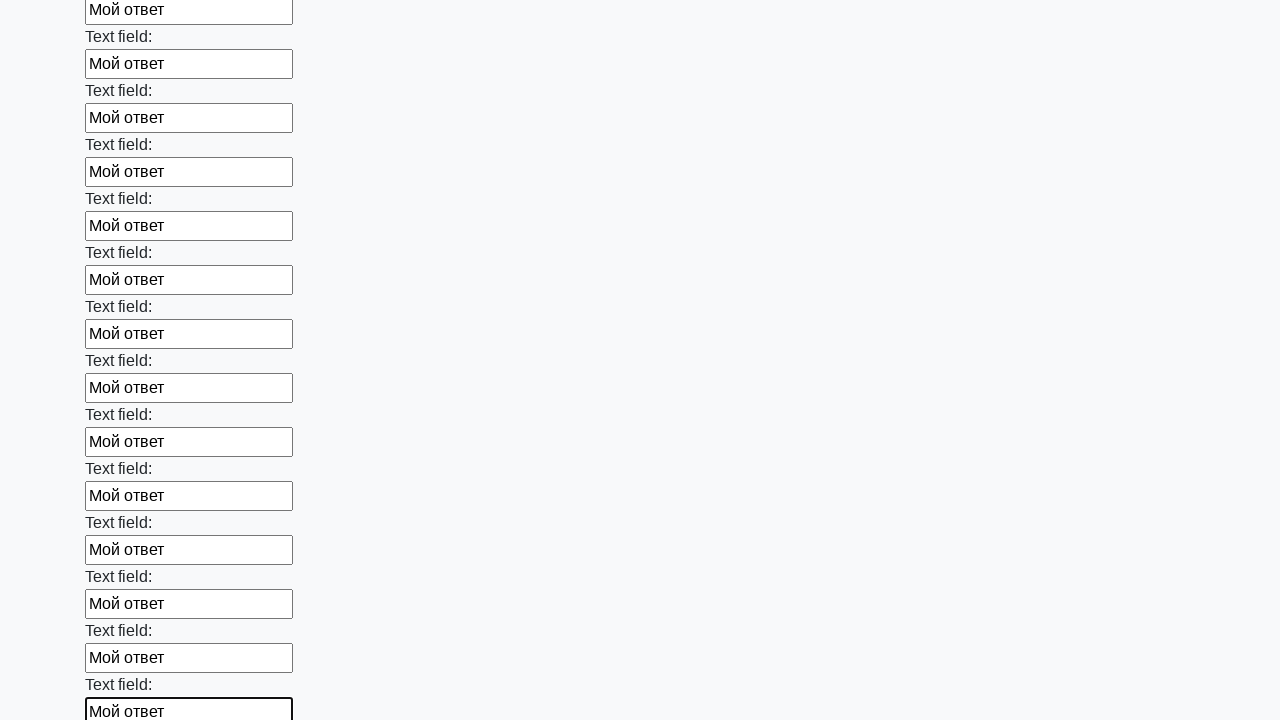

Filled input field with 'Мой ответ' on input >> nth=77
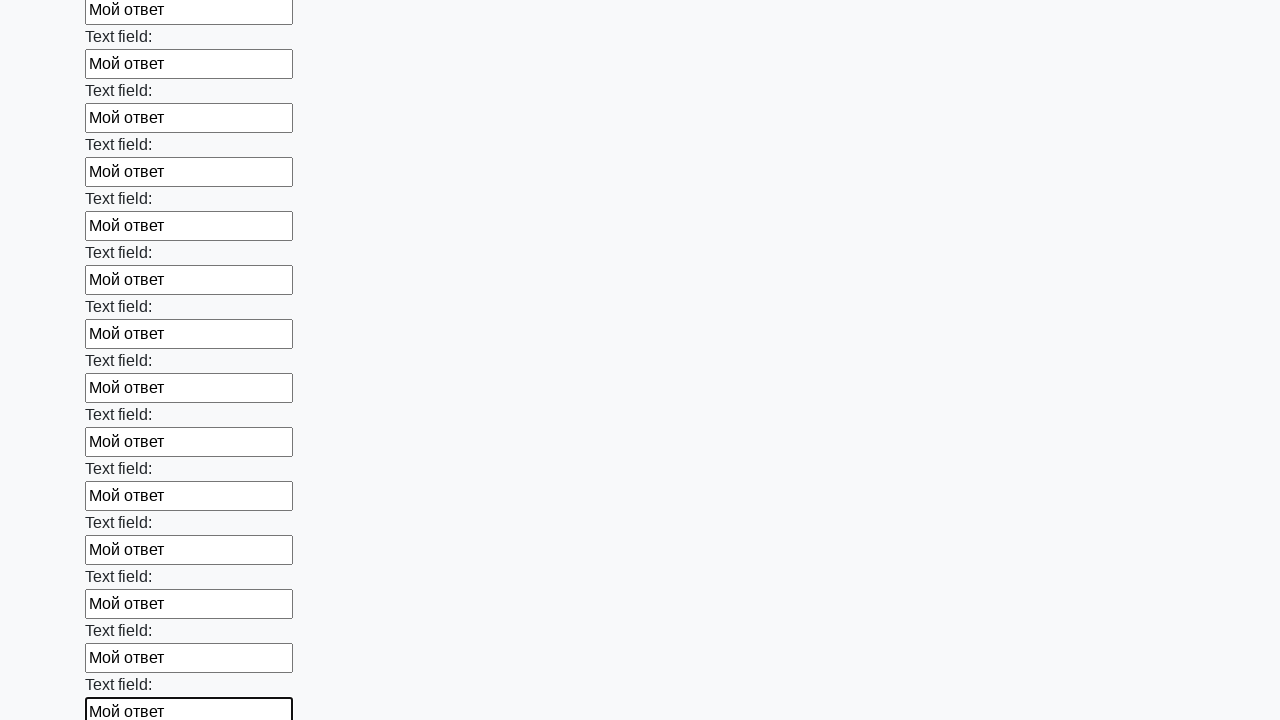

Filled input field with 'Мой ответ' on input >> nth=78
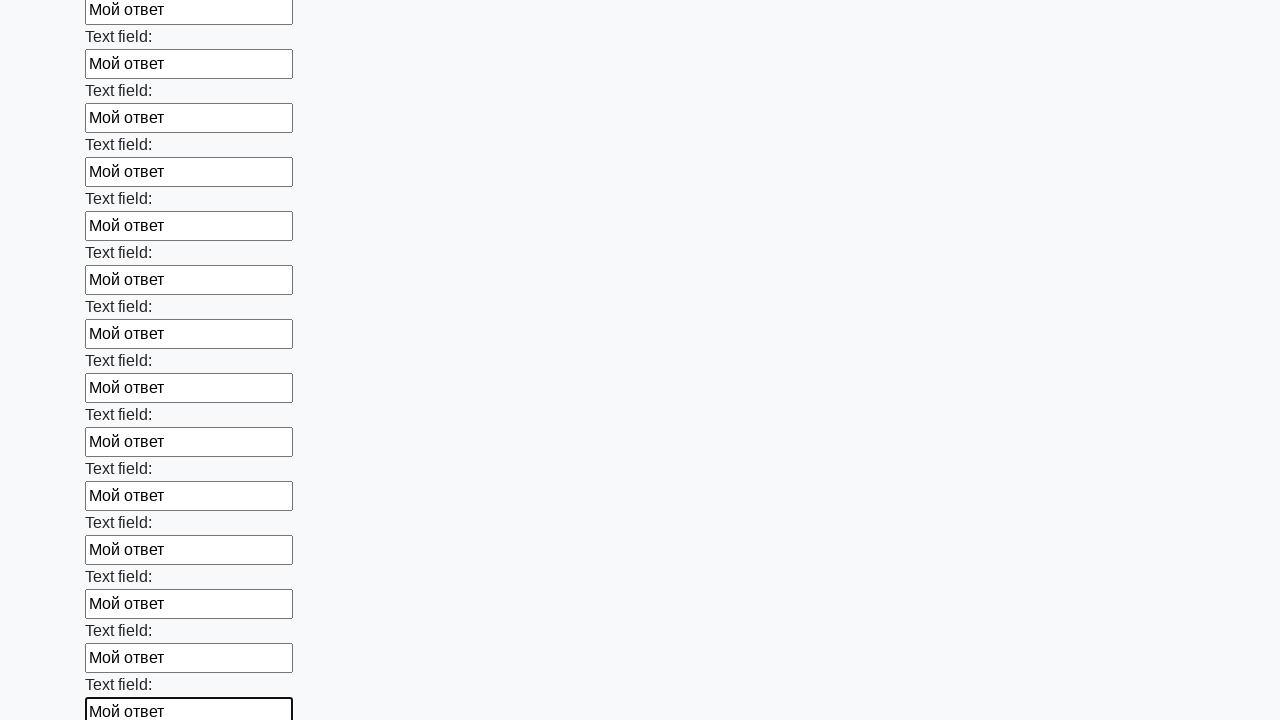

Filled input field with 'Мой ответ' on input >> nth=79
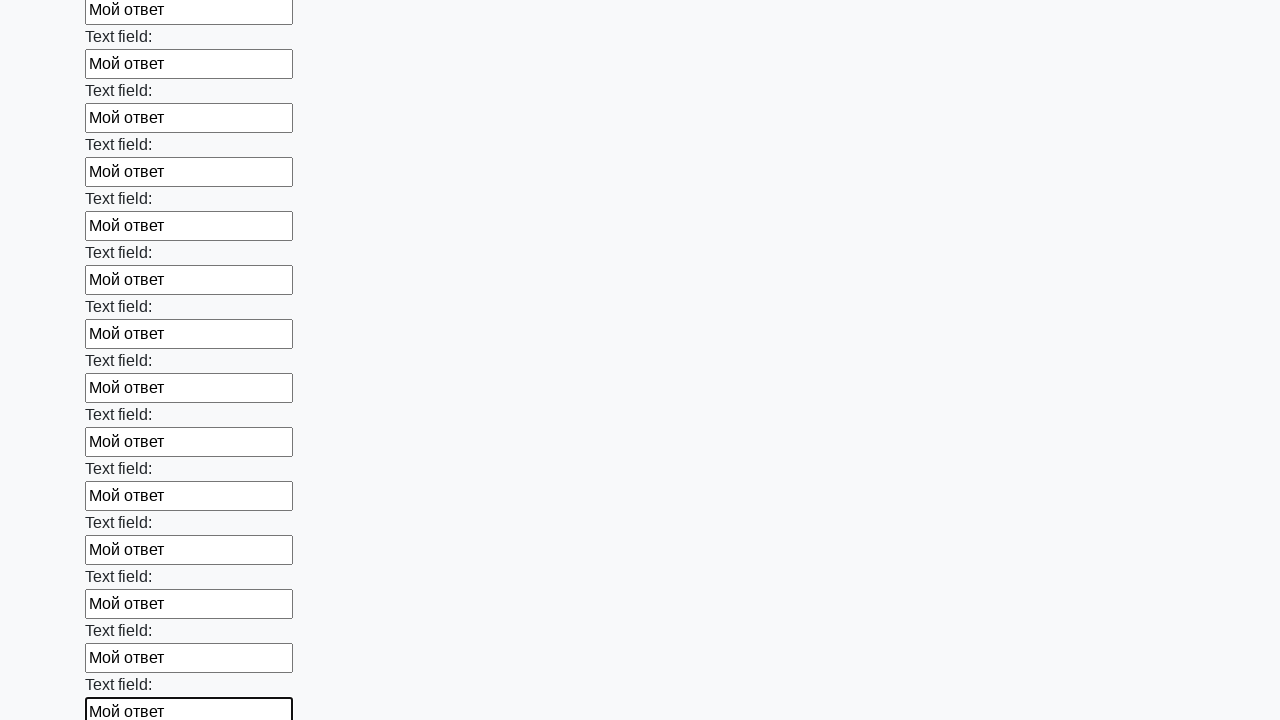

Filled input field with 'Мой ответ' on input >> nth=80
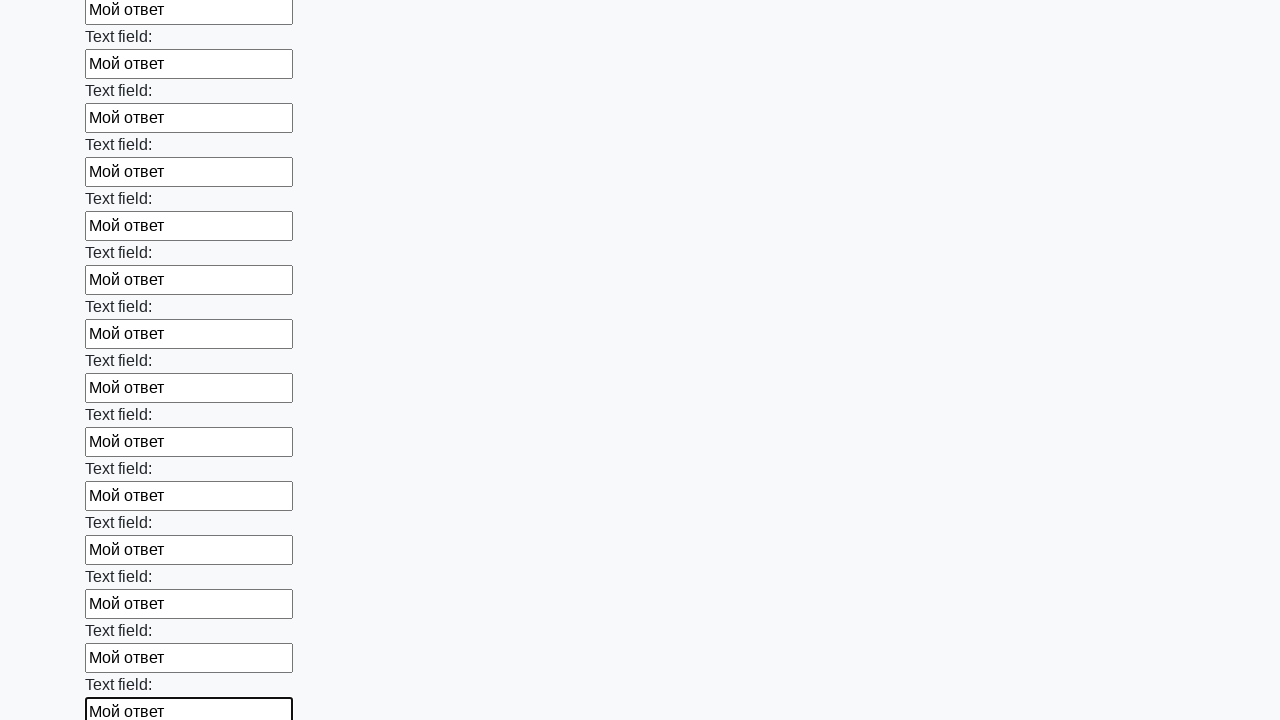

Filled input field with 'Мой ответ' on input >> nth=81
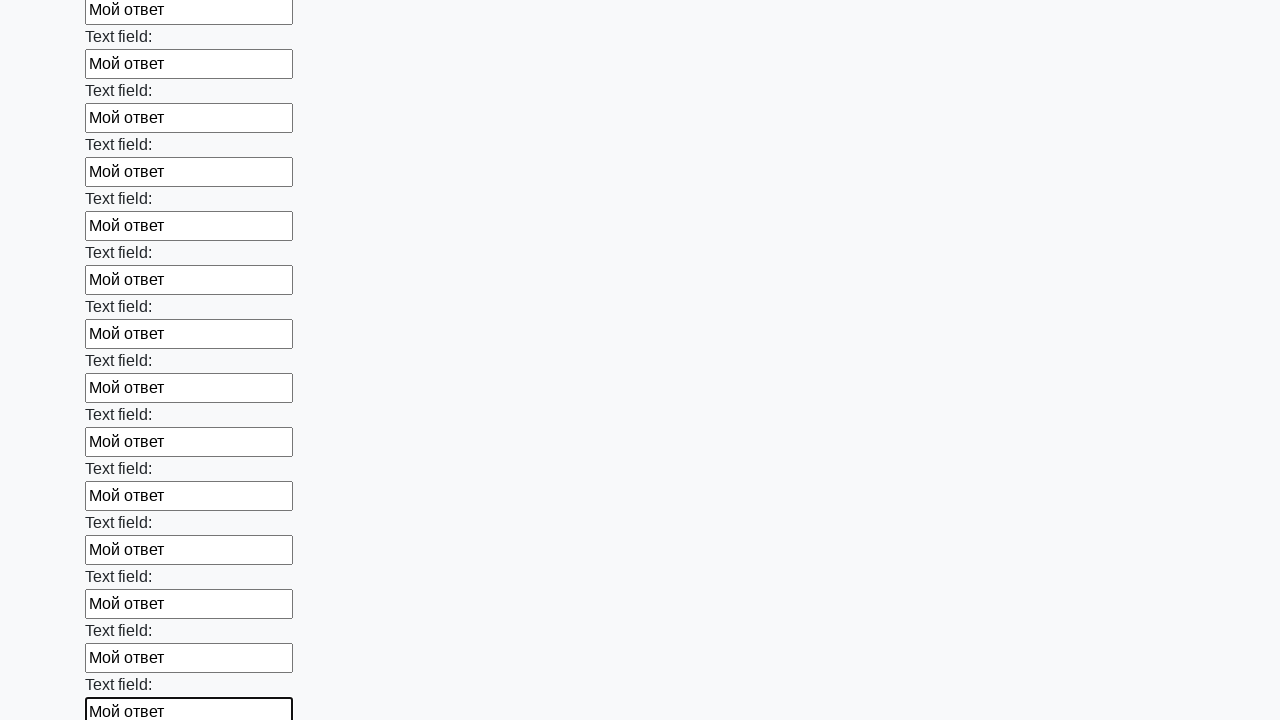

Filled input field with 'Мой ответ' on input >> nth=82
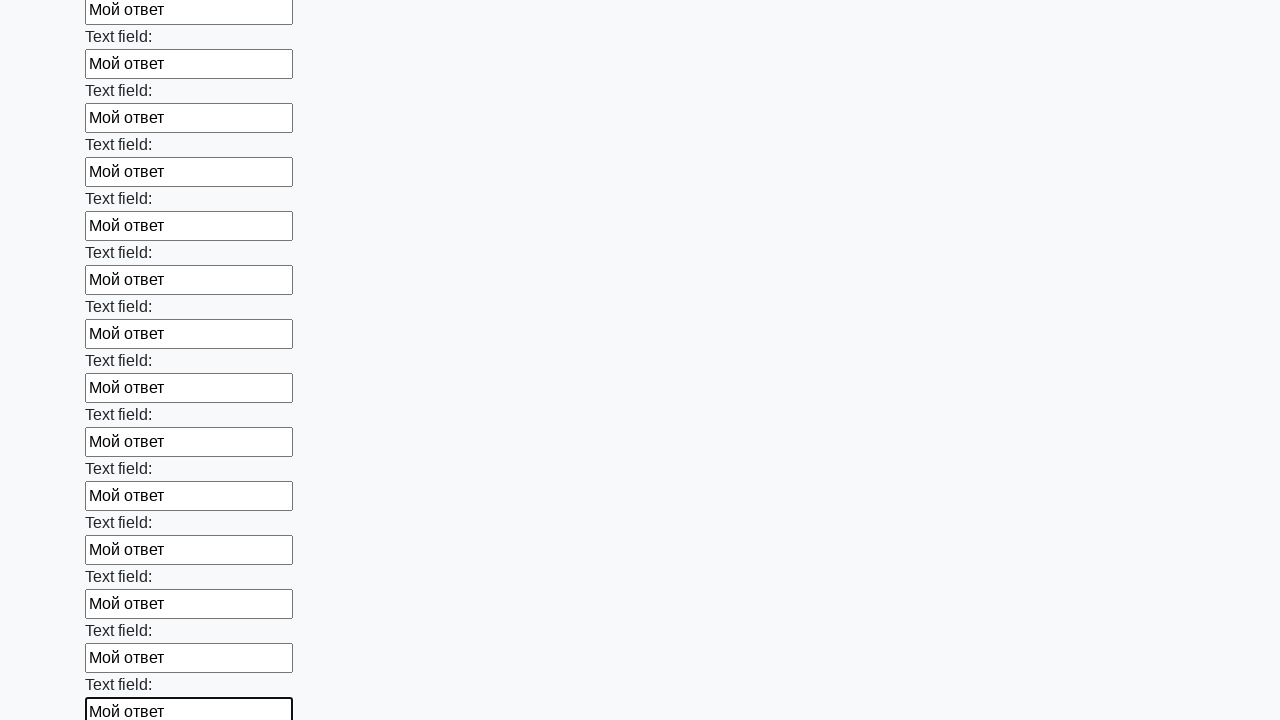

Filled input field with 'Мой ответ' on input >> nth=83
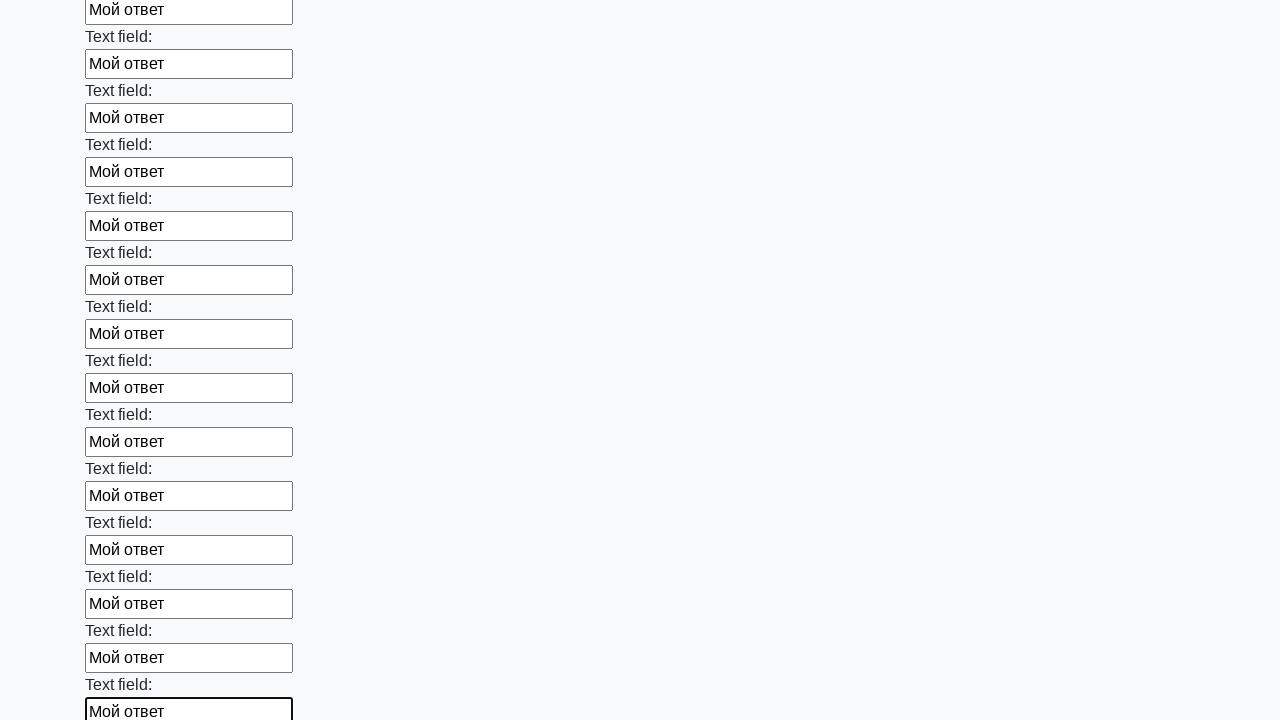

Filled input field with 'Мой ответ' on input >> nth=84
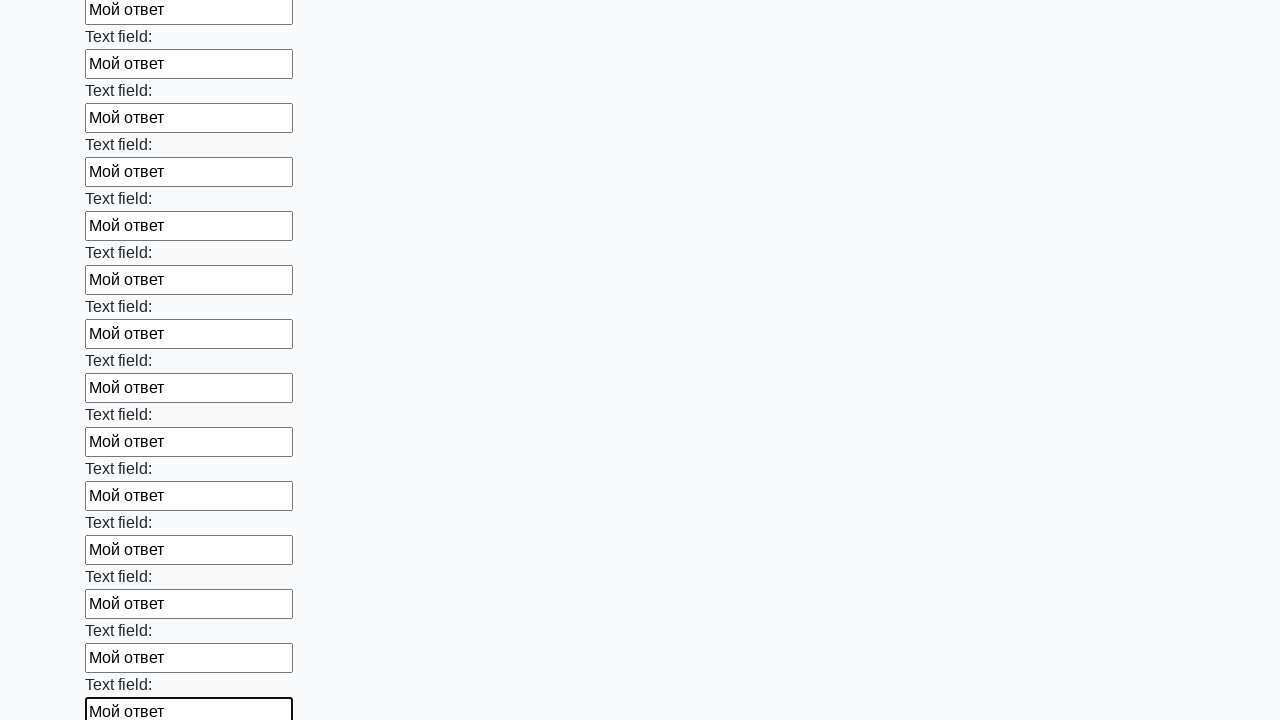

Filled input field with 'Мой ответ' on input >> nth=85
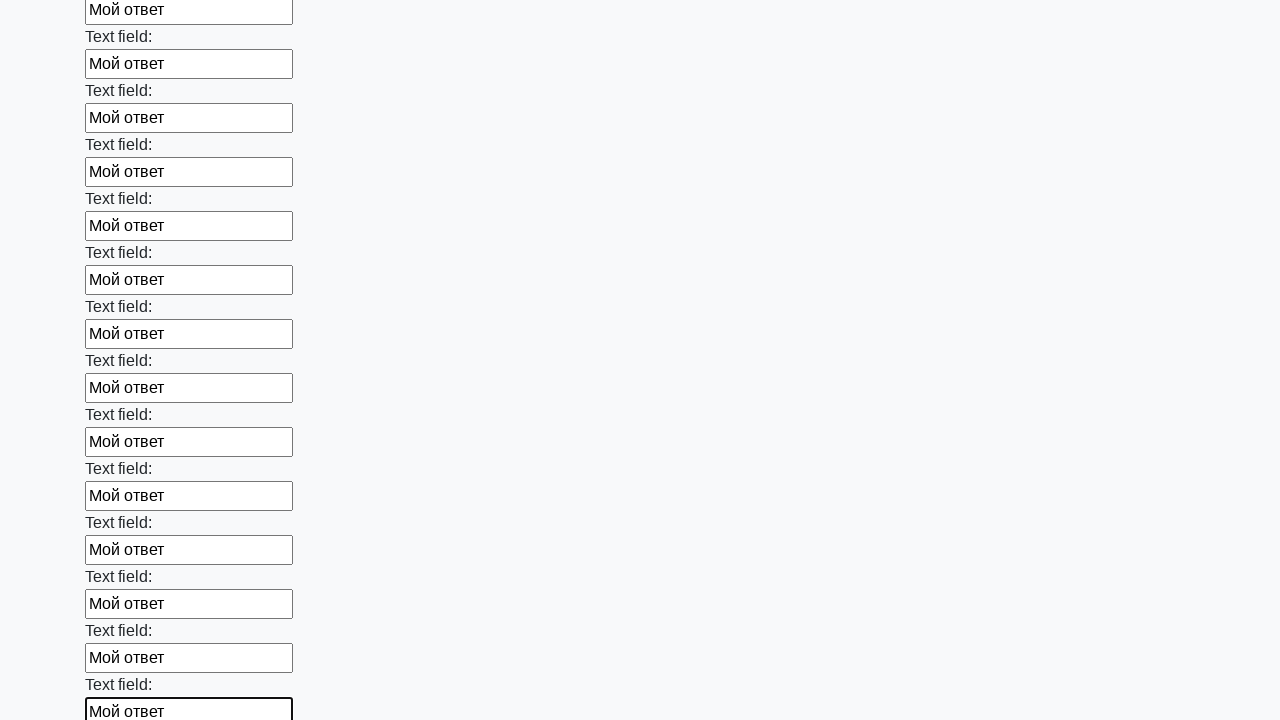

Filled input field with 'Мой ответ' on input >> nth=86
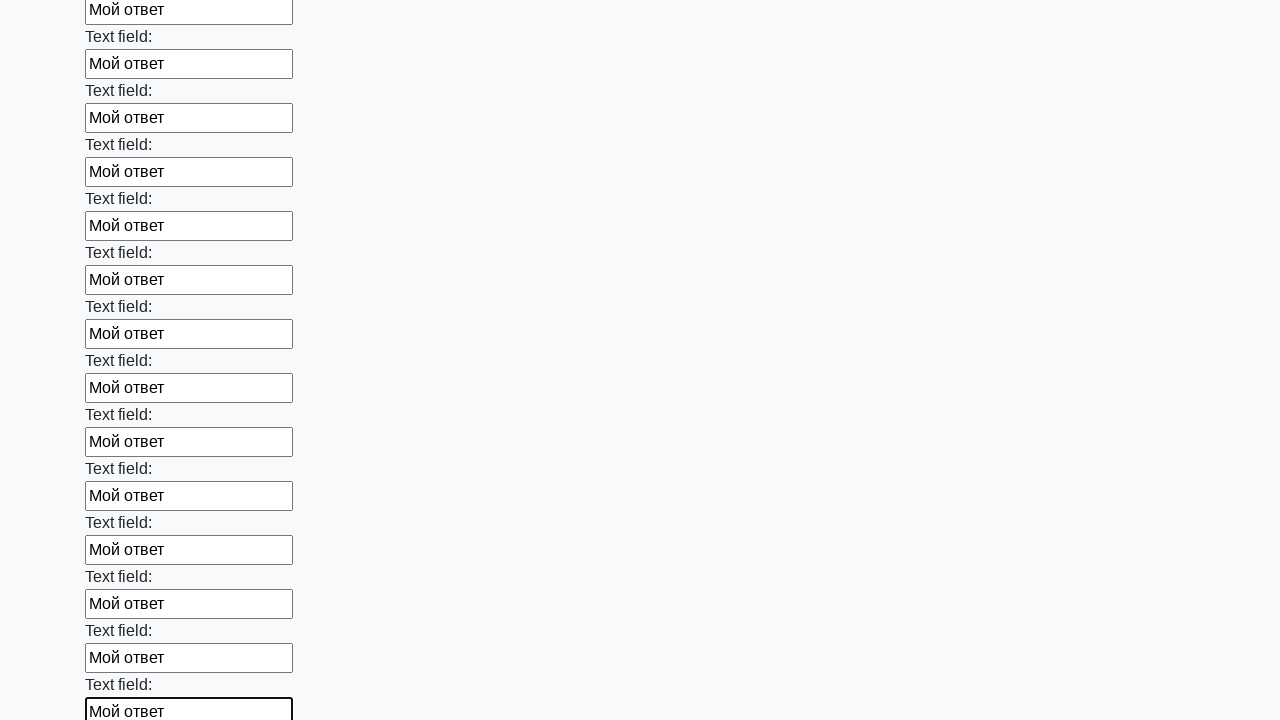

Filled input field with 'Мой ответ' on input >> nth=87
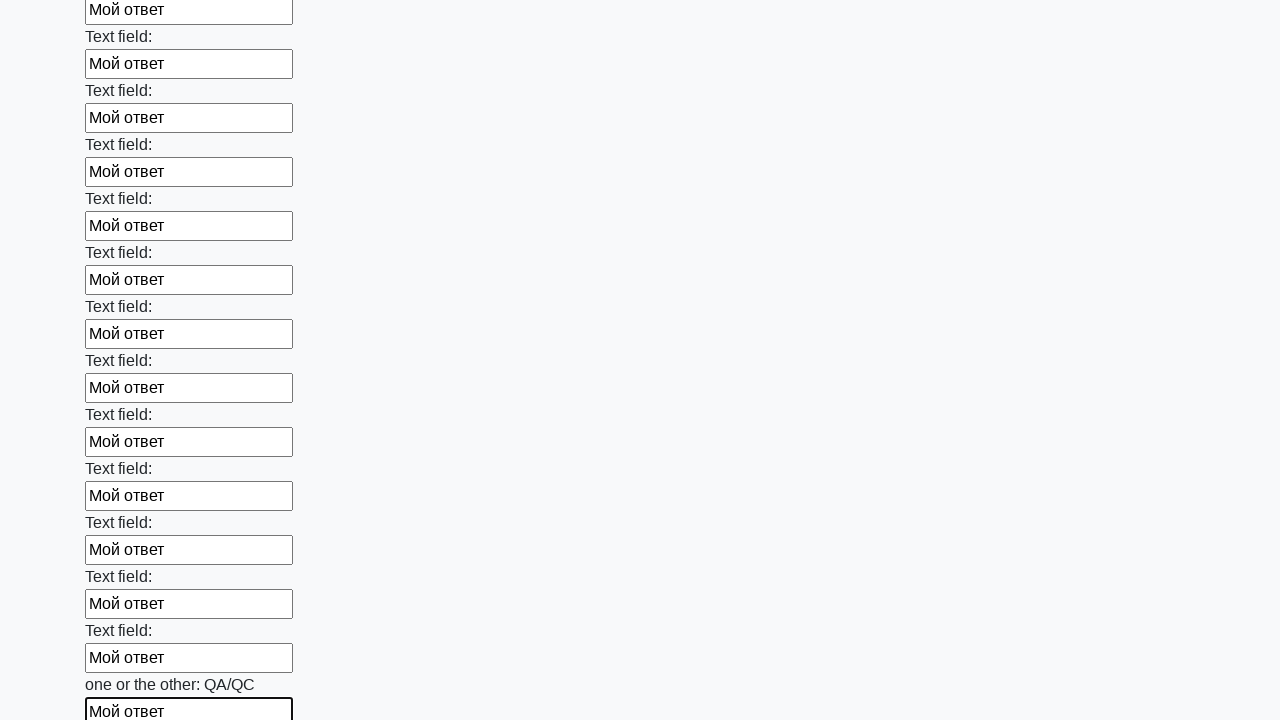

Filled input field with 'Мой ответ' on input >> nth=88
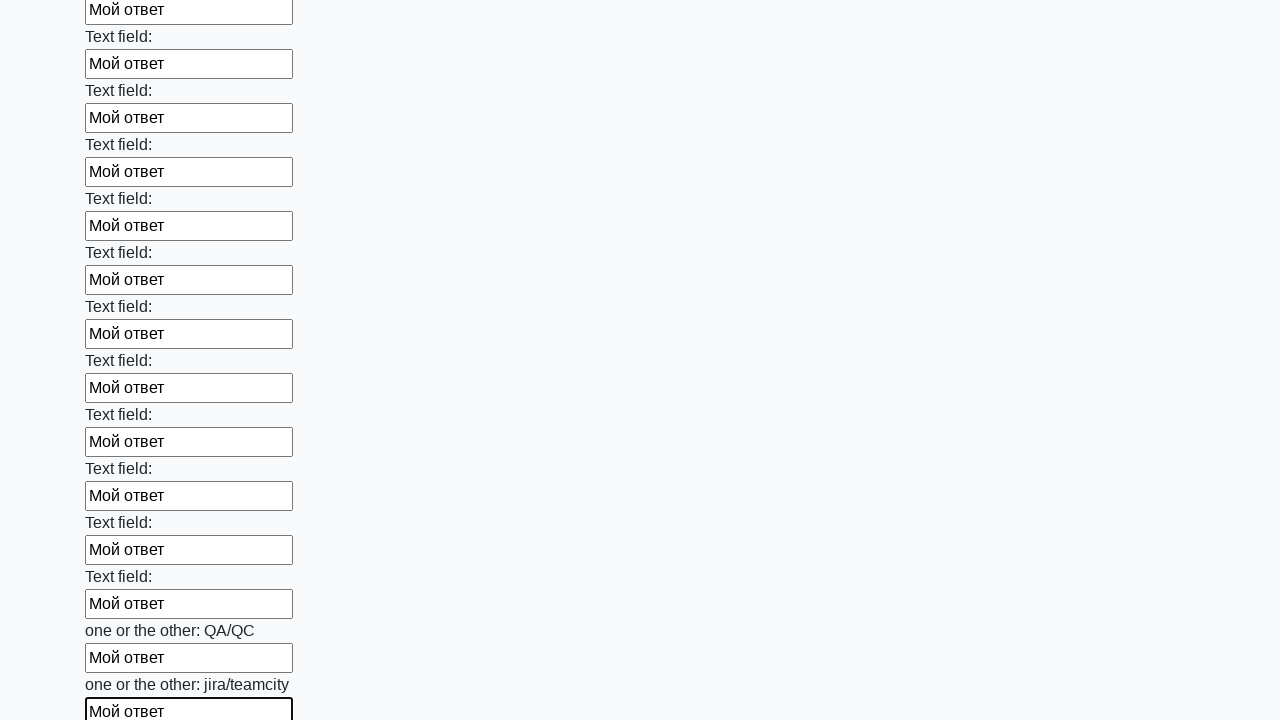

Filled input field with 'Мой ответ' on input >> nth=89
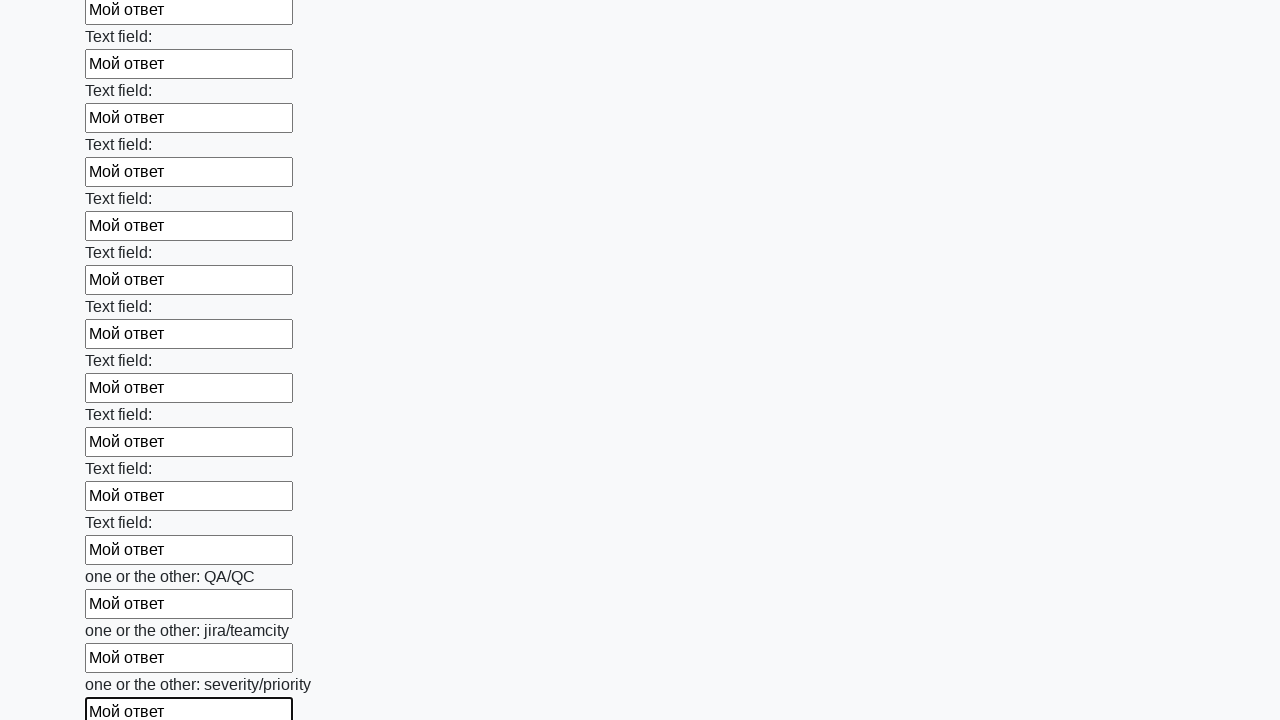

Filled input field with 'Мой ответ' on input >> nth=90
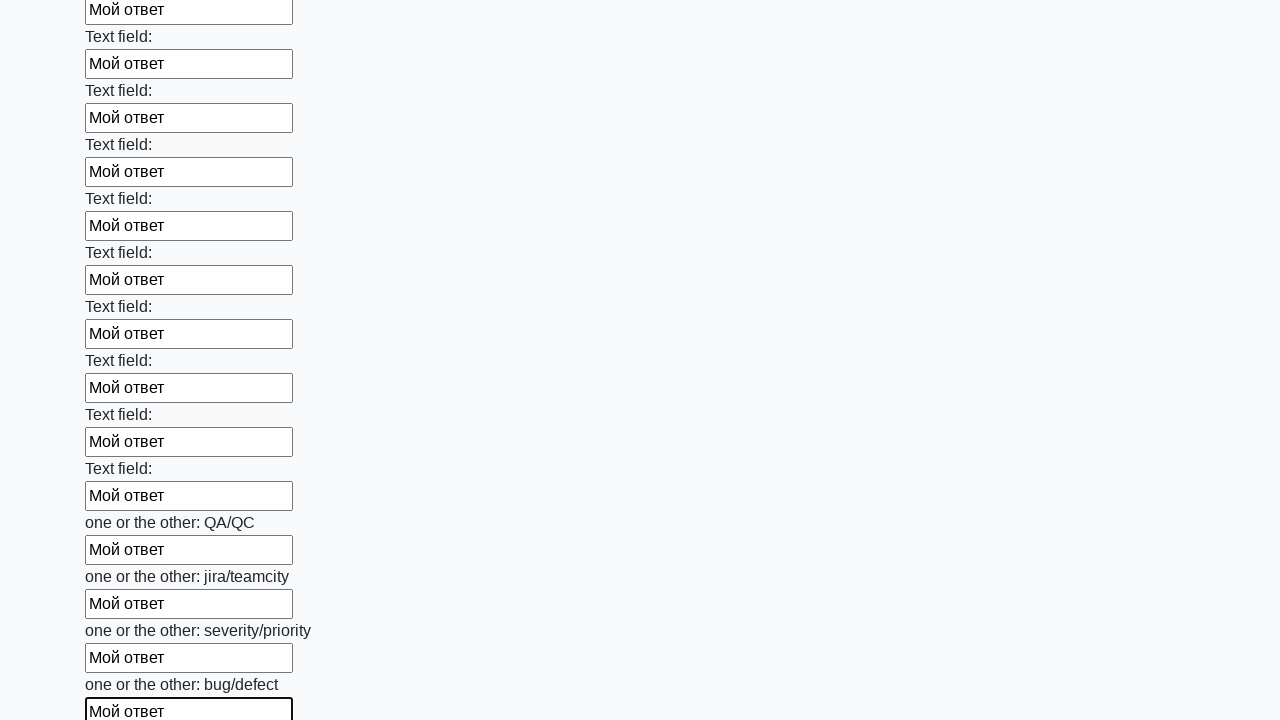

Filled input field with 'Мой ответ' on input >> nth=91
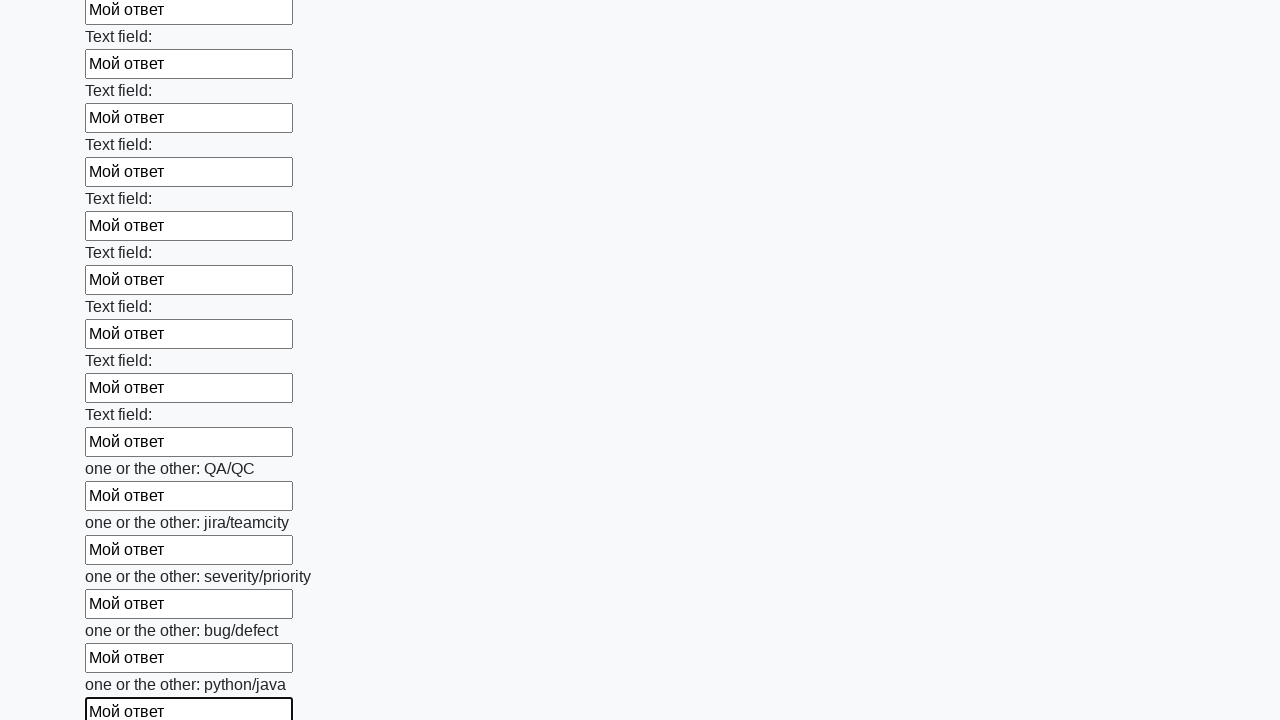

Filled input field with 'Мой ответ' on input >> nth=92
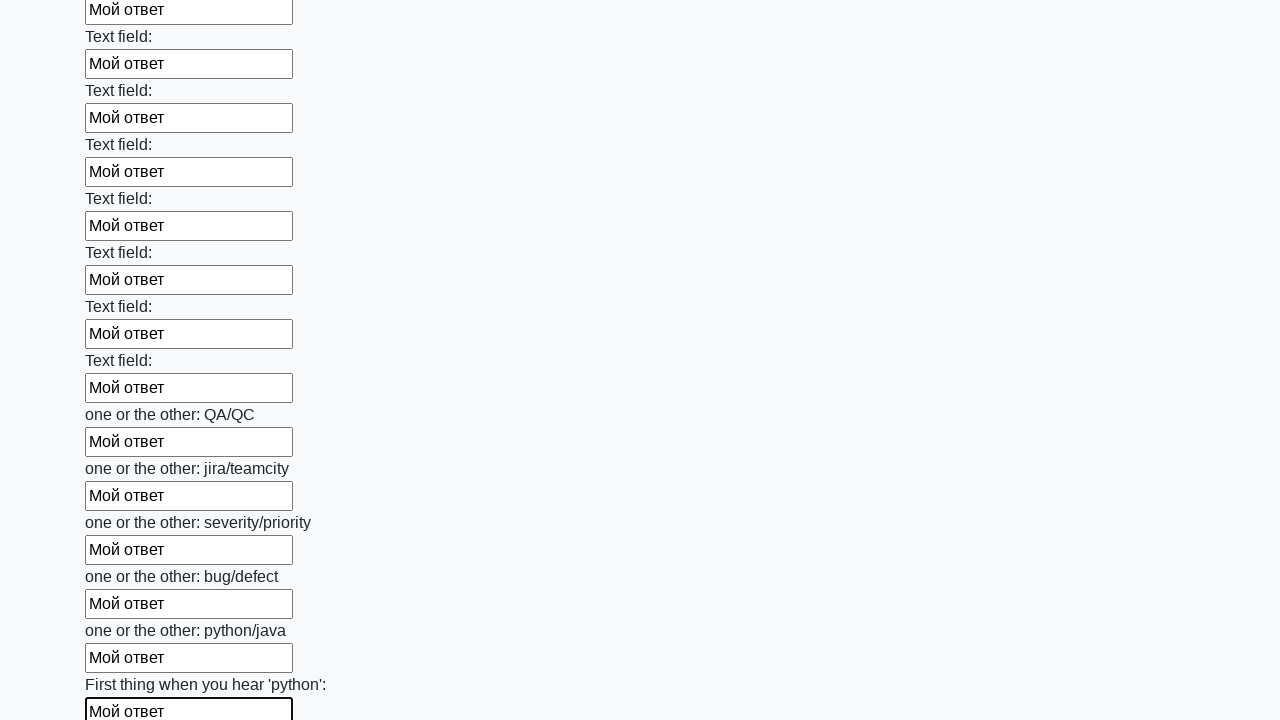

Filled input field with 'Мой ответ' on input >> nth=93
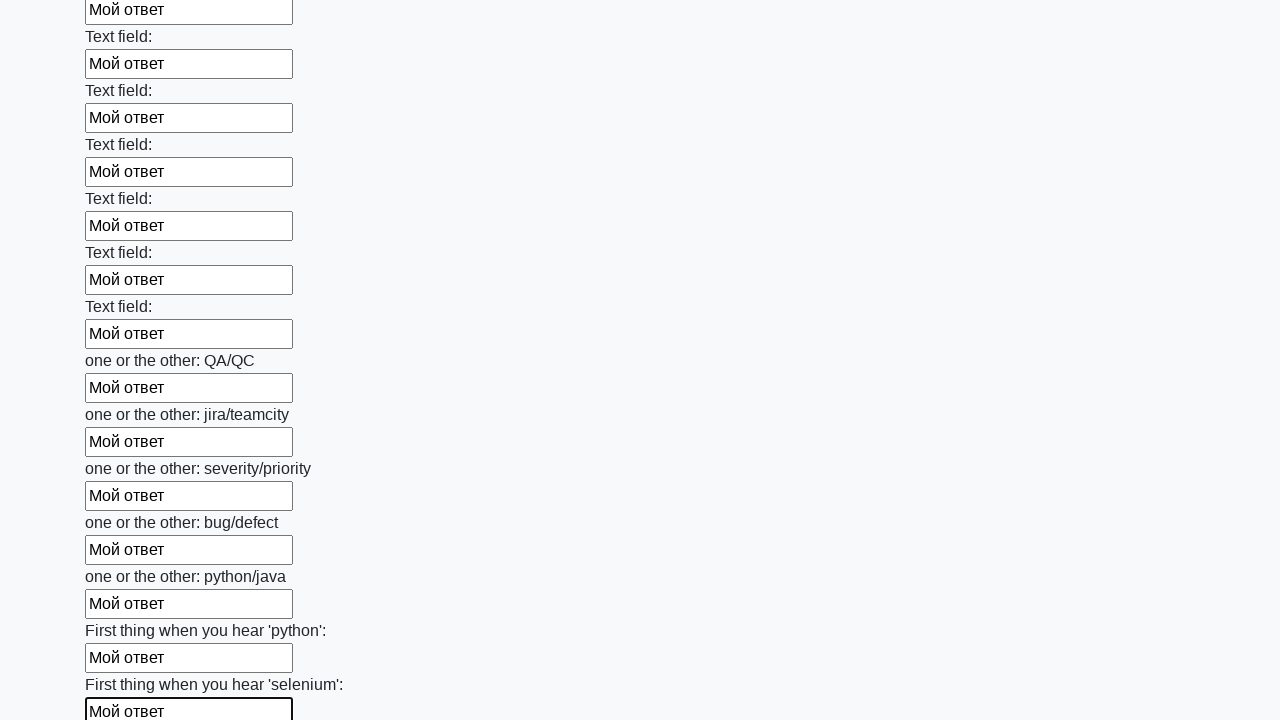

Filled input field with 'Мой ответ' on input >> nth=94
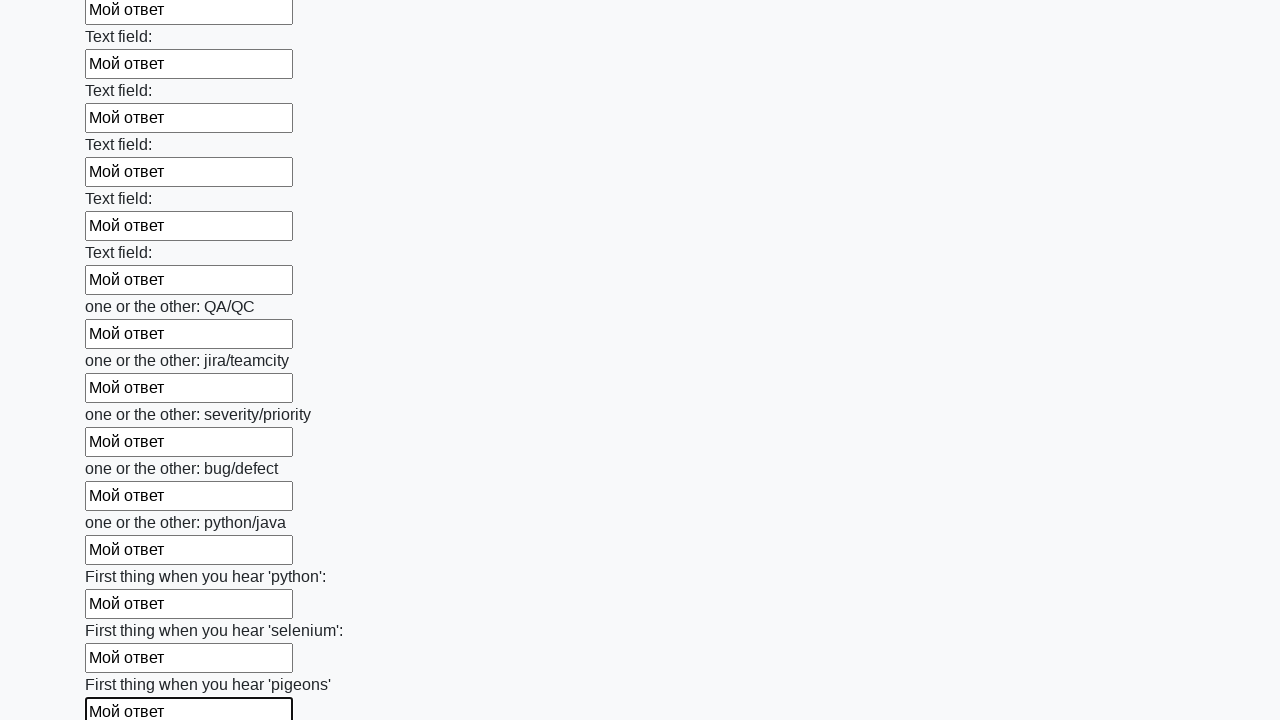

Filled input field with 'Мой ответ' on input >> nth=95
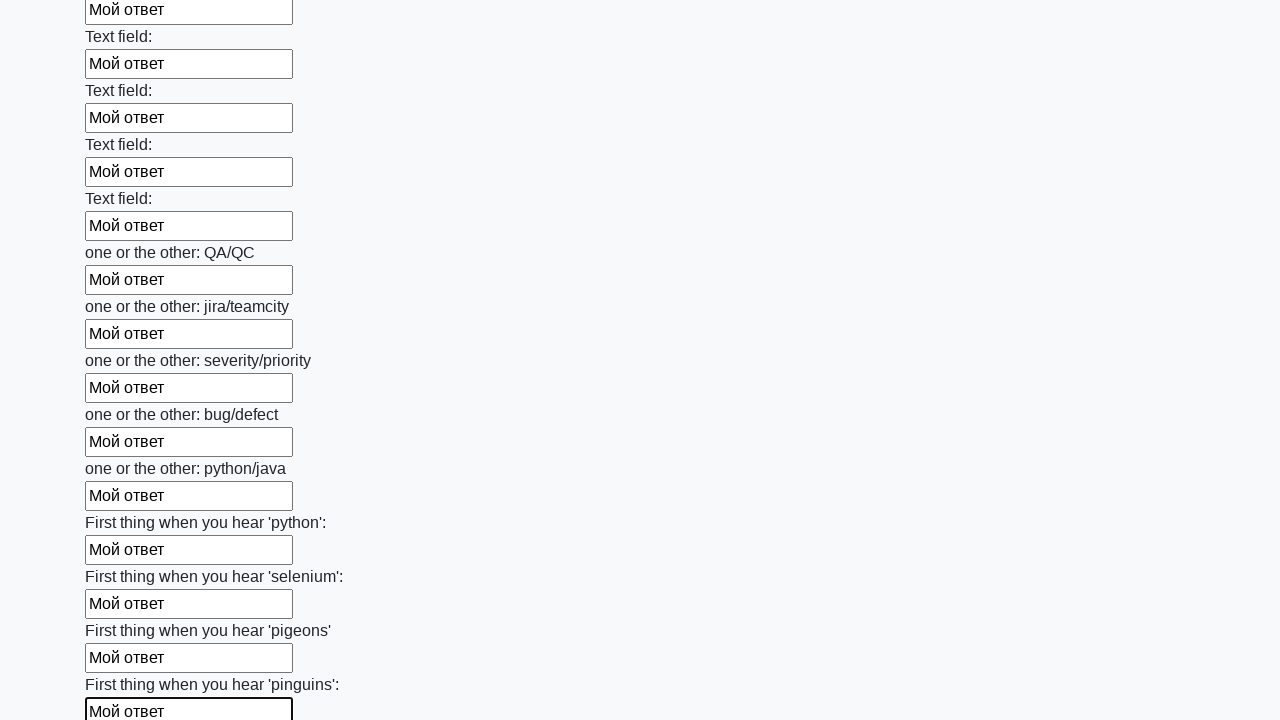

Filled input field with 'Мой ответ' on input >> nth=96
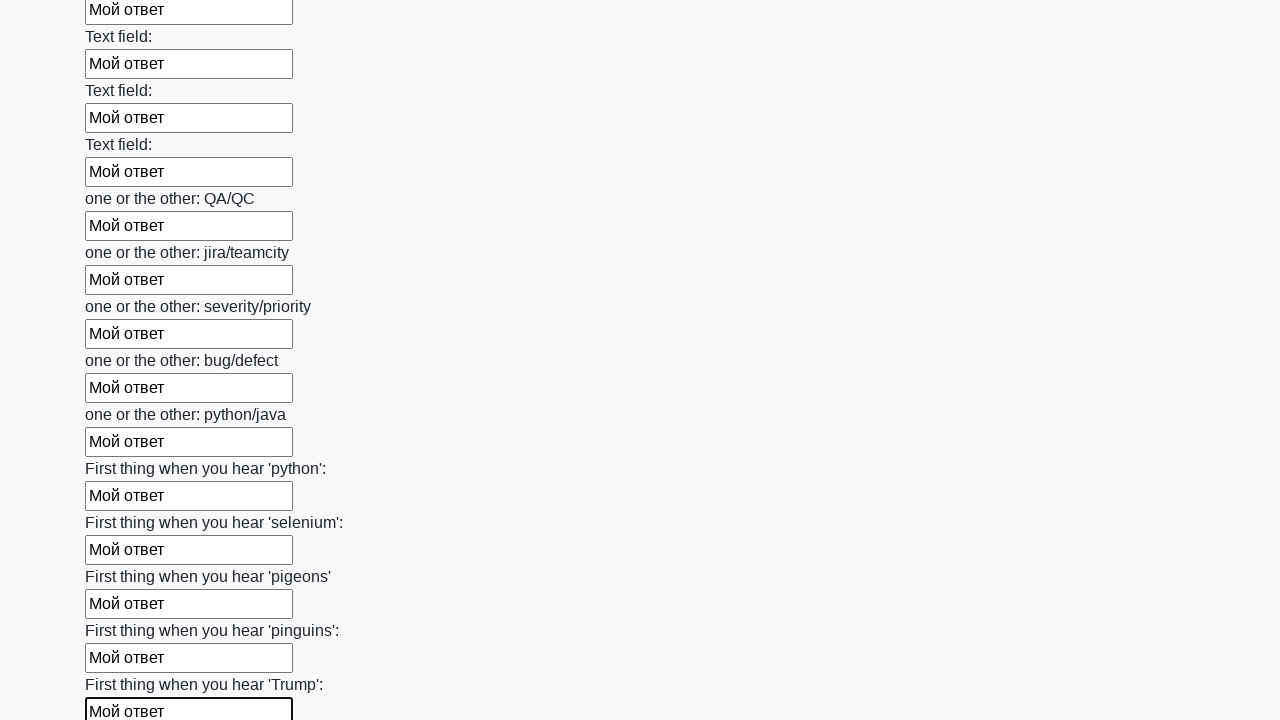

Filled input field with 'Мой ответ' on input >> nth=97
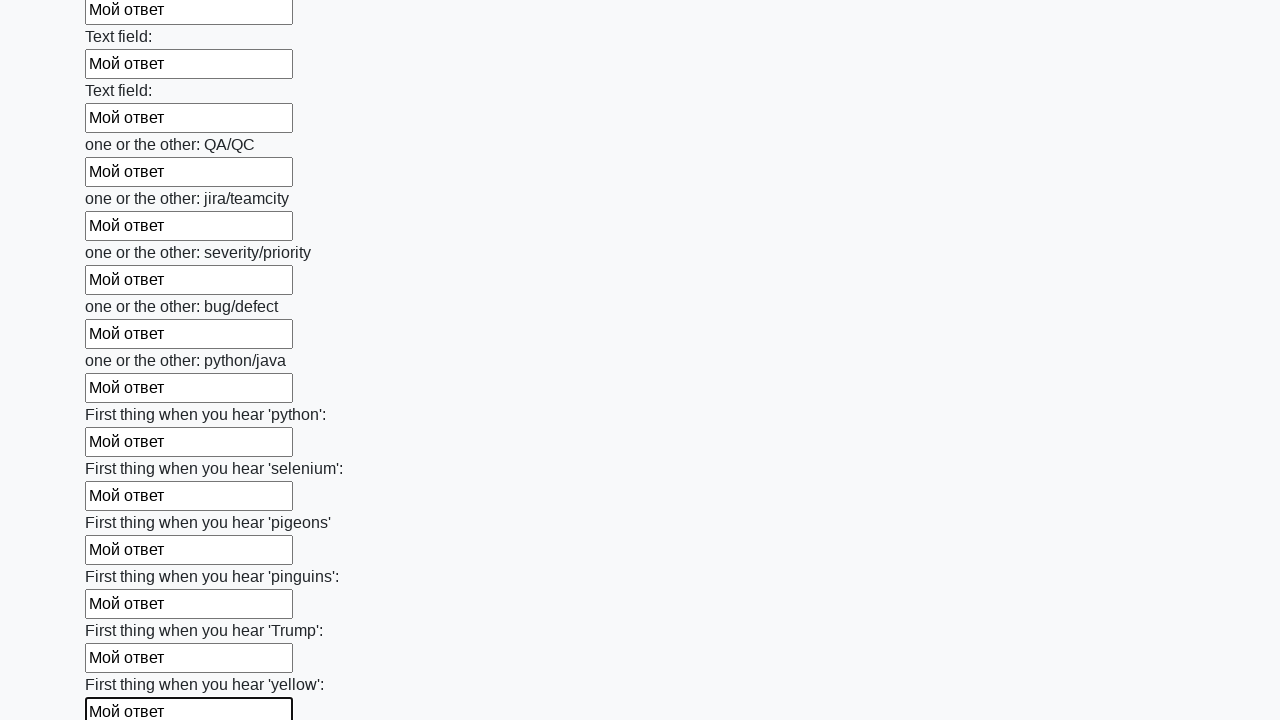

Filled input field with 'Мой ответ' on input >> nth=98
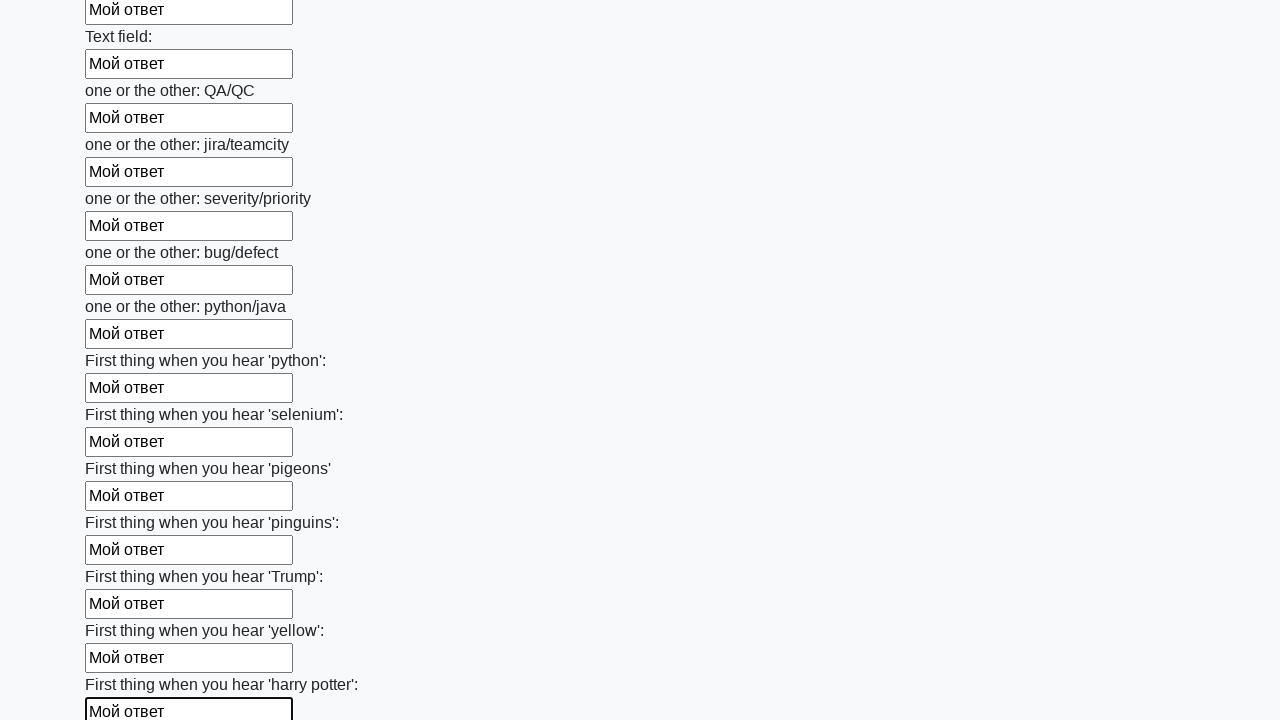

Filled input field with 'Мой ответ' on input >> nth=99
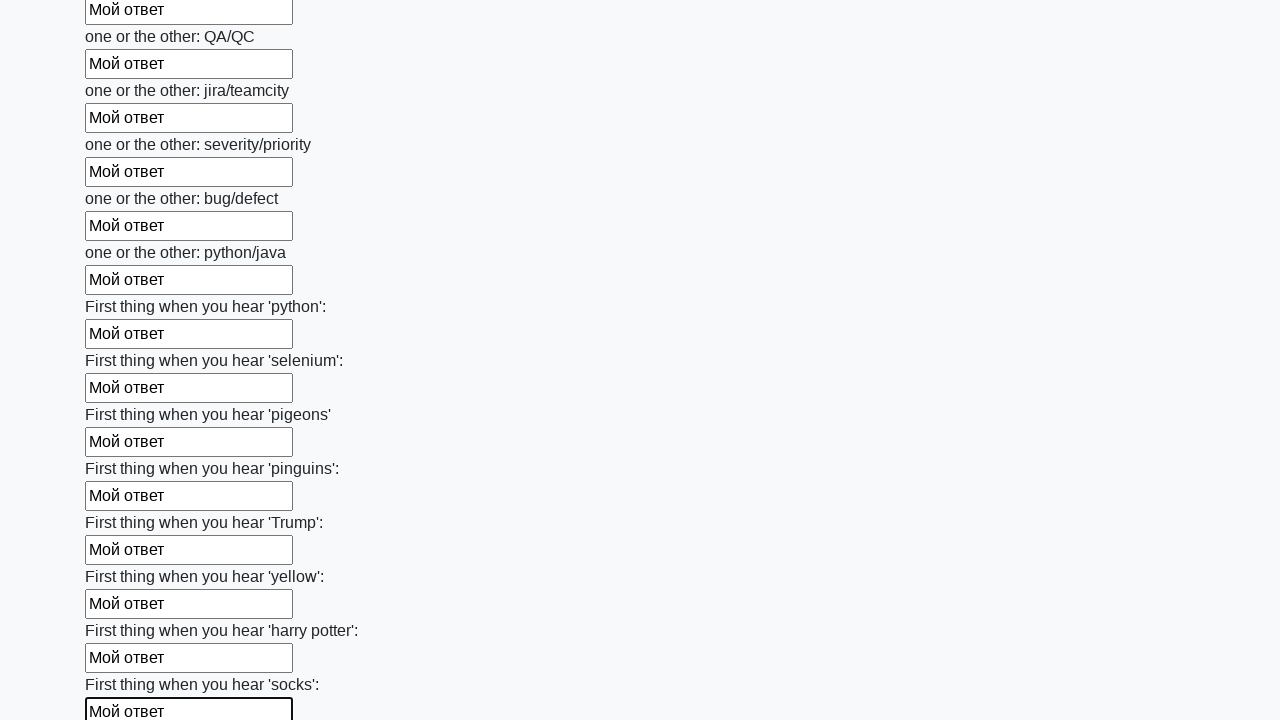

Clicked the submit button at (123, 611) on button.btn
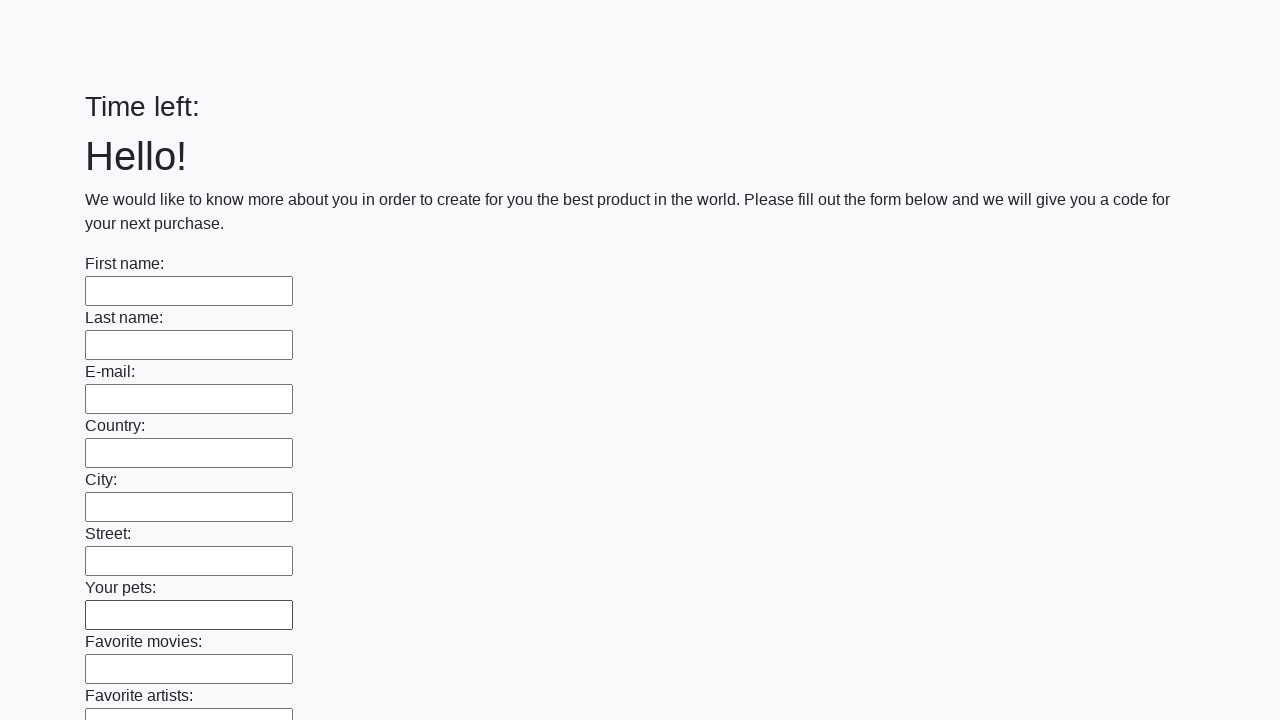

Set up dialog handler to accept alerts
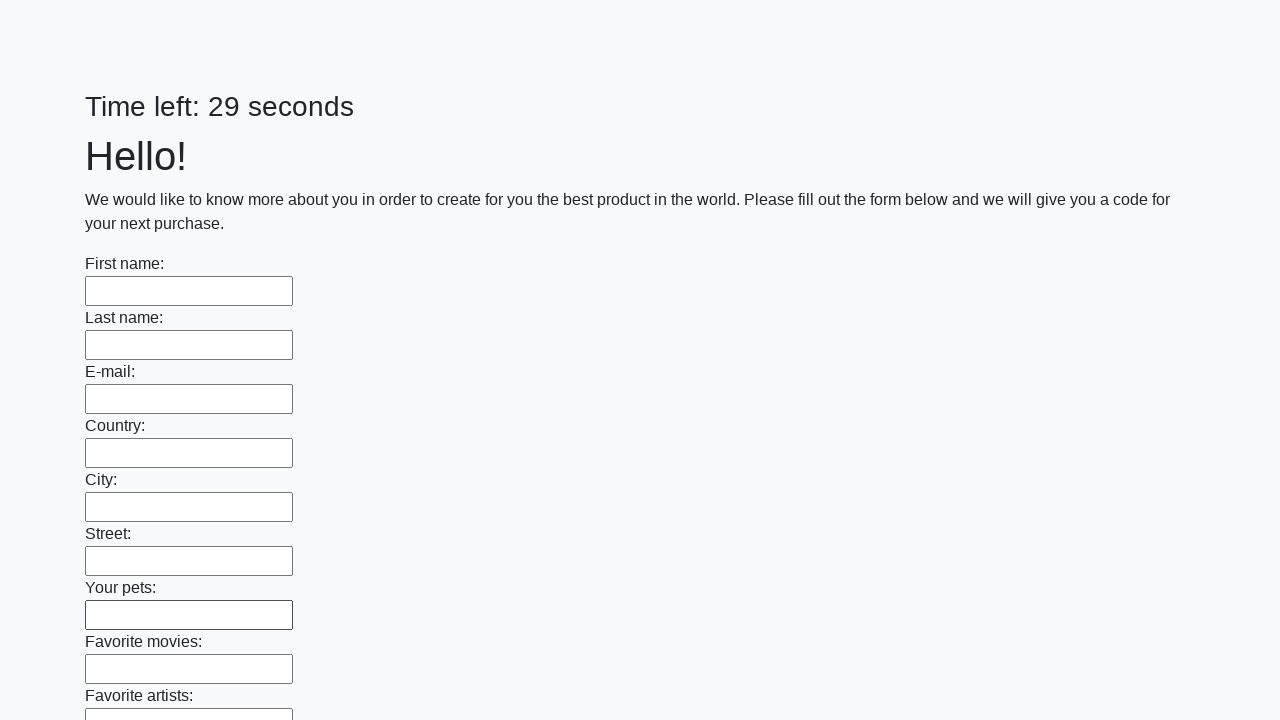

Waited for alert to appear and be handled
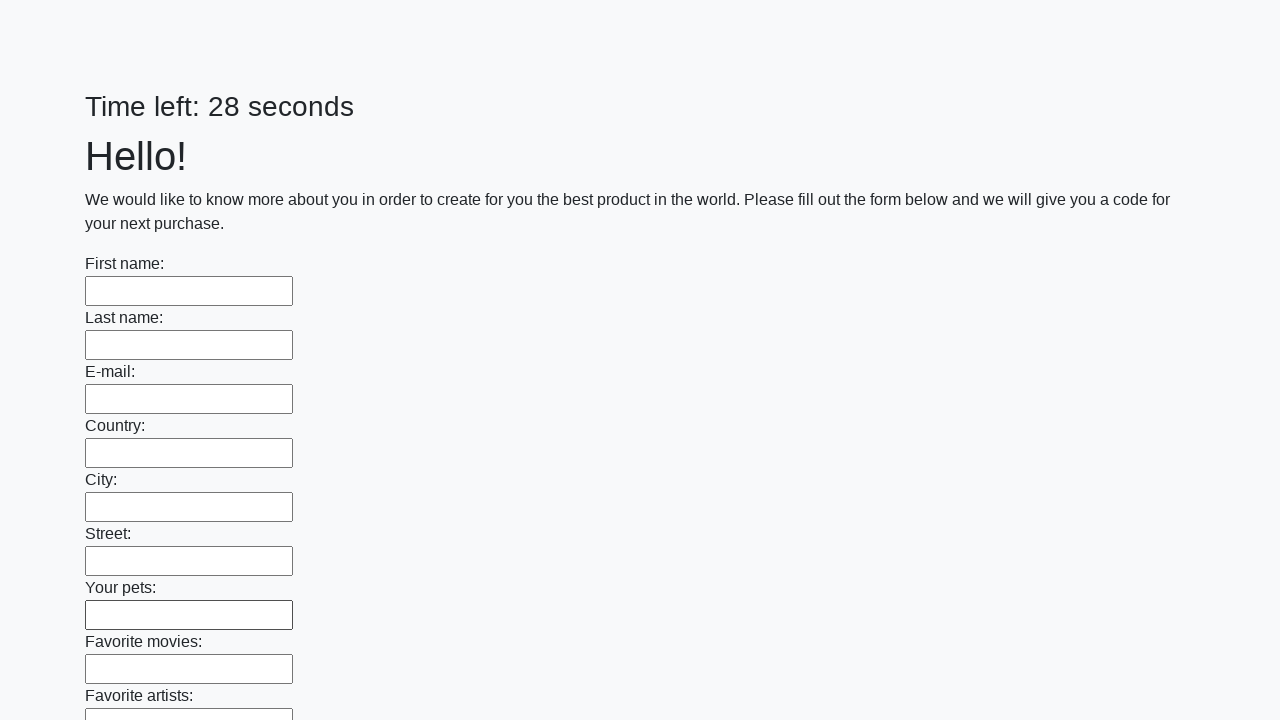

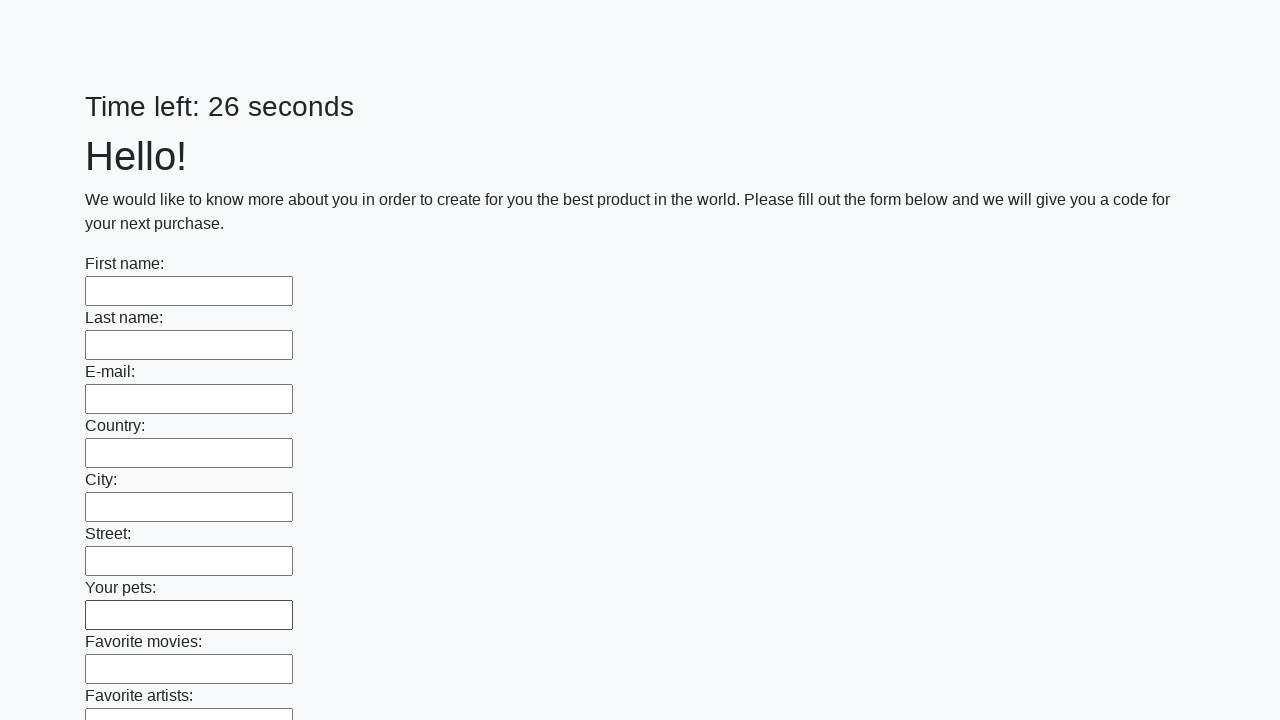